Fills out a large form by entering text into all input fields in the first block and submitting it

Starting URL: http://suninjuly.github.io/huge_form.html

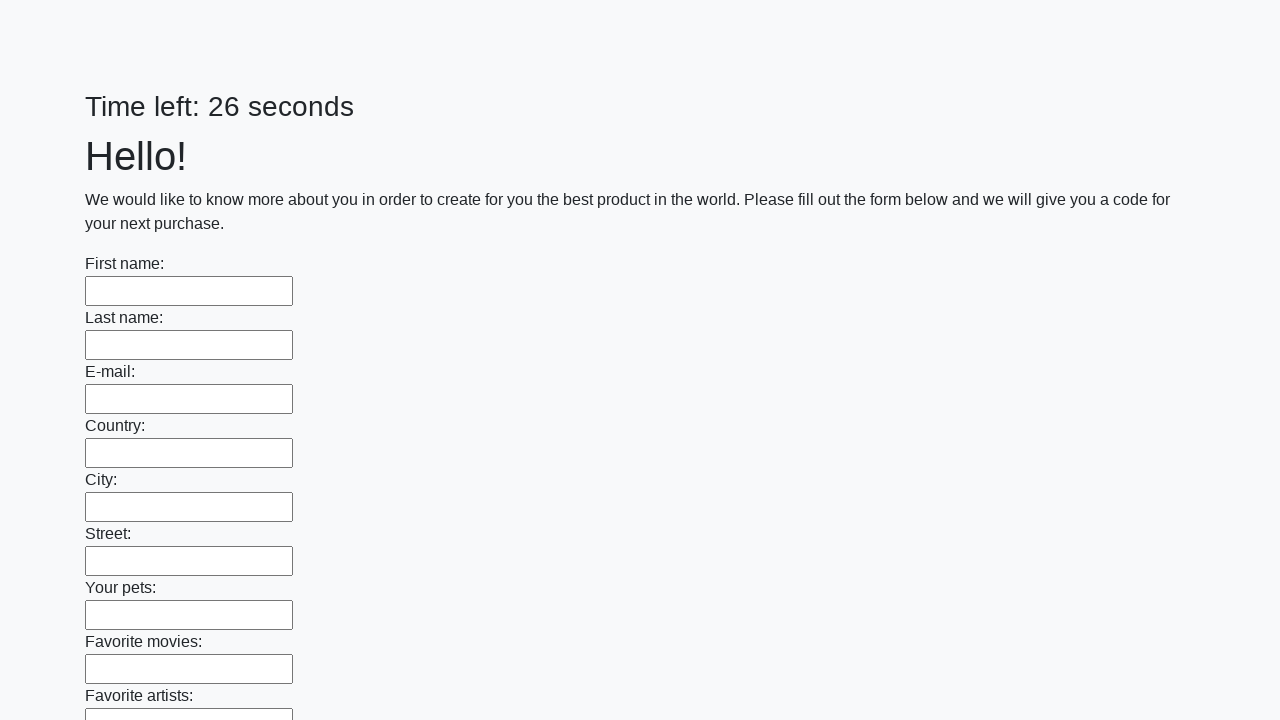

Waited for form's first block to be visible
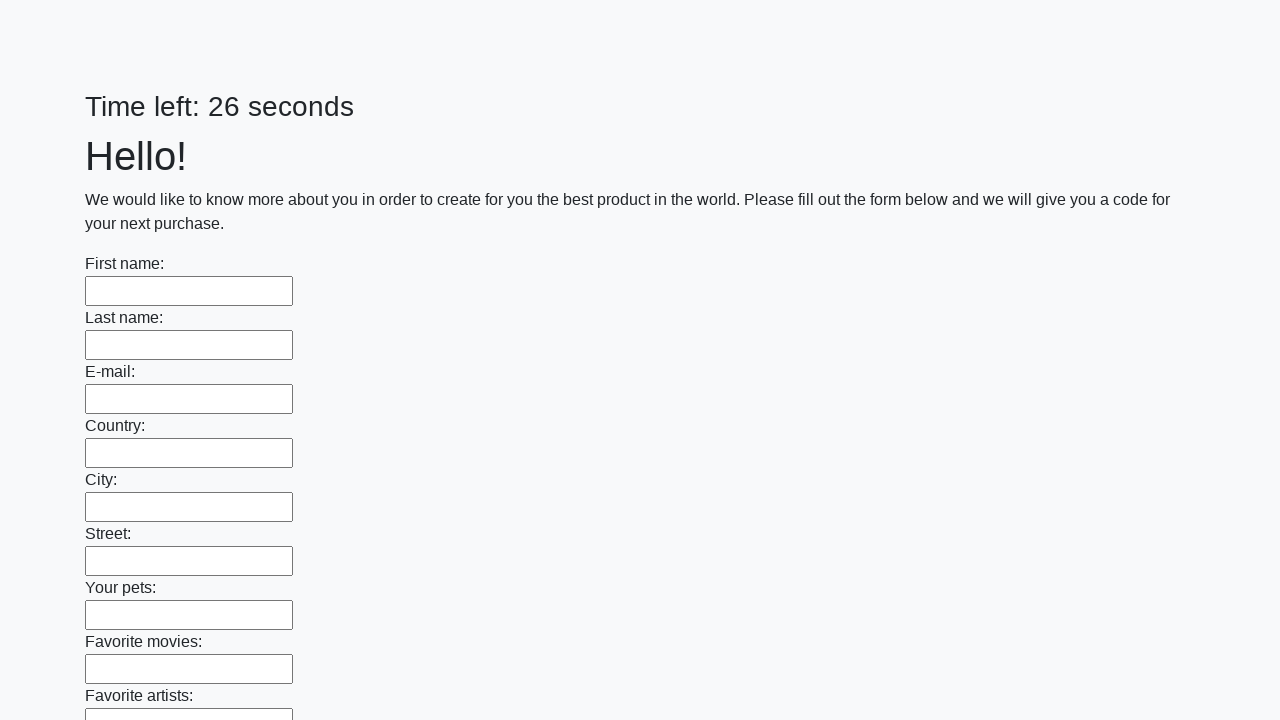

Located all input fields in the first block
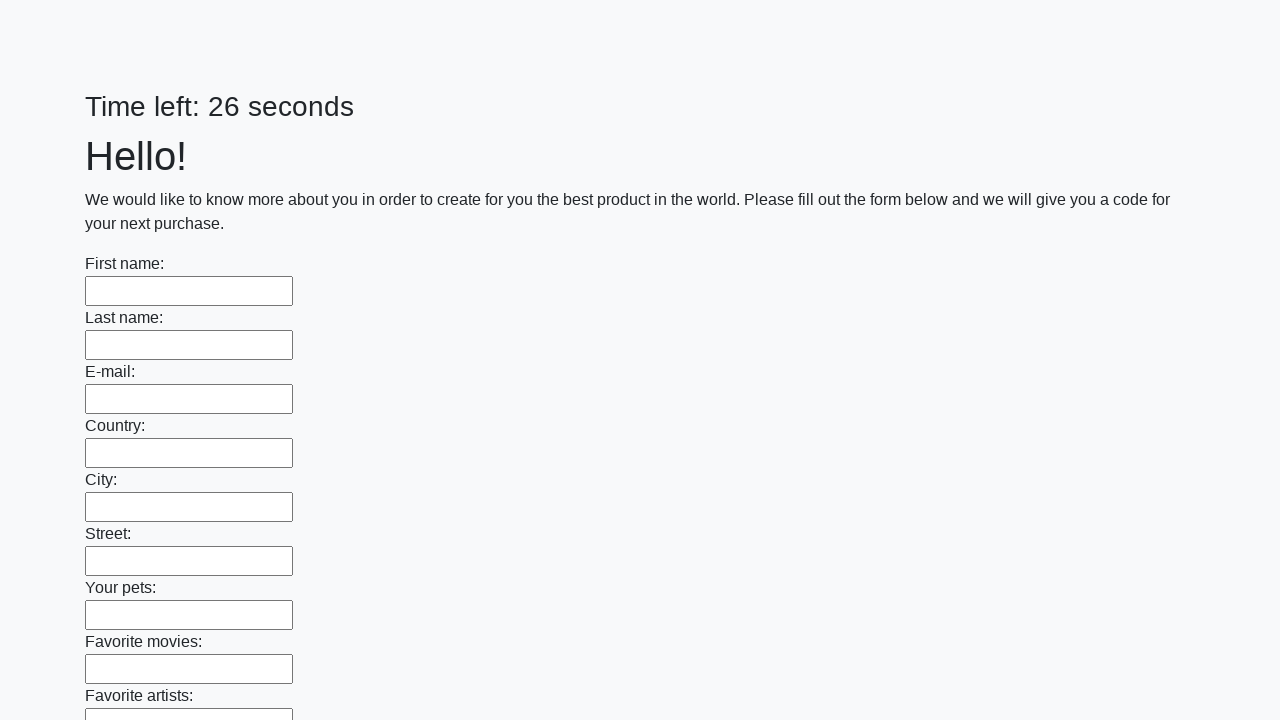

Filled an input field with test data on .first_block input >> nth=0
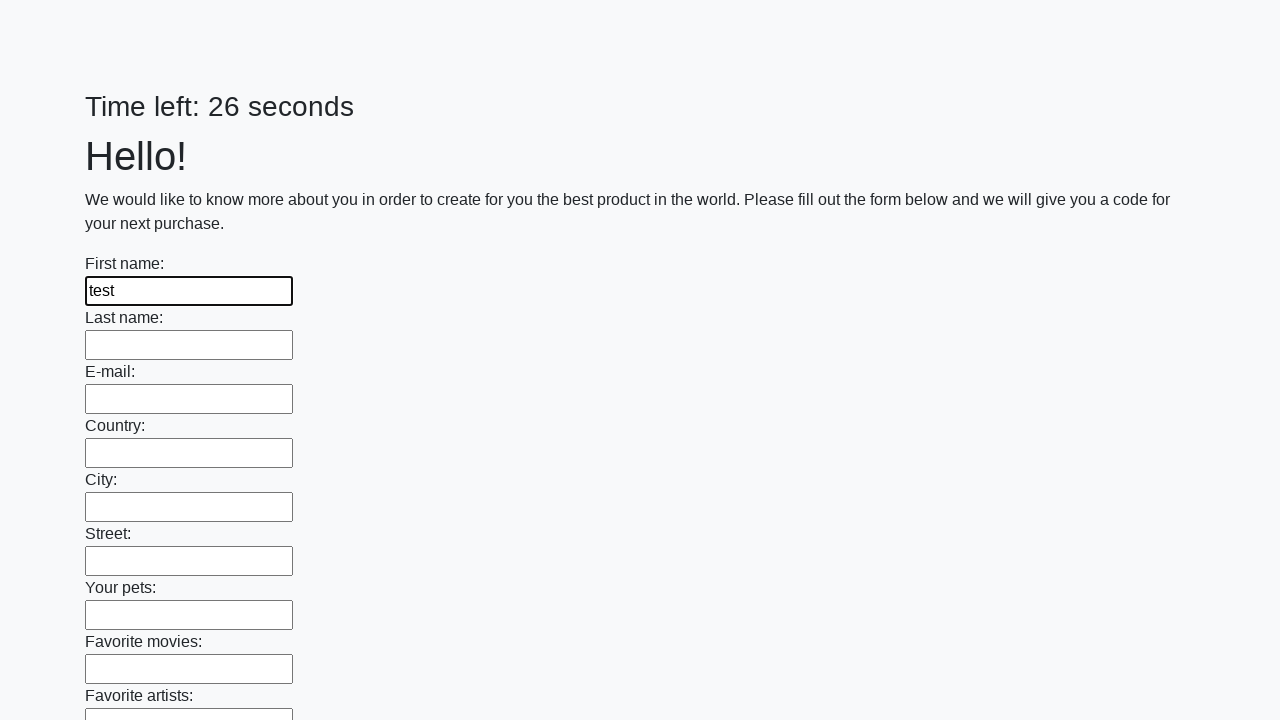

Filled an input field with test data on .first_block input >> nth=1
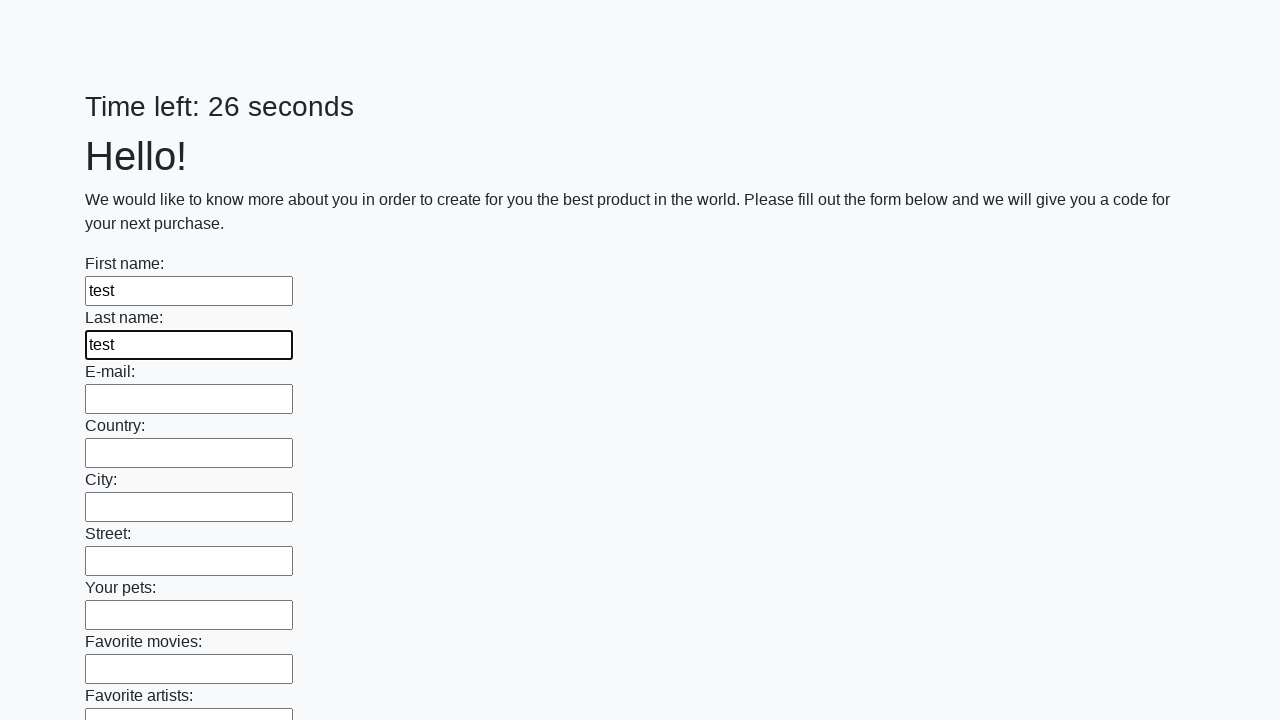

Filled an input field with test data on .first_block input >> nth=2
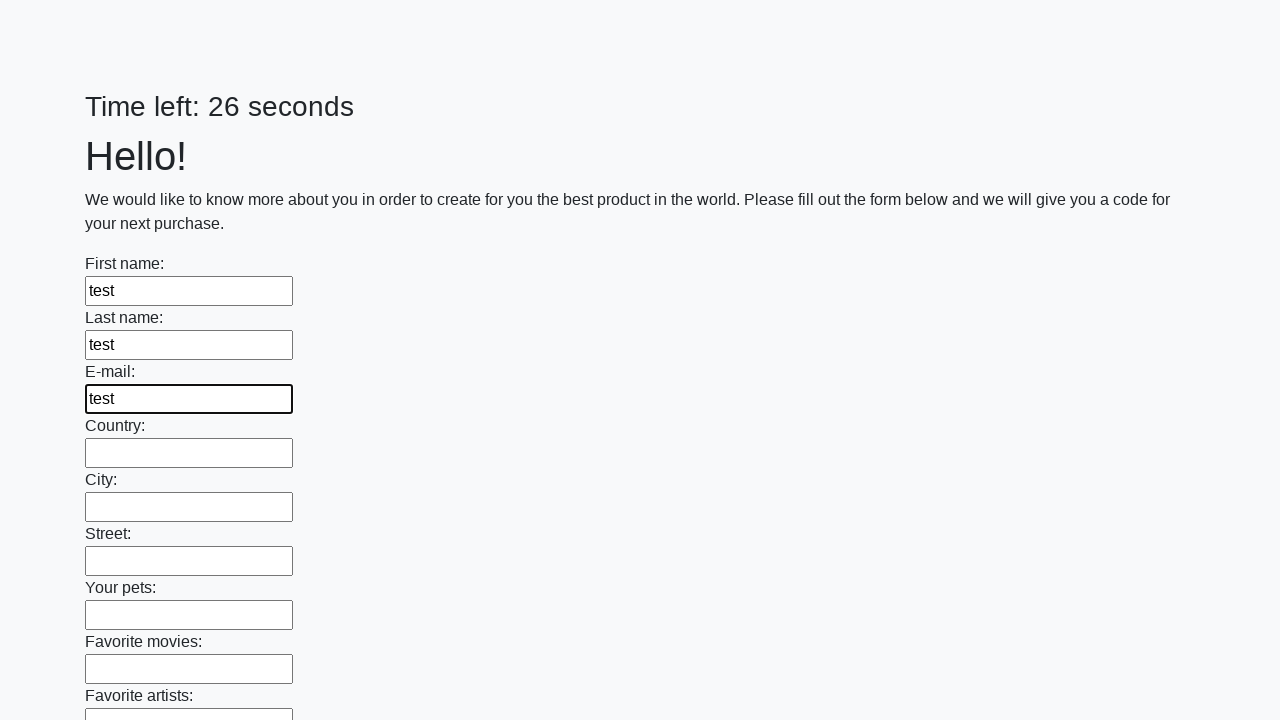

Filled an input field with test data on .first_block input >> nth=3
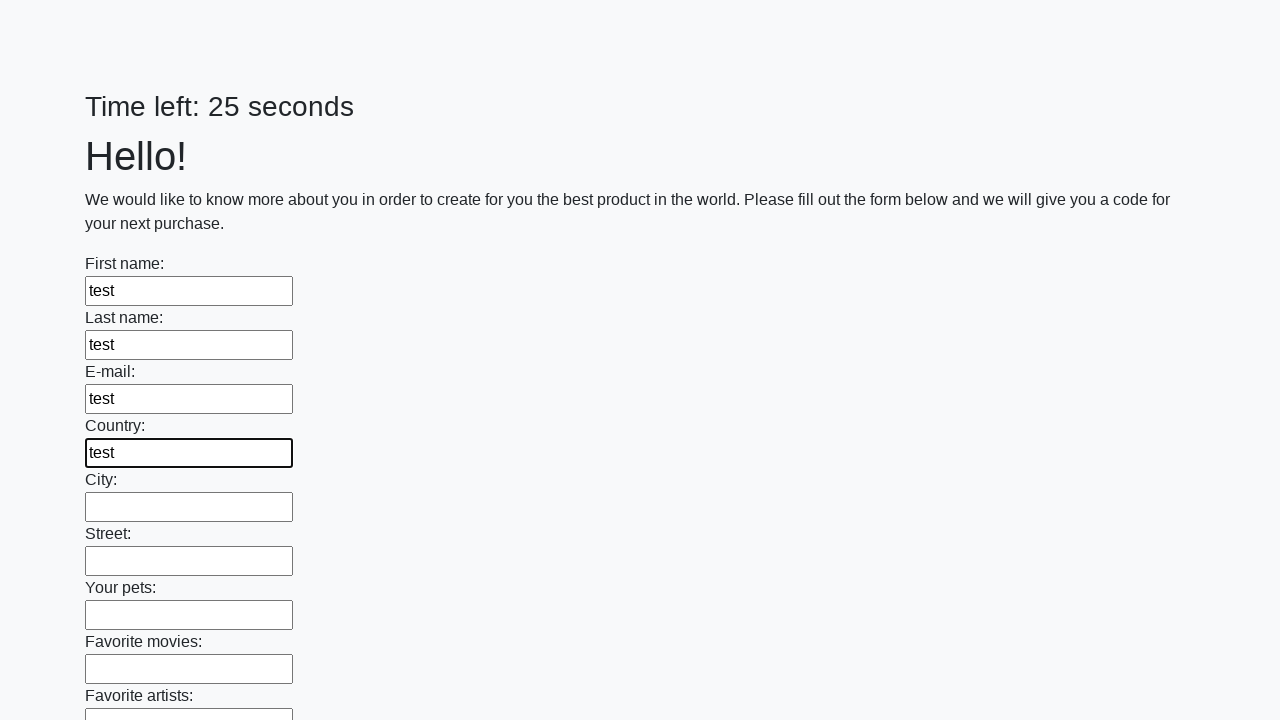

Filled an input field with test data on .first_block input >> nth=4
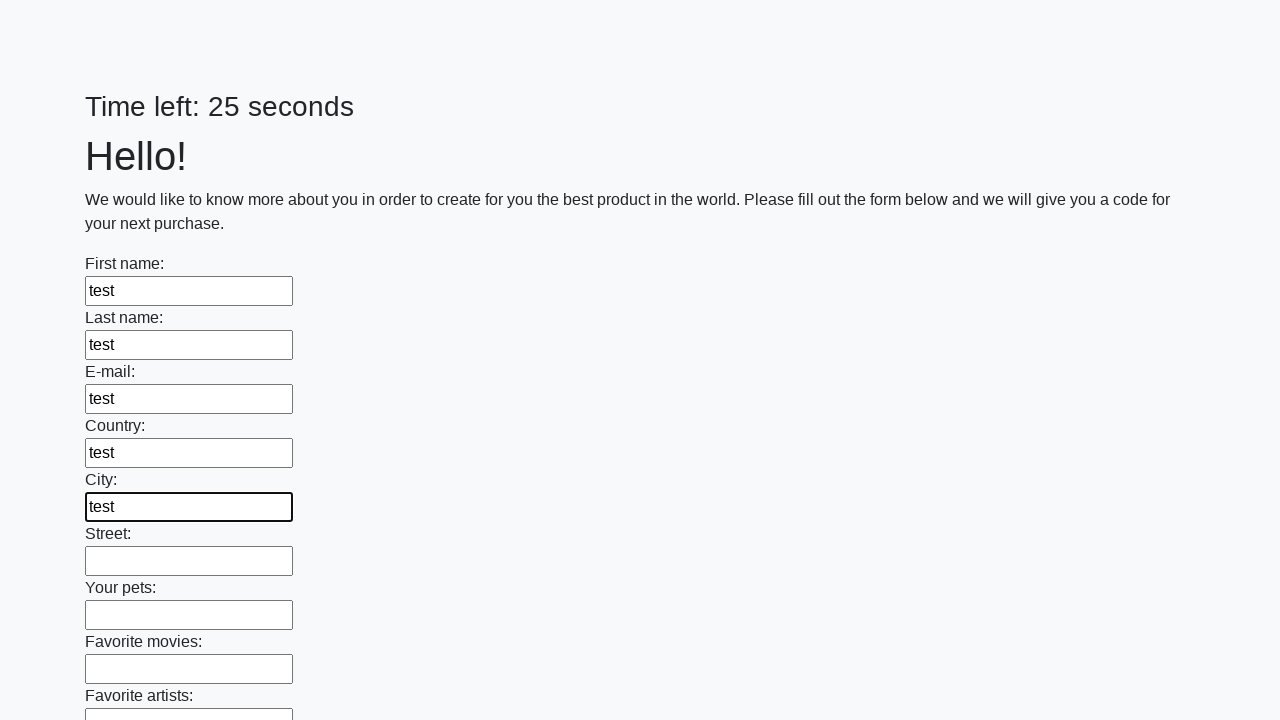

Filled an input field with test data on .first_block input >> nth=5
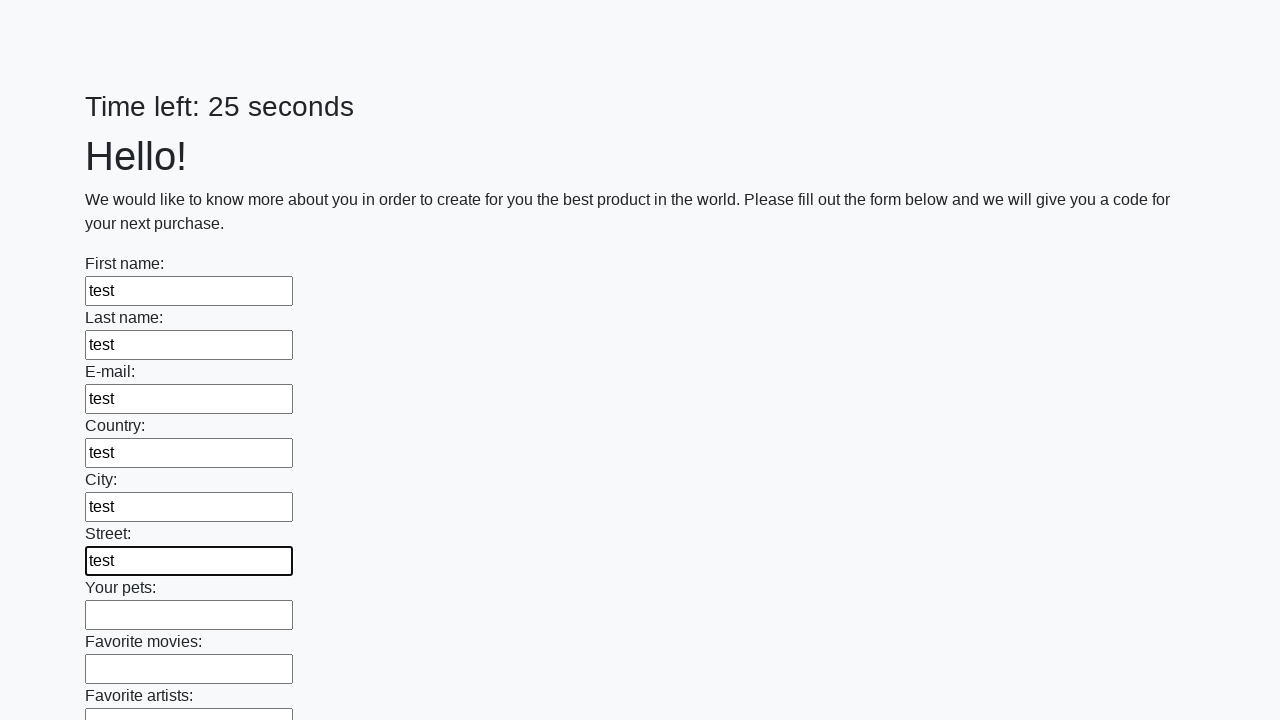

Filled an input field with test data on .first_block input >> nth=6
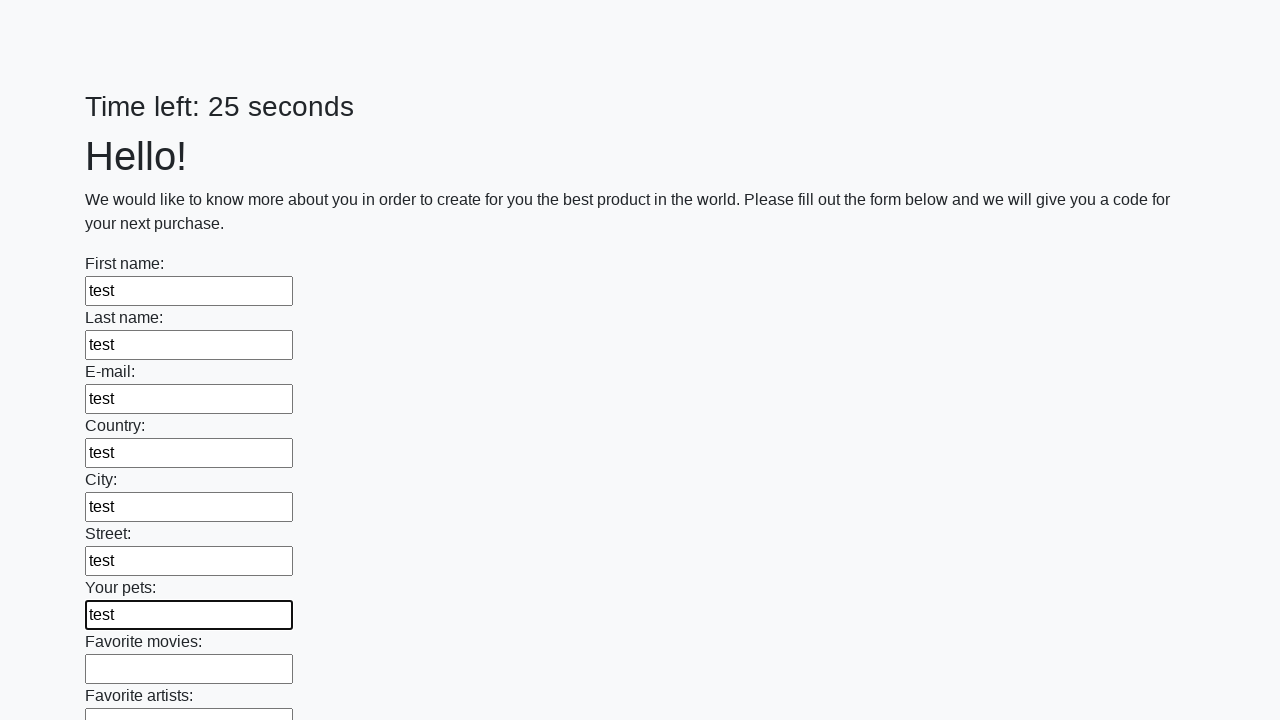

Filled an input field with test data on .first_block input >> nth=7
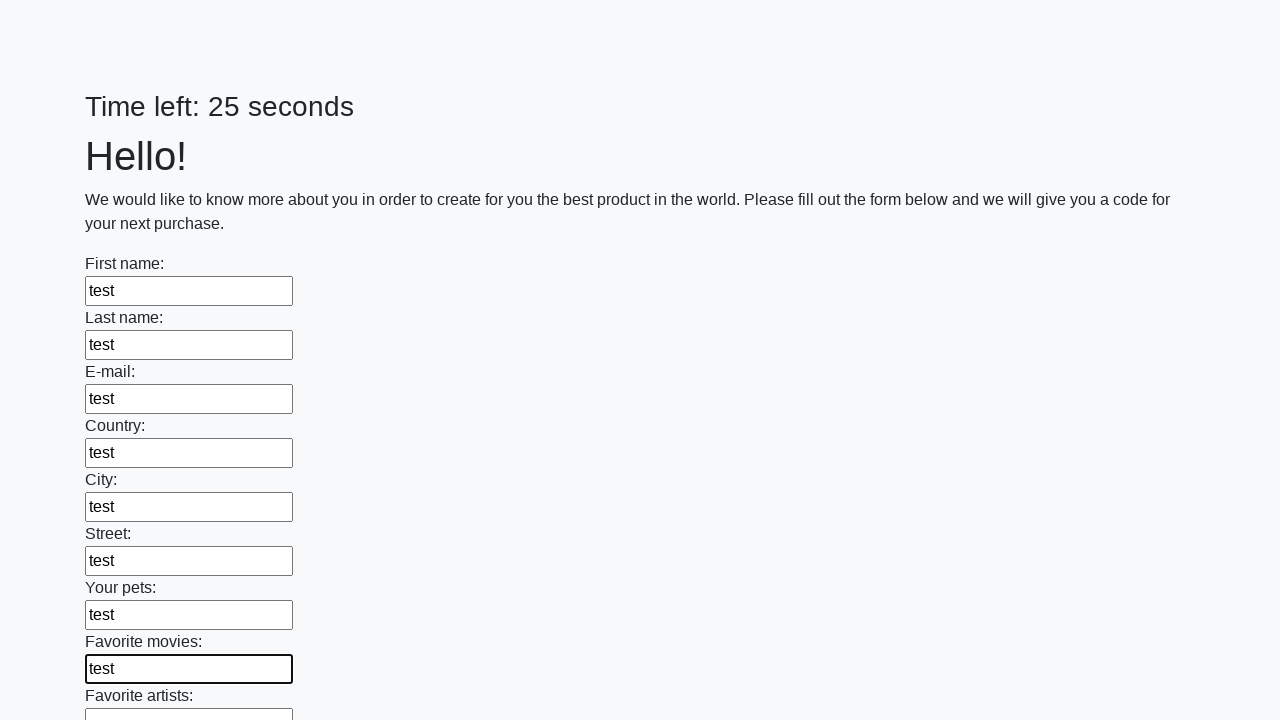

Filled an input field with test data on .first_block input >> nth=8
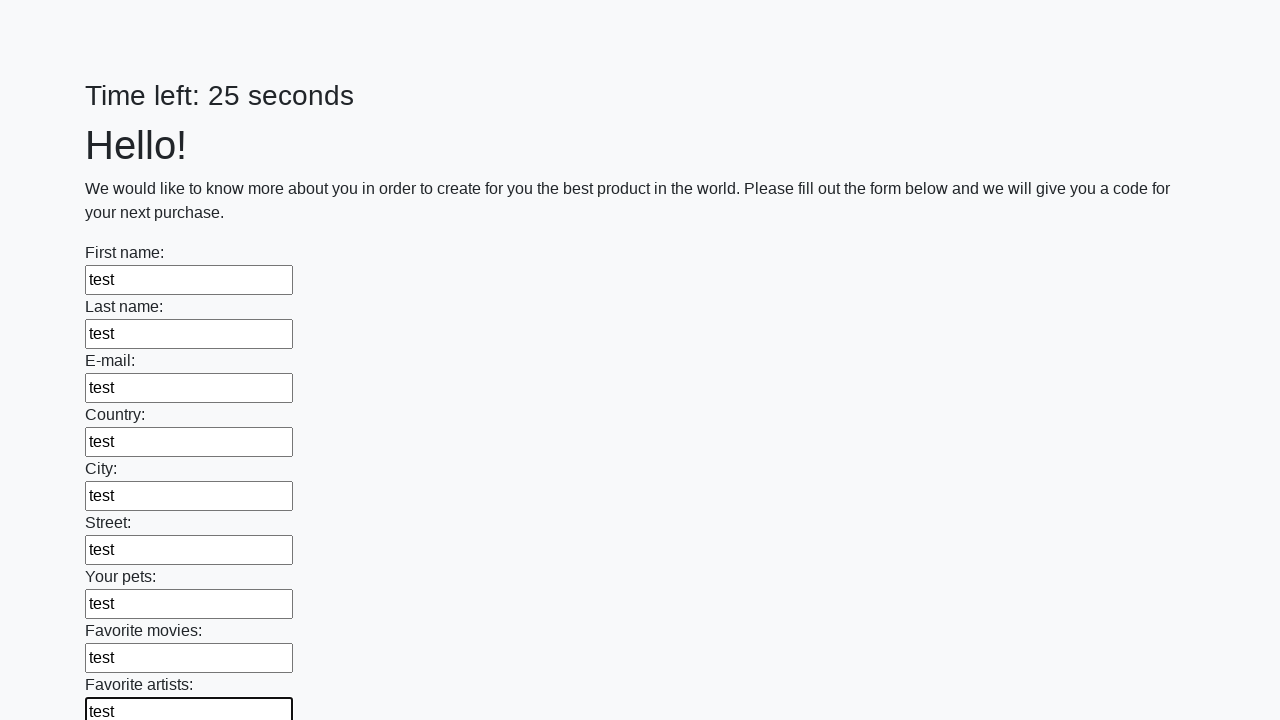

Filled an input field with test data on .first_block input >> nth=9
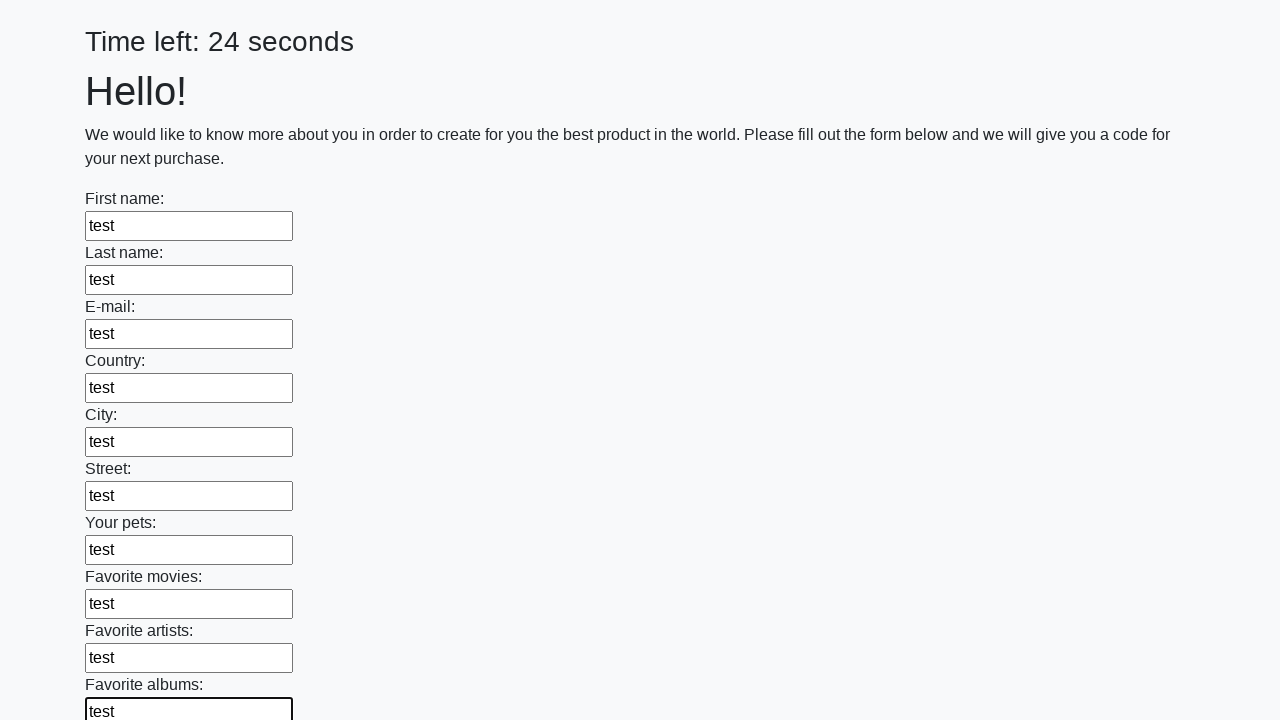

Filled an input field with test data on .first_block input >> nth=10
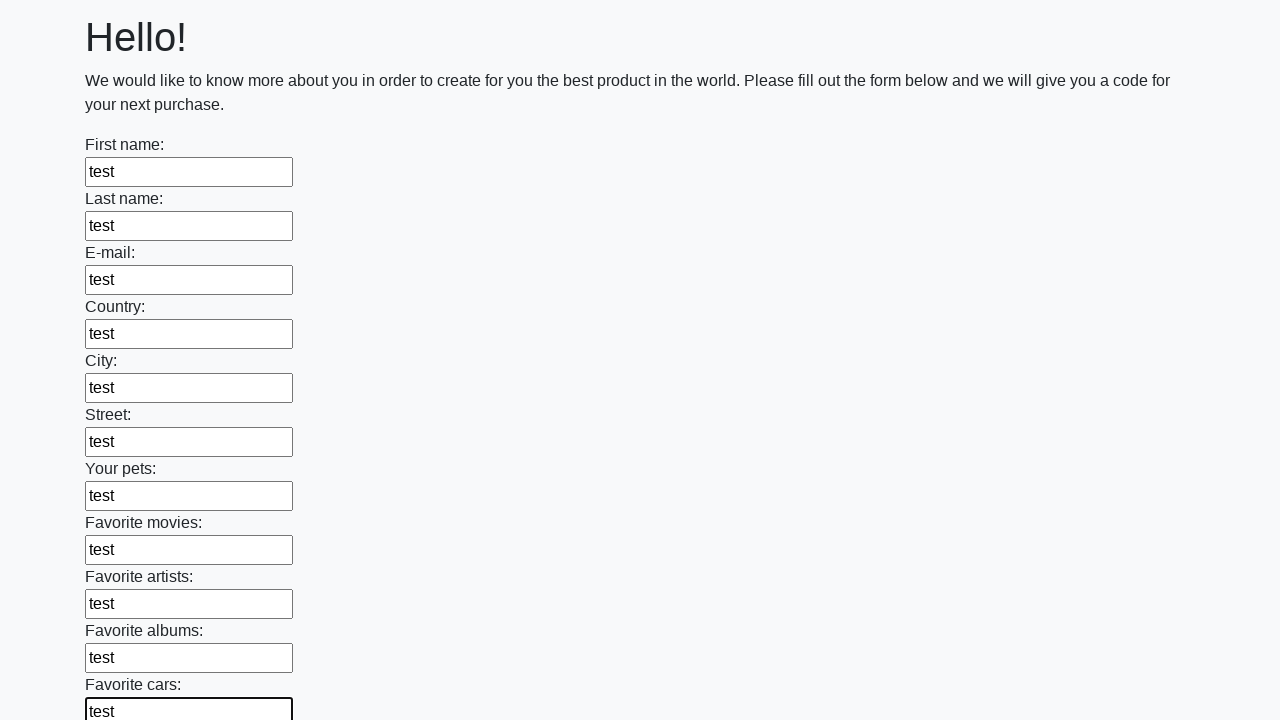

Filled an input field with test data on .first_block input >> nth=11
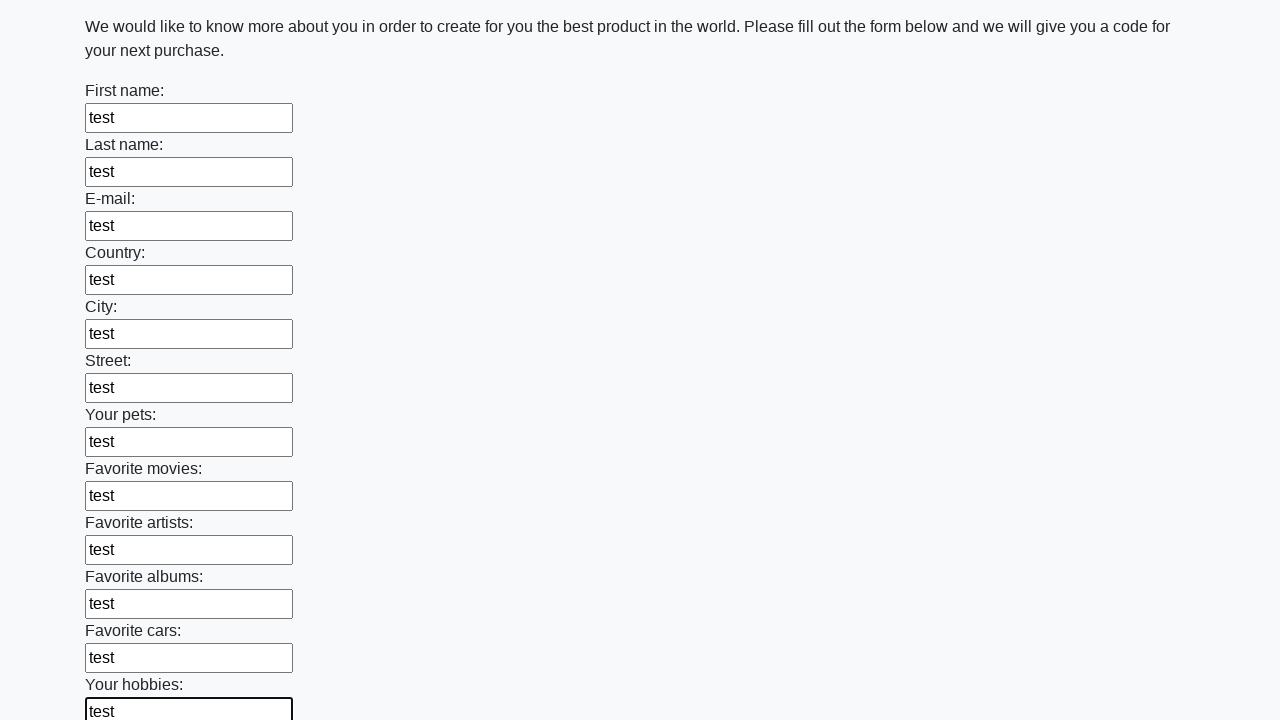

Filled an input field with test data on .first_block input >> nth=12
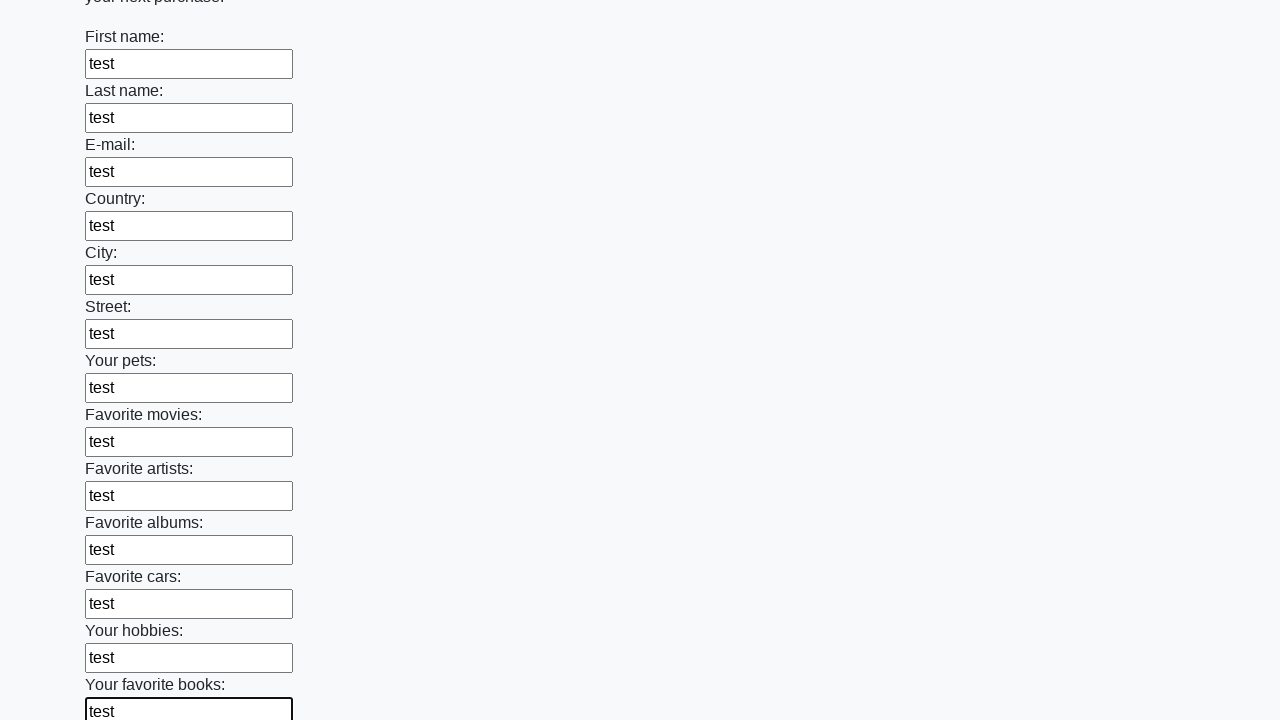

Filled an input field with test data on .first_block input >> nth=13
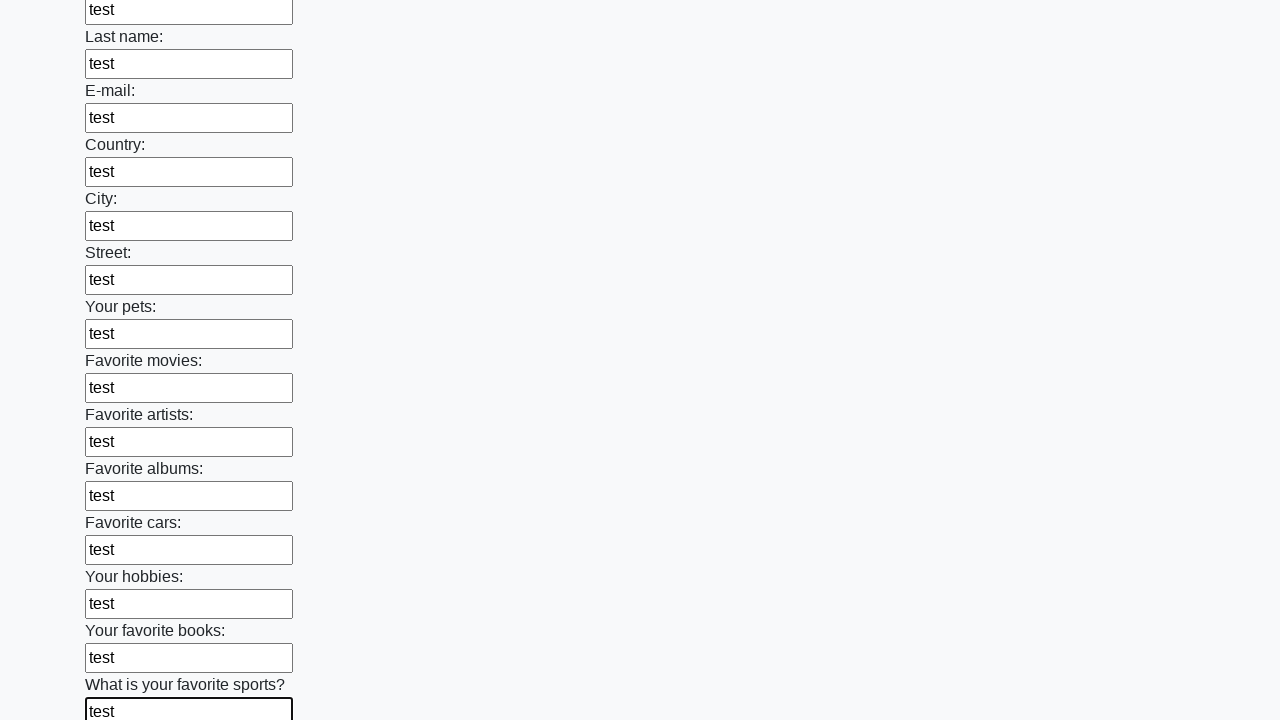

Filled an input field with test data on .first_block input >> nth=14
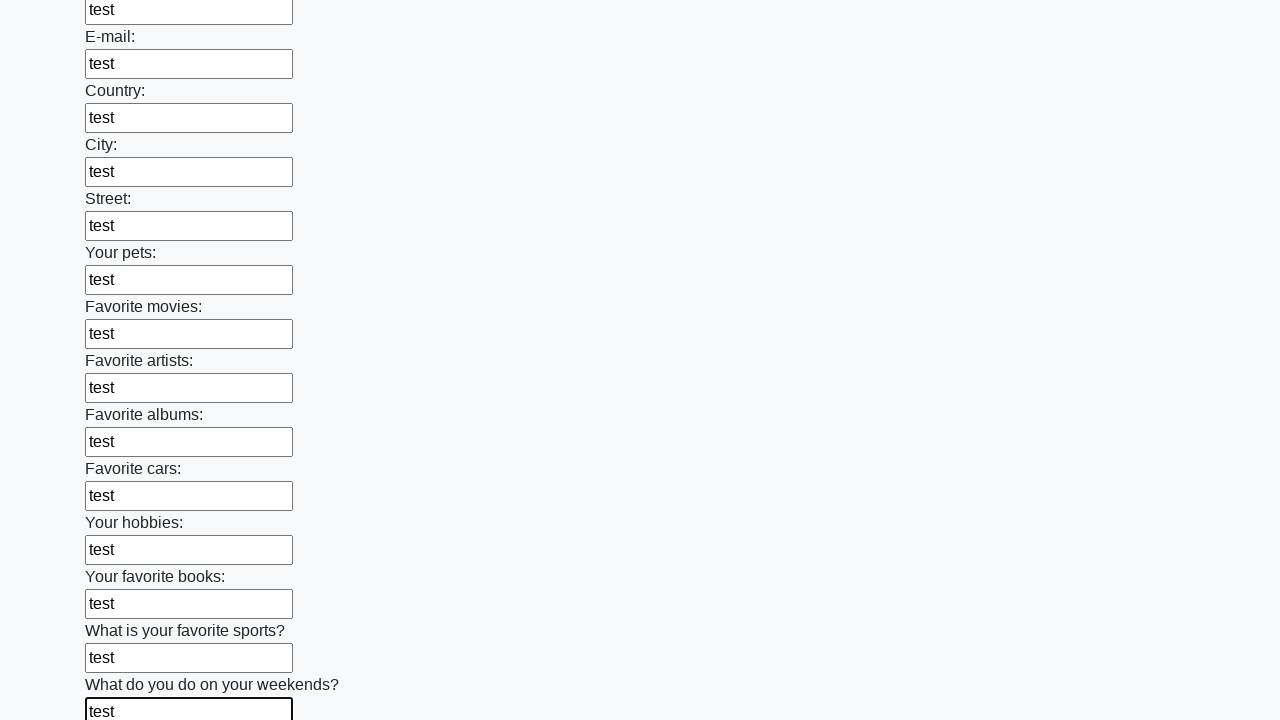

Filled an input field with test data on .first_block input >> nth=15
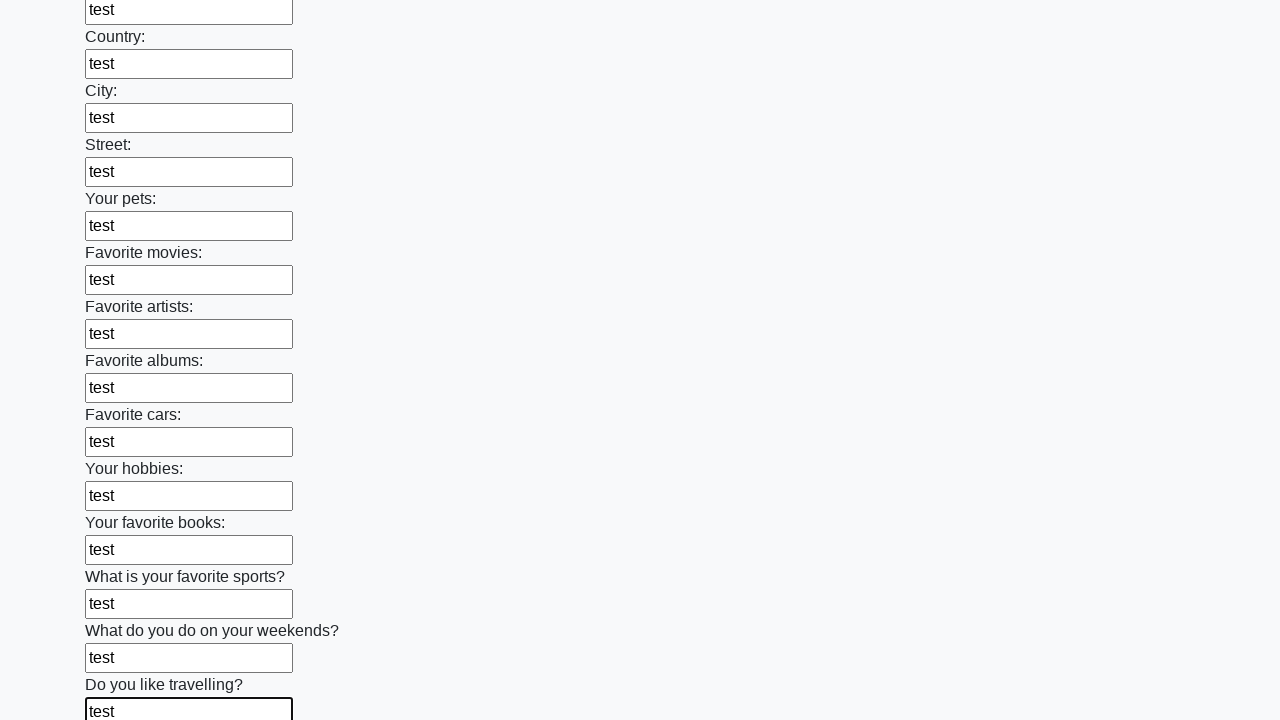

Filled an input field with test data on .first_block input >> nth=16
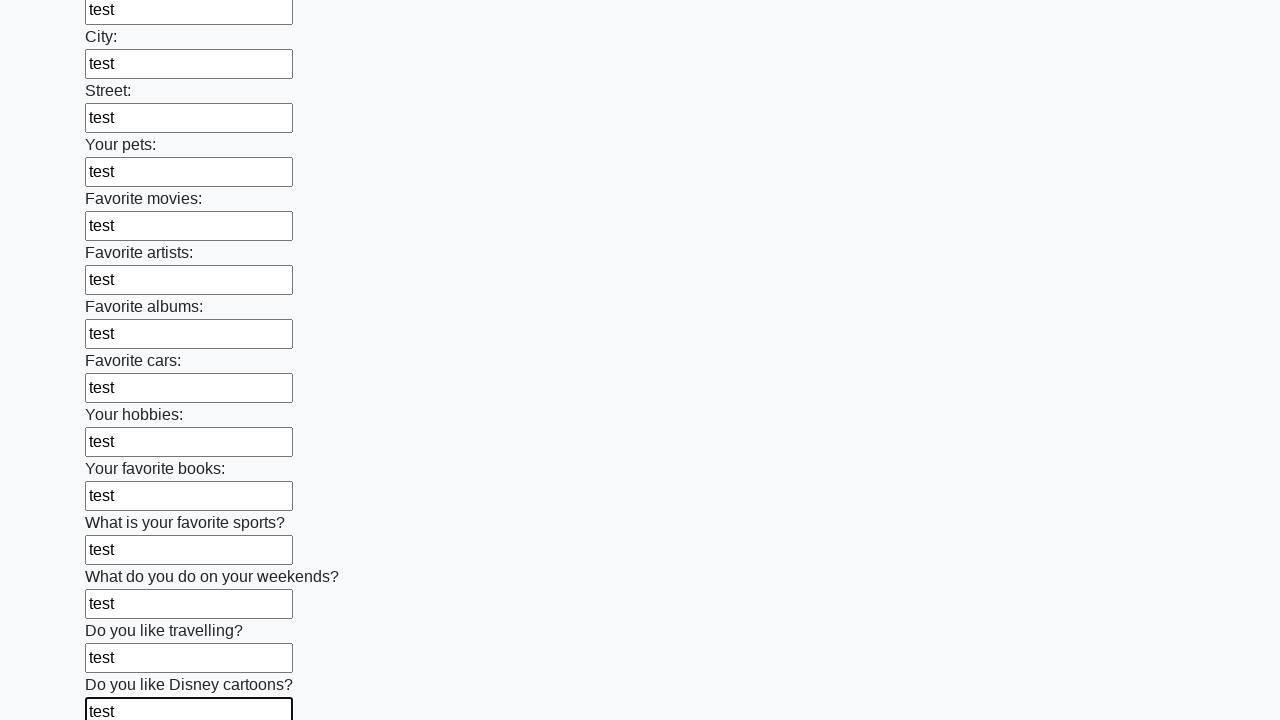

Filled an input field with test data on .first_block input >> nth=17
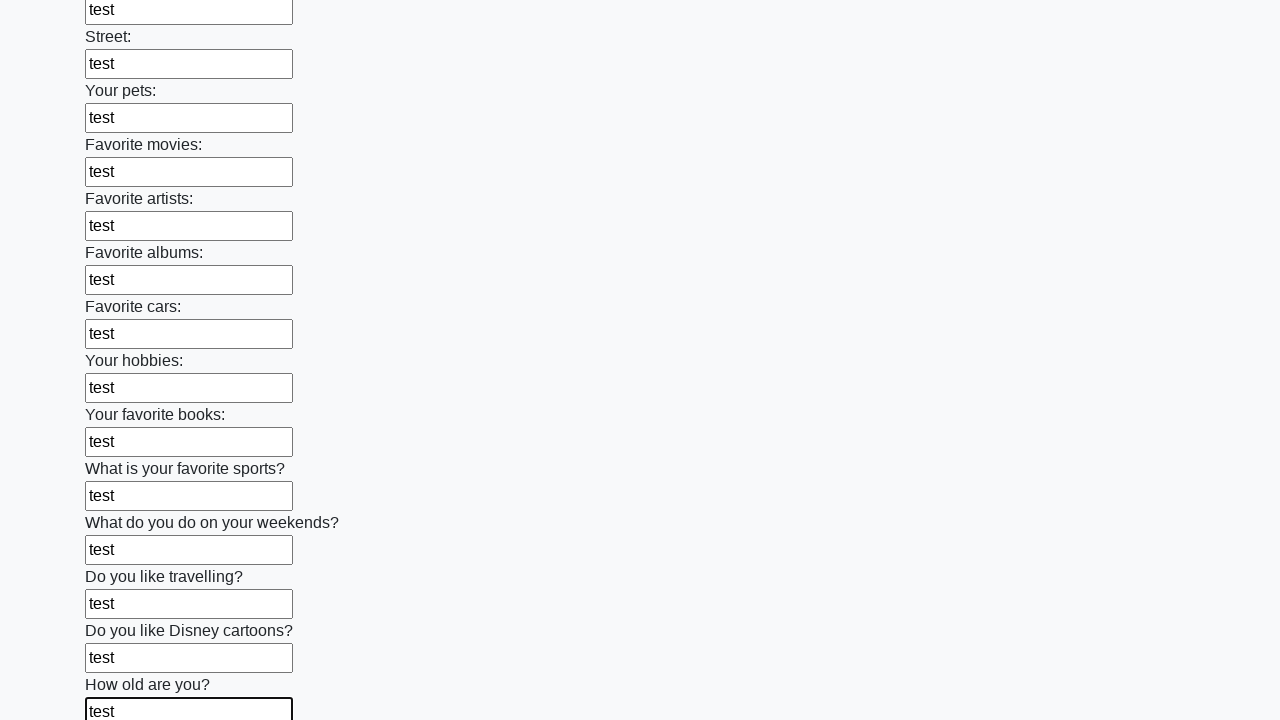

Filled an input field with test data on .first_block input >> nth=18
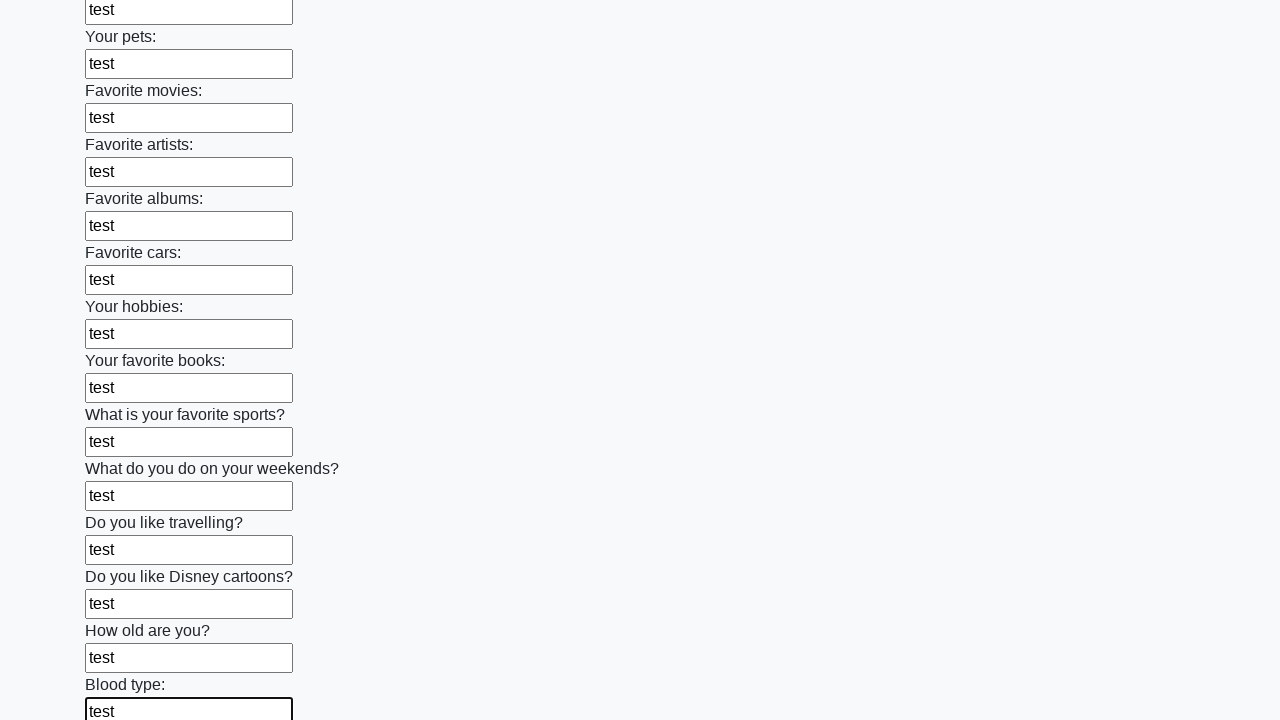

Filled an input field with test data on .first_block input >> nth=19
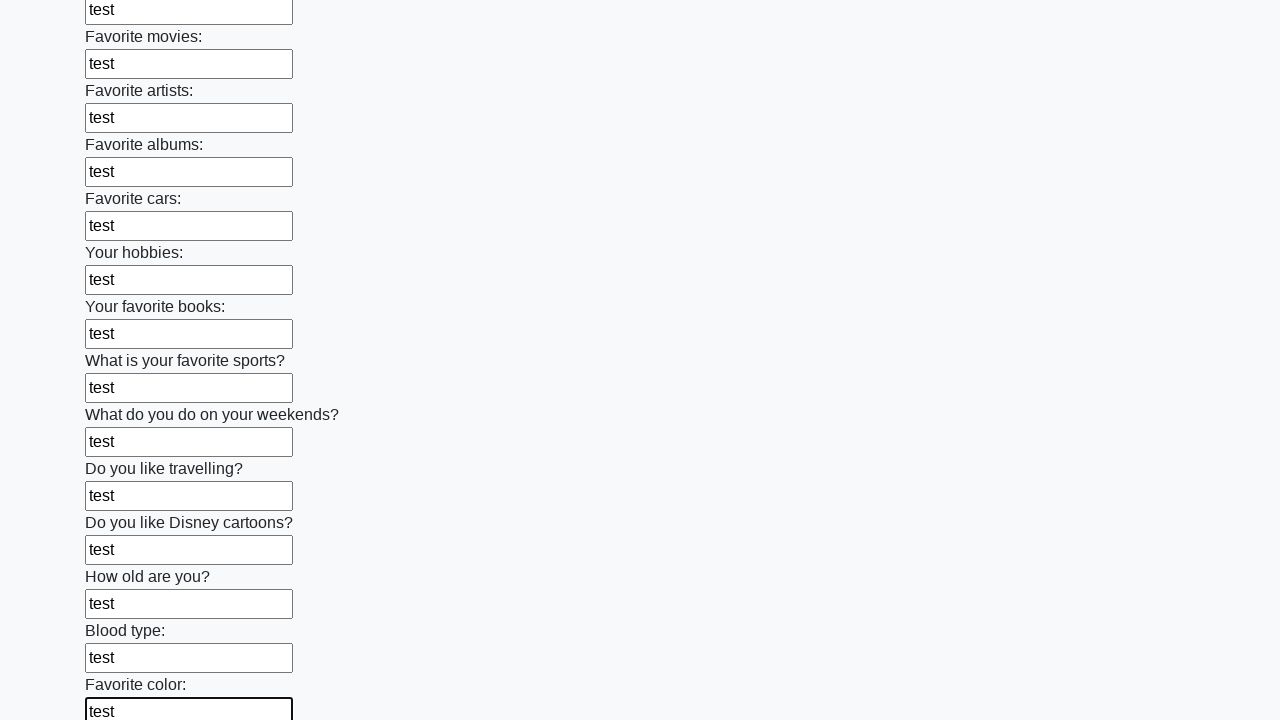

Filled an input field with test data on .first_block input >> nth=20
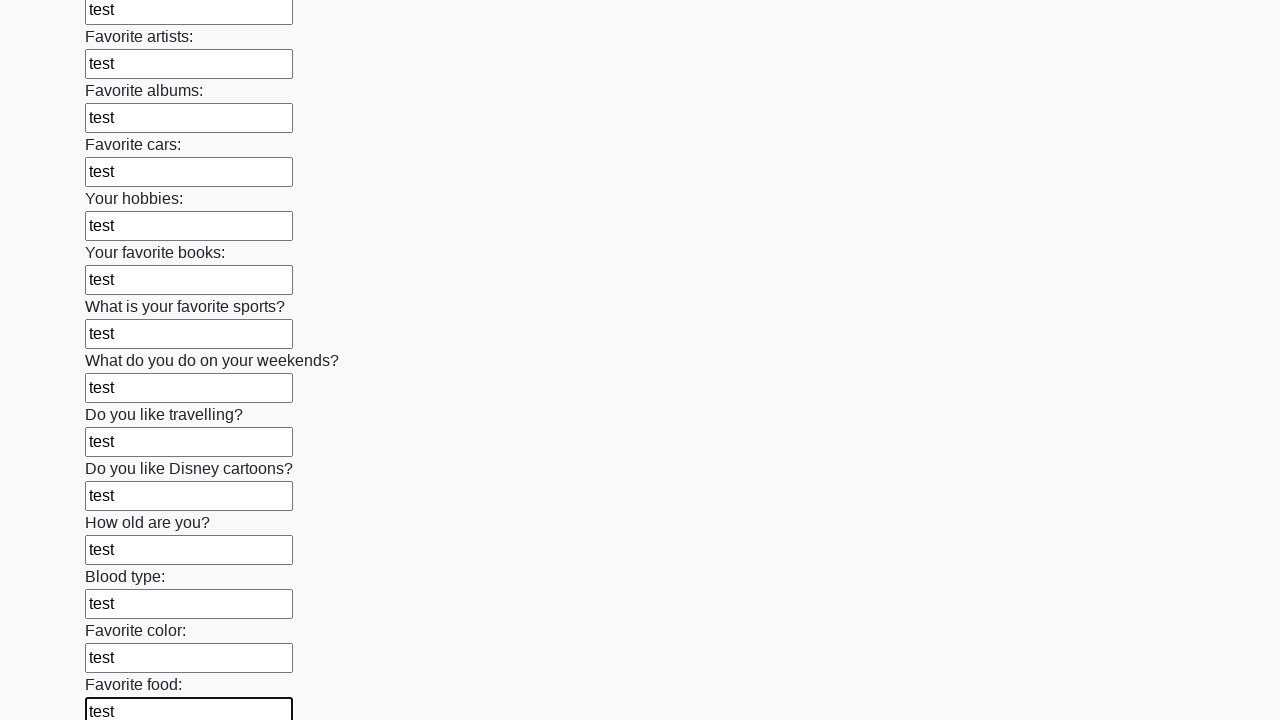

Filled an input field with test data on .first_block input >> nth=21
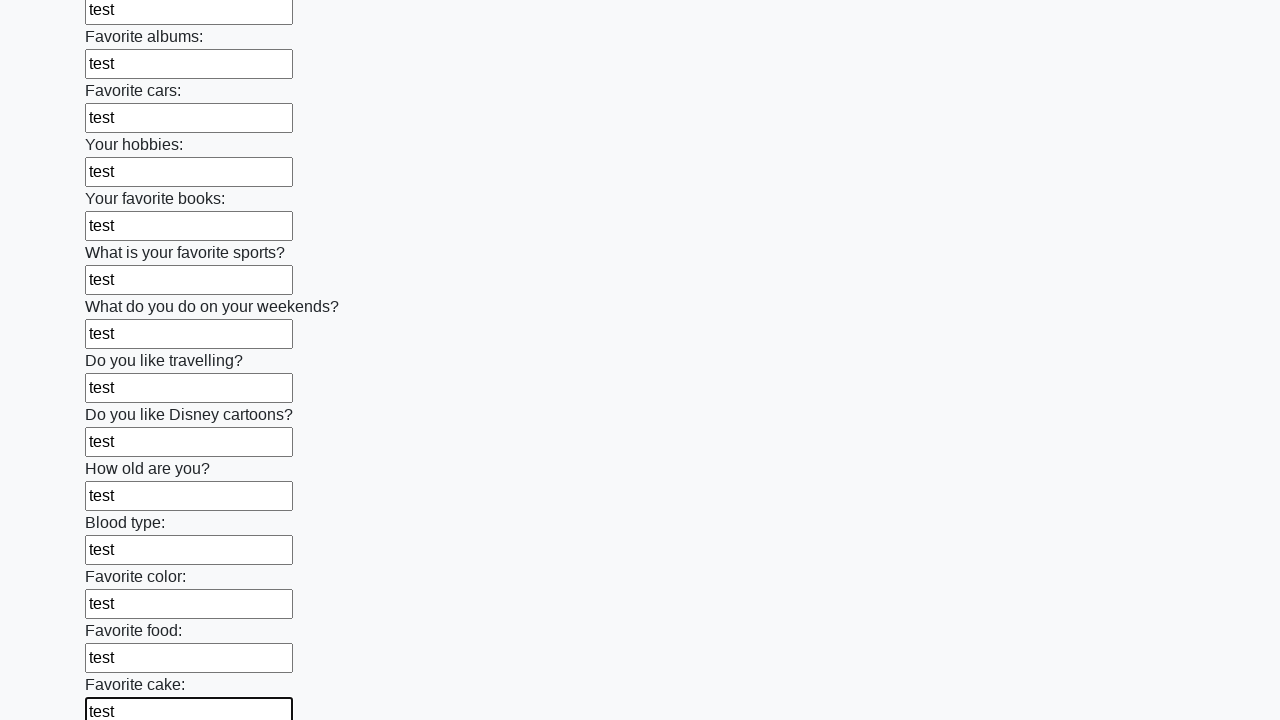

Filled an input field with test data on .first_block input >> nth=22
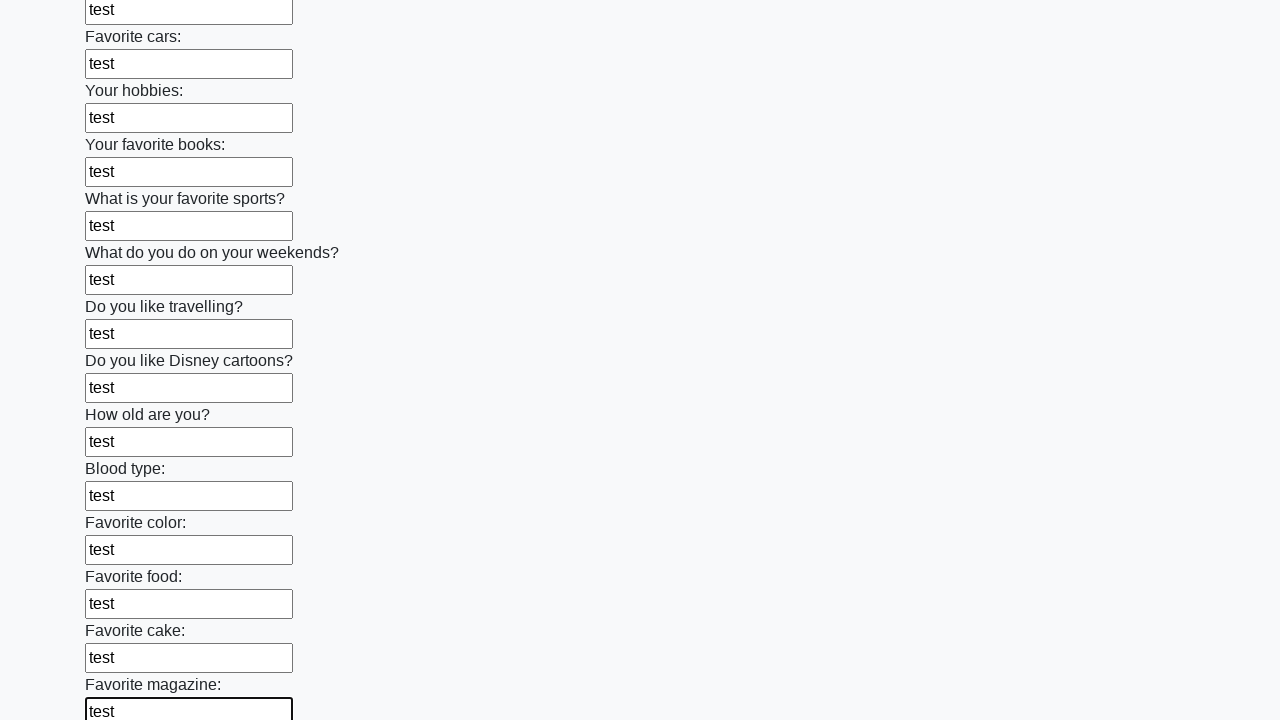

Filled an input field with test data on .first_block input >> nth=23
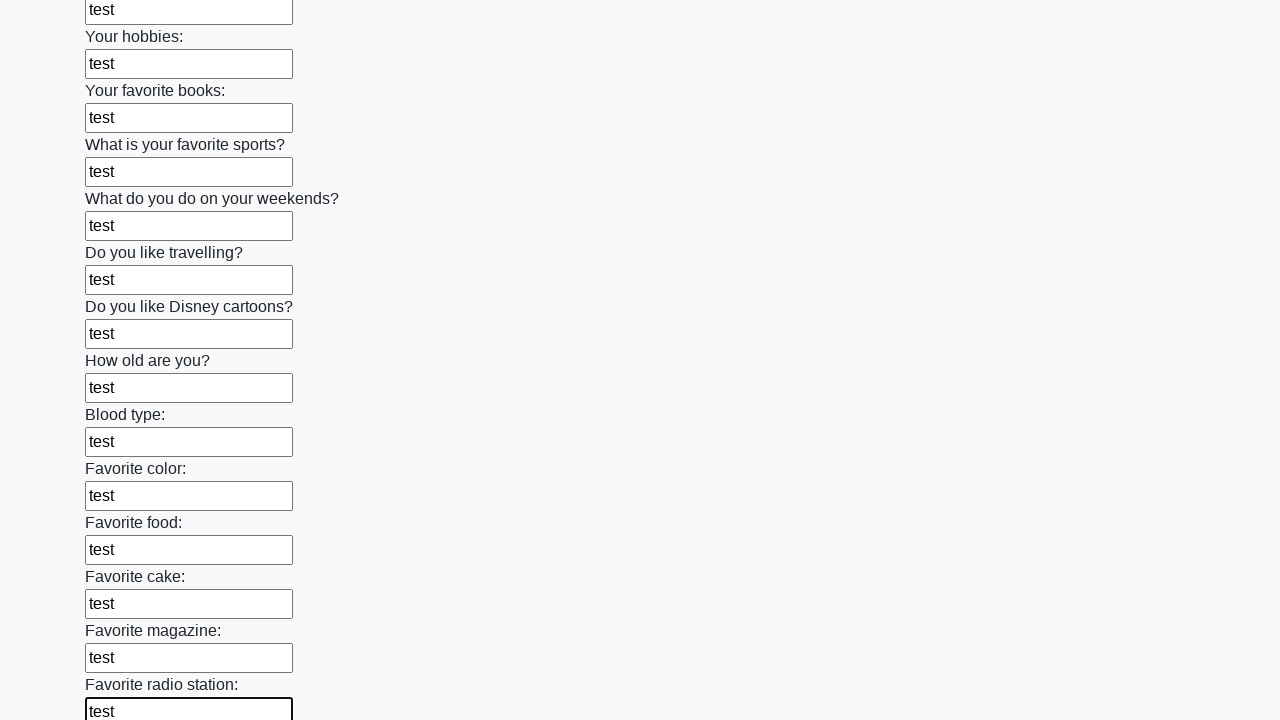

Filled an input field with test data on .first_block input >> nth=24
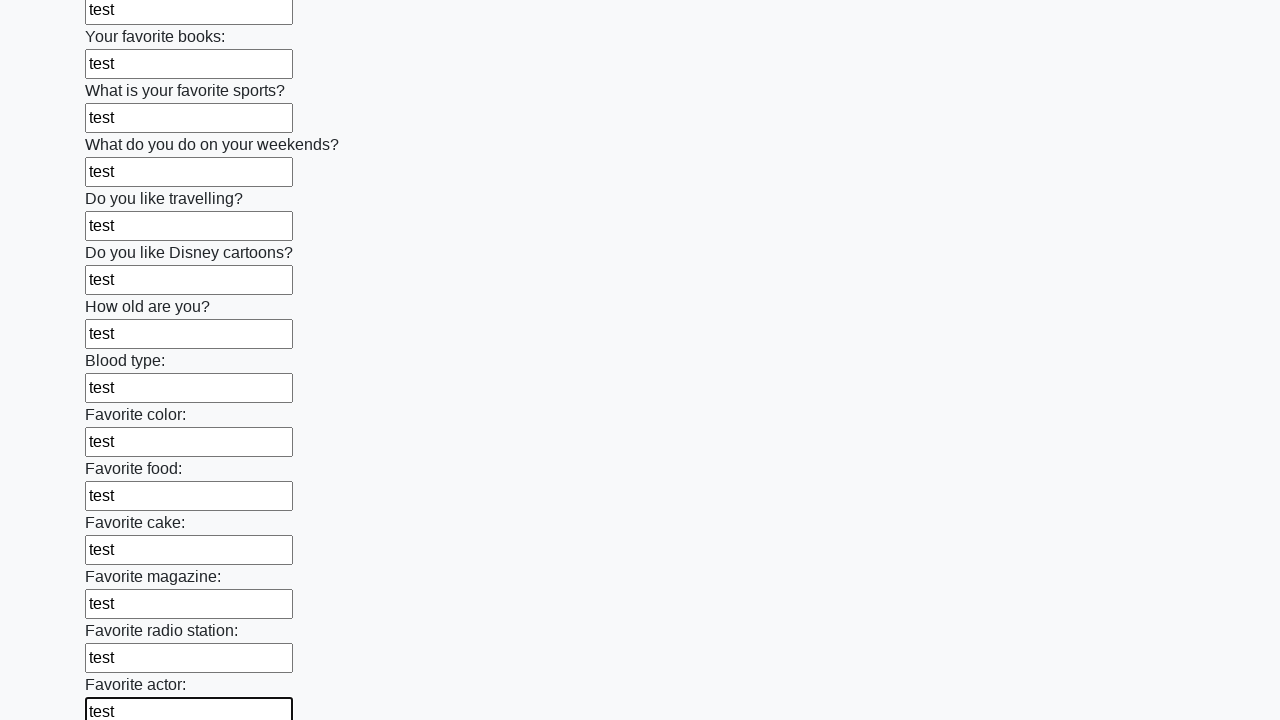

Filled an input field with test data on .first_block input >> nth=25
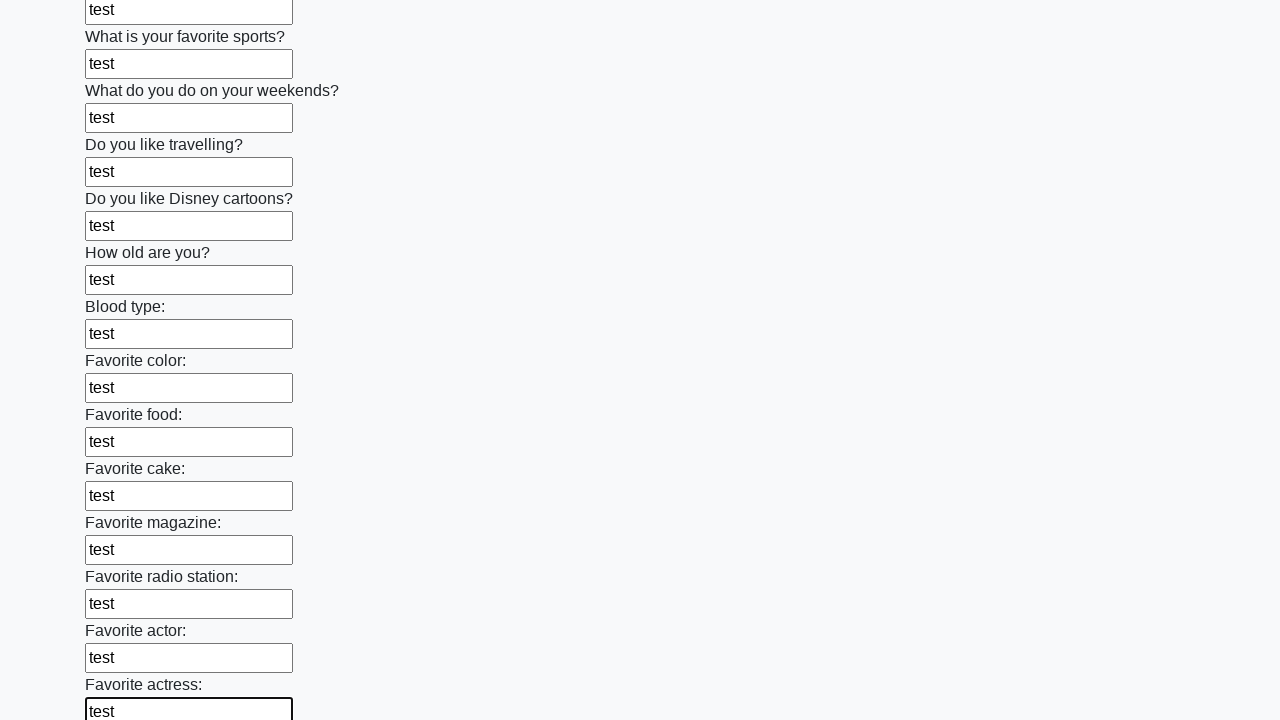

Filled an input field with test data on .first_block input >> nth=26
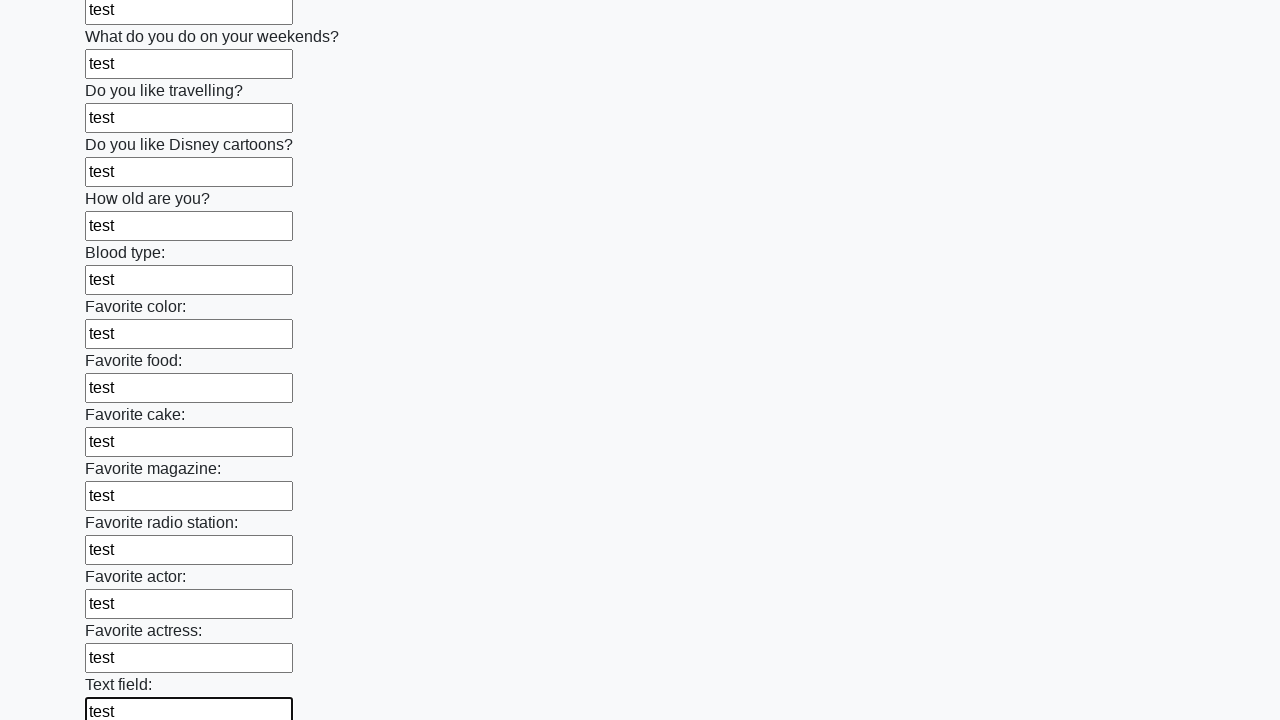

Filled an input field with test data on .first_block input >> nth=27
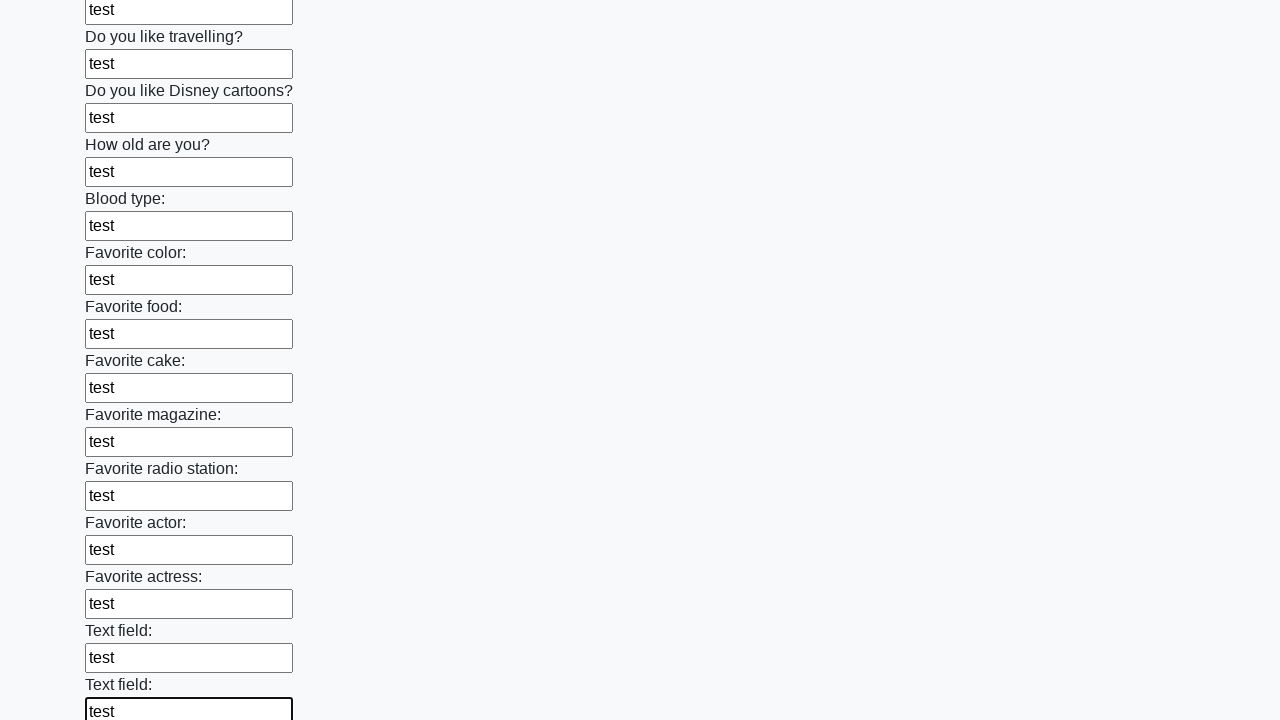

Filled an input field with test data on .first_block input >> nth=28
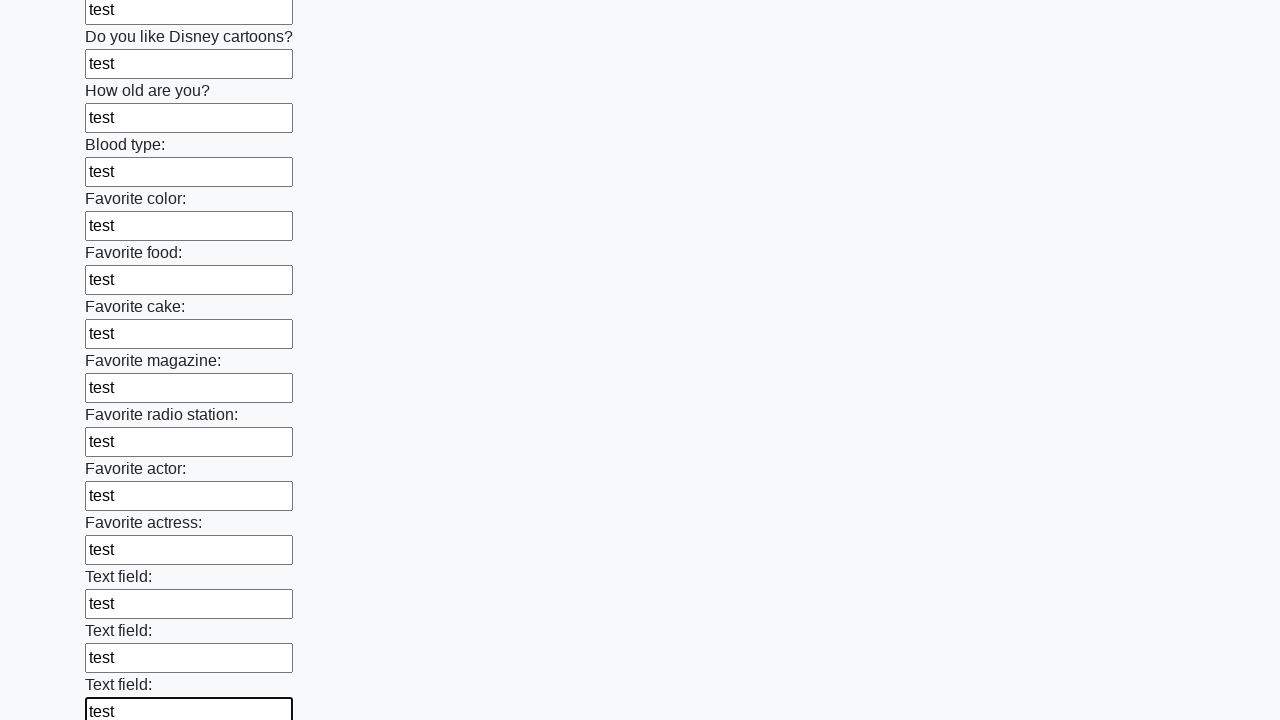

Filled an input field with test data on .first_block input >> nth=29
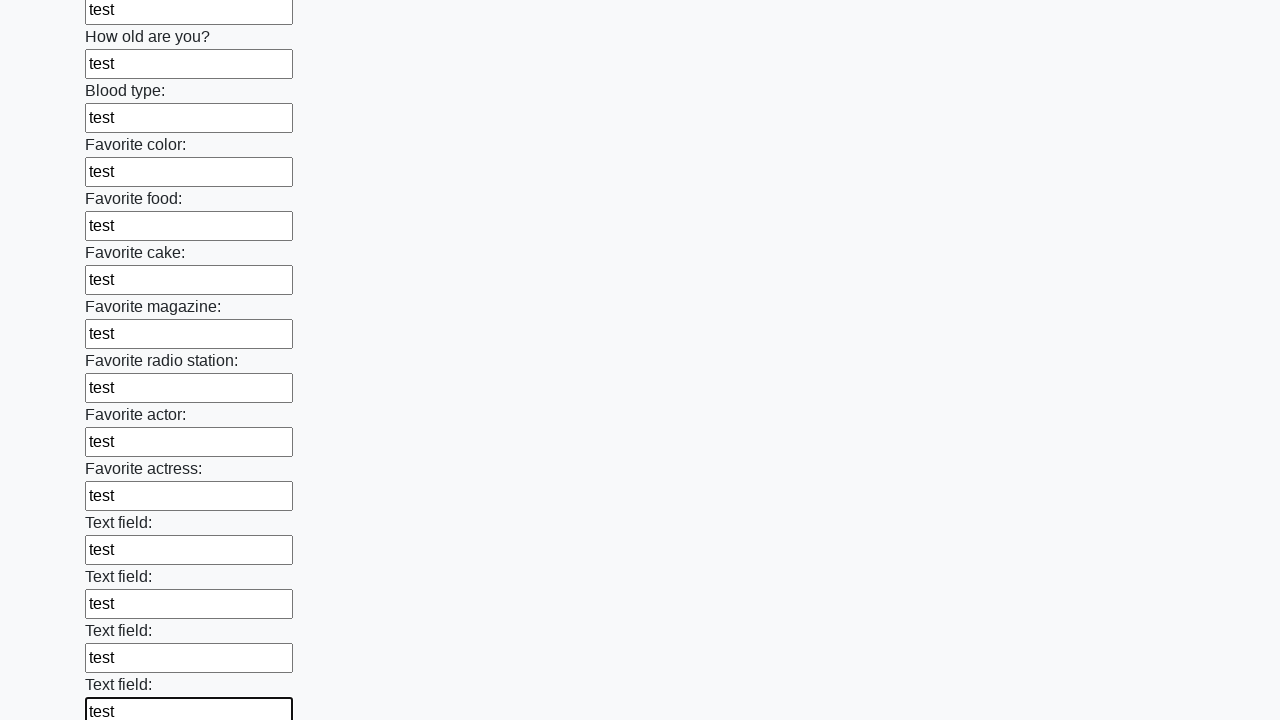

Filled an input field with test data on .first_block input >> nth=30
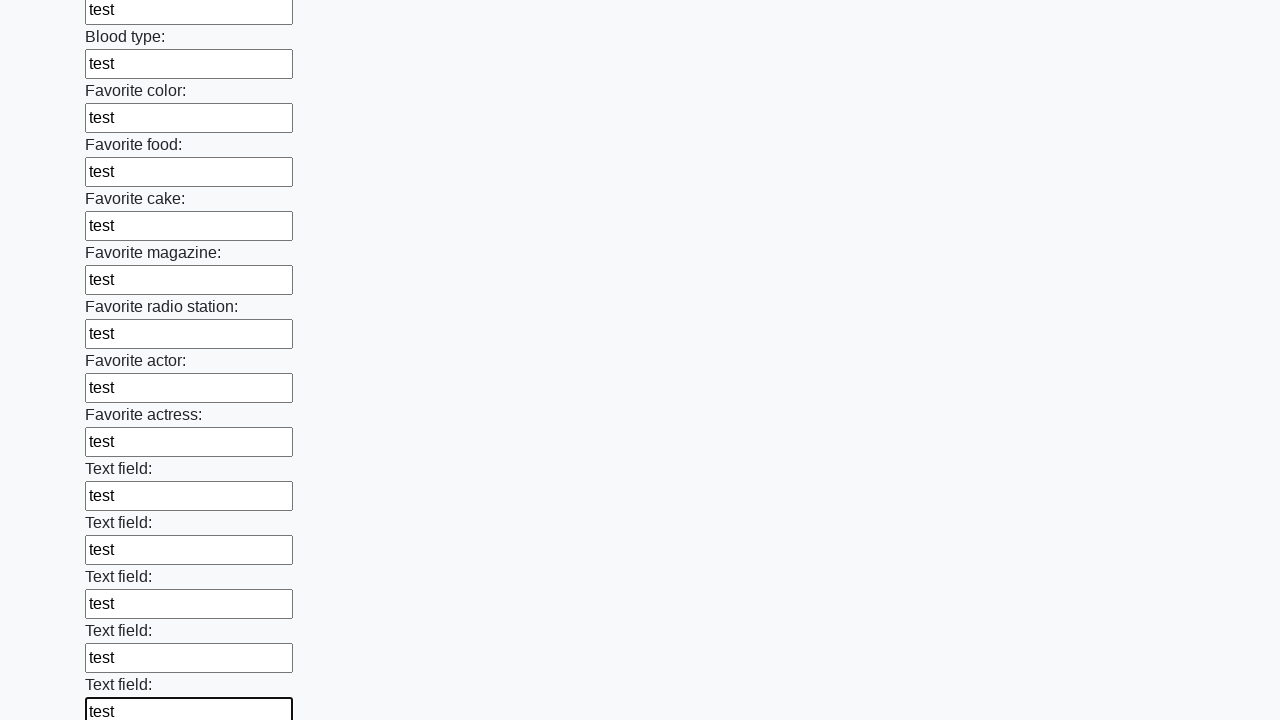

Filled an input field with test data on .first_block input >> nth=31
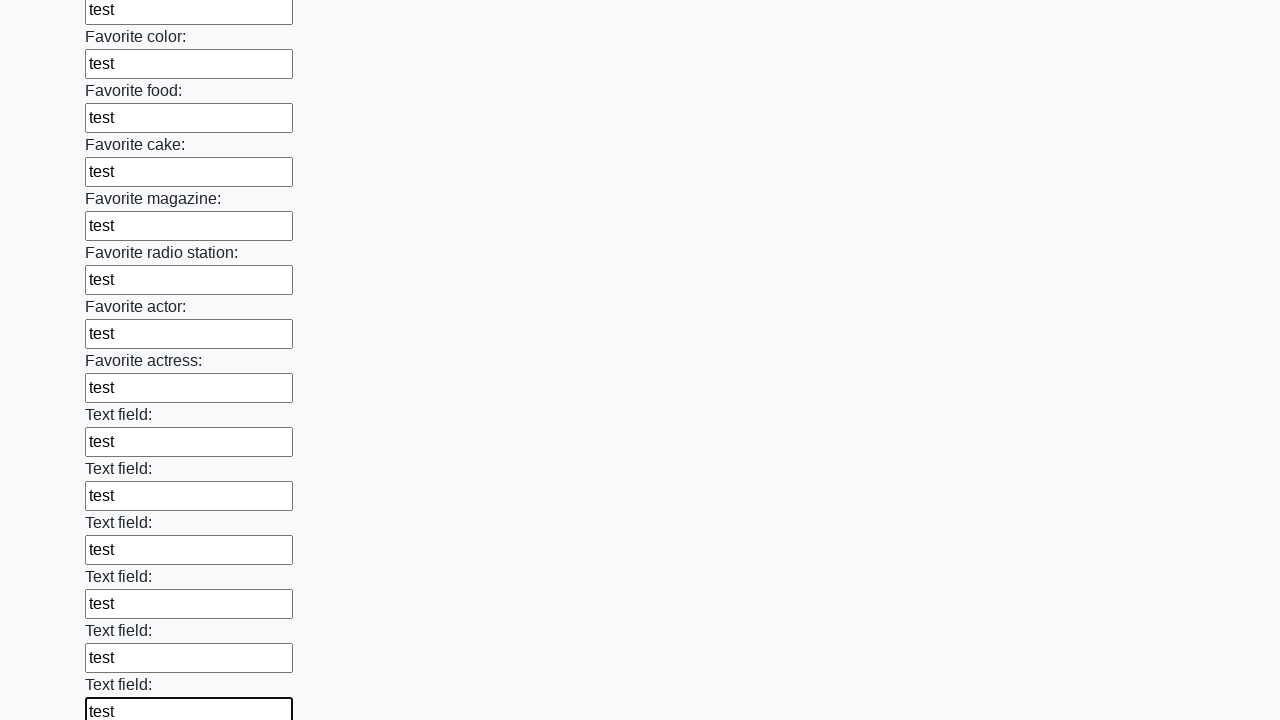

Filled an input field with test data on .first_block input >> nth=32
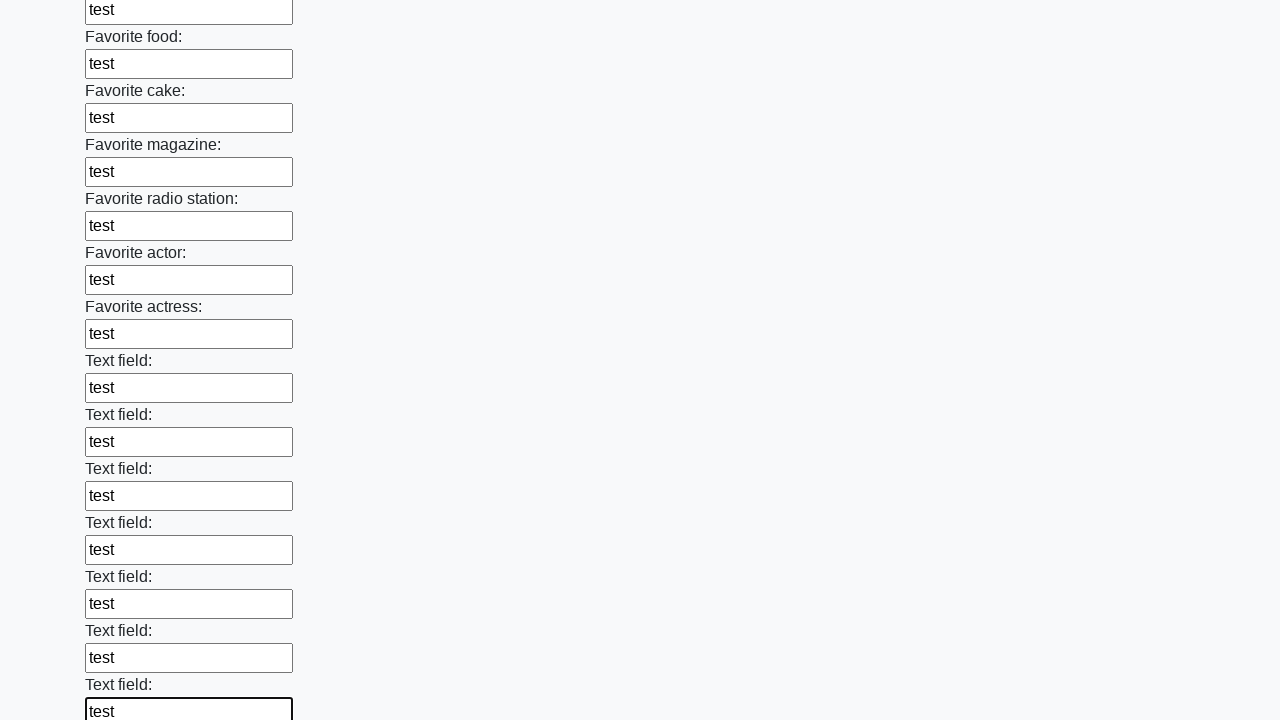

Filled an input field with test data on .first_block input >> nth=33
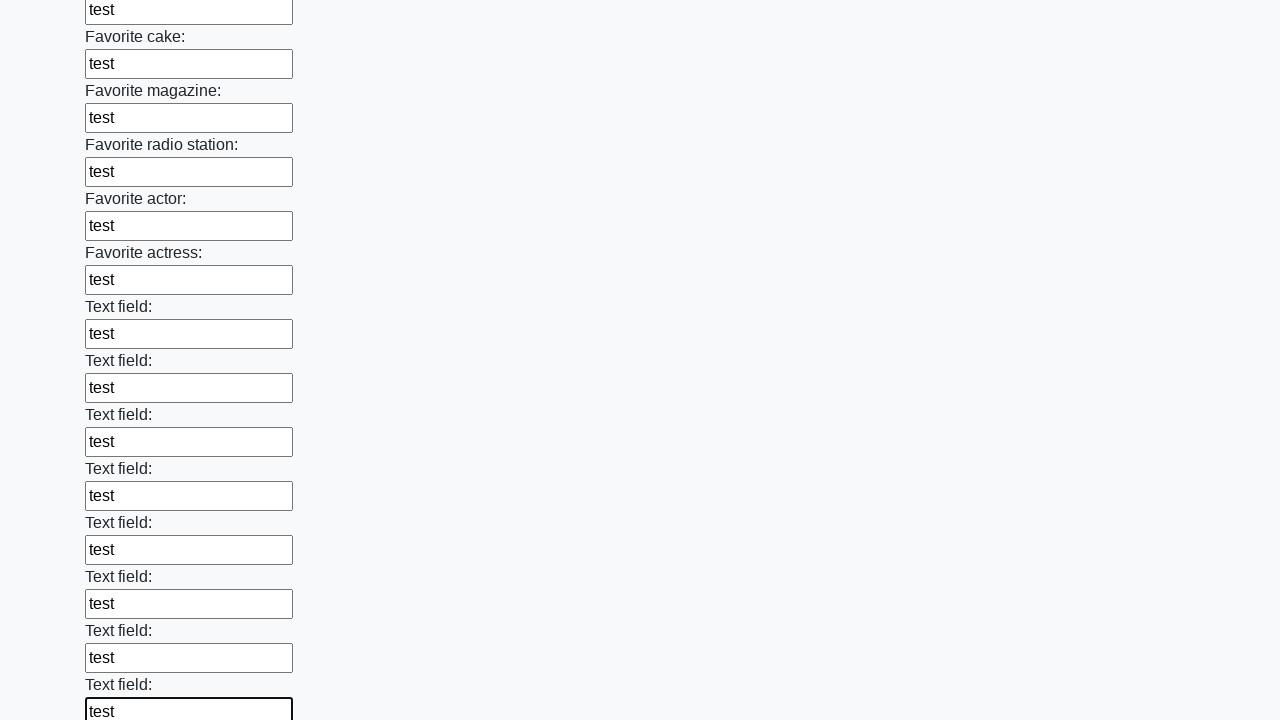

Filled an input field with test data on .first_block input >> nth=34
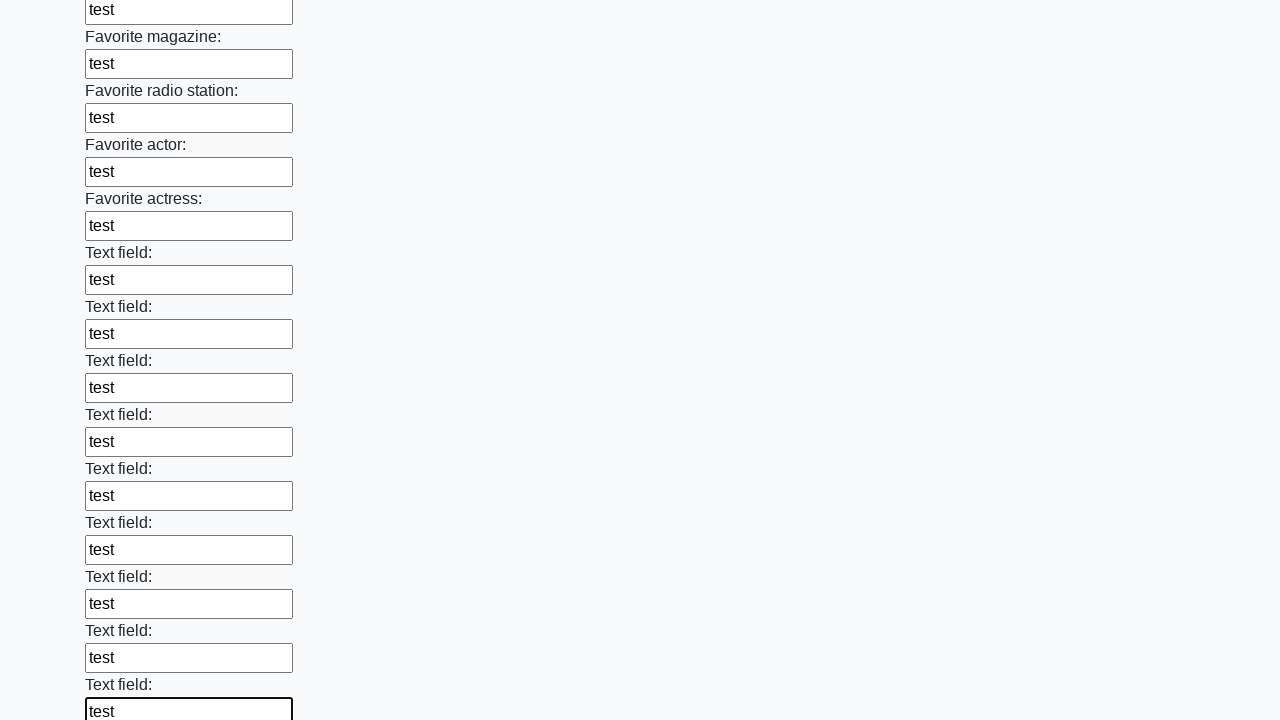

Filled an input field with test data on .first_block input >> nth=35
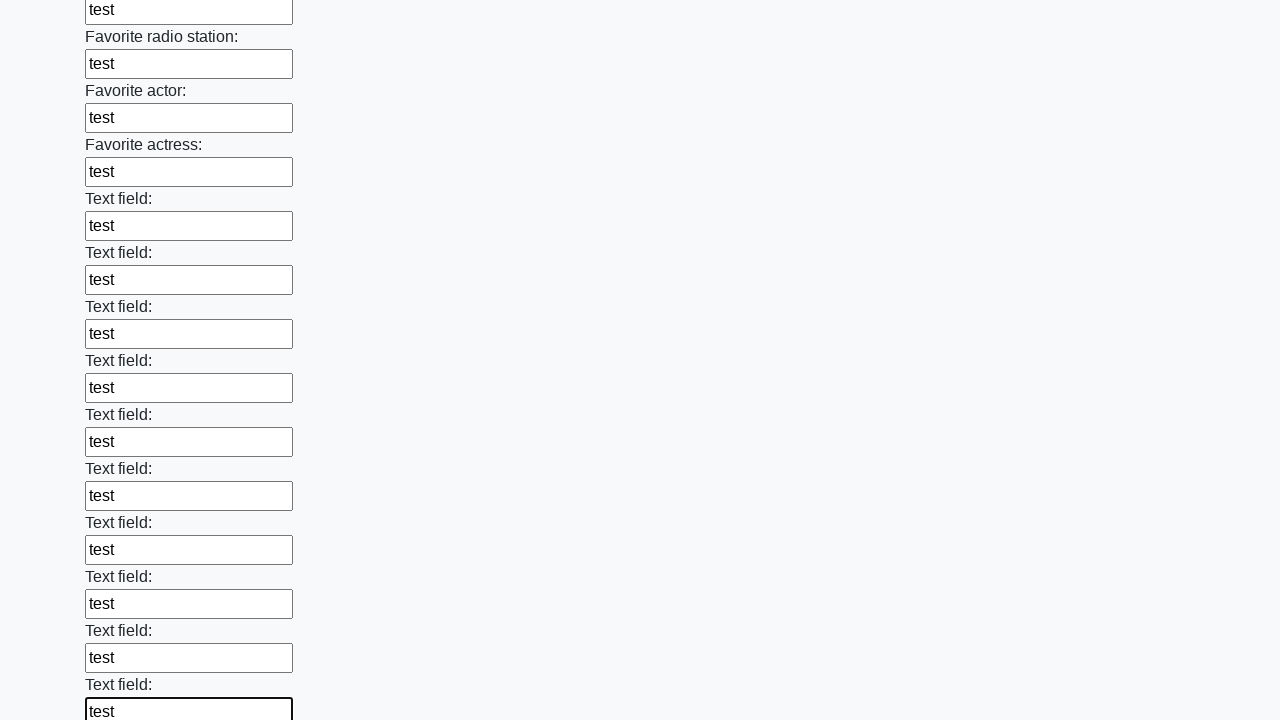

Filled an input field with test data on .first_block input >> nth=36
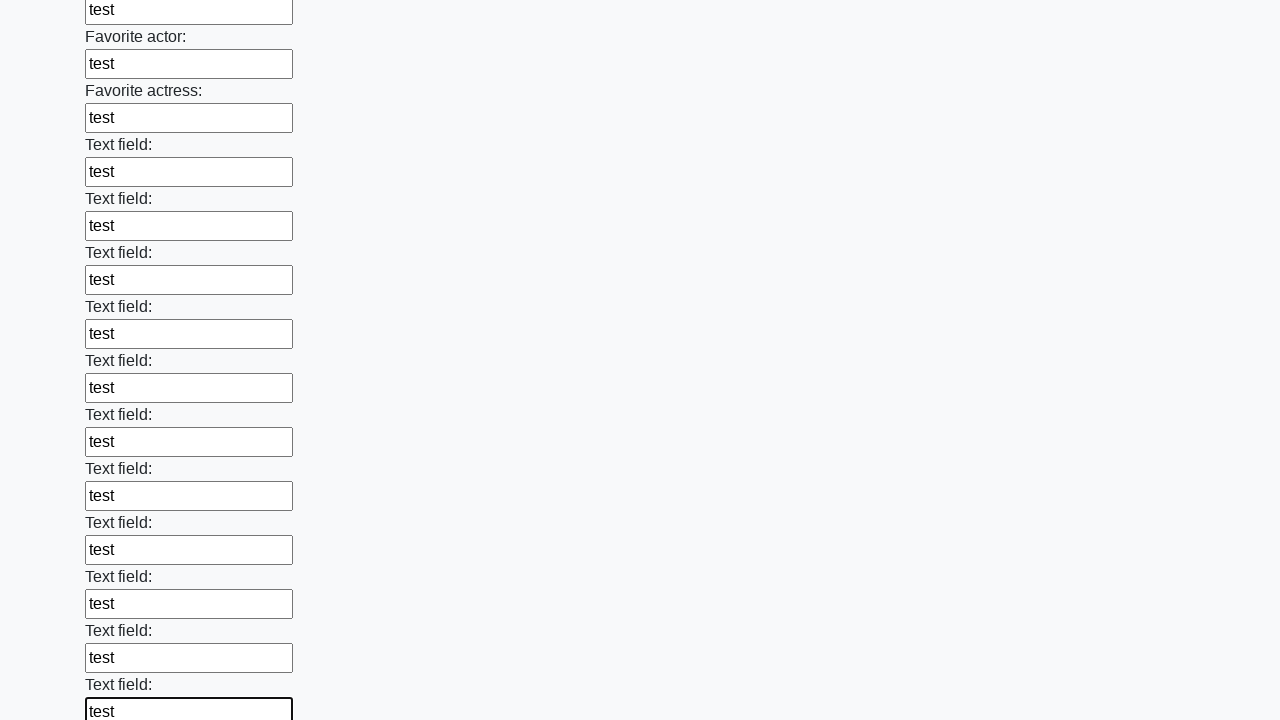

Filled an input field with test data on .first_block input >> nth=37
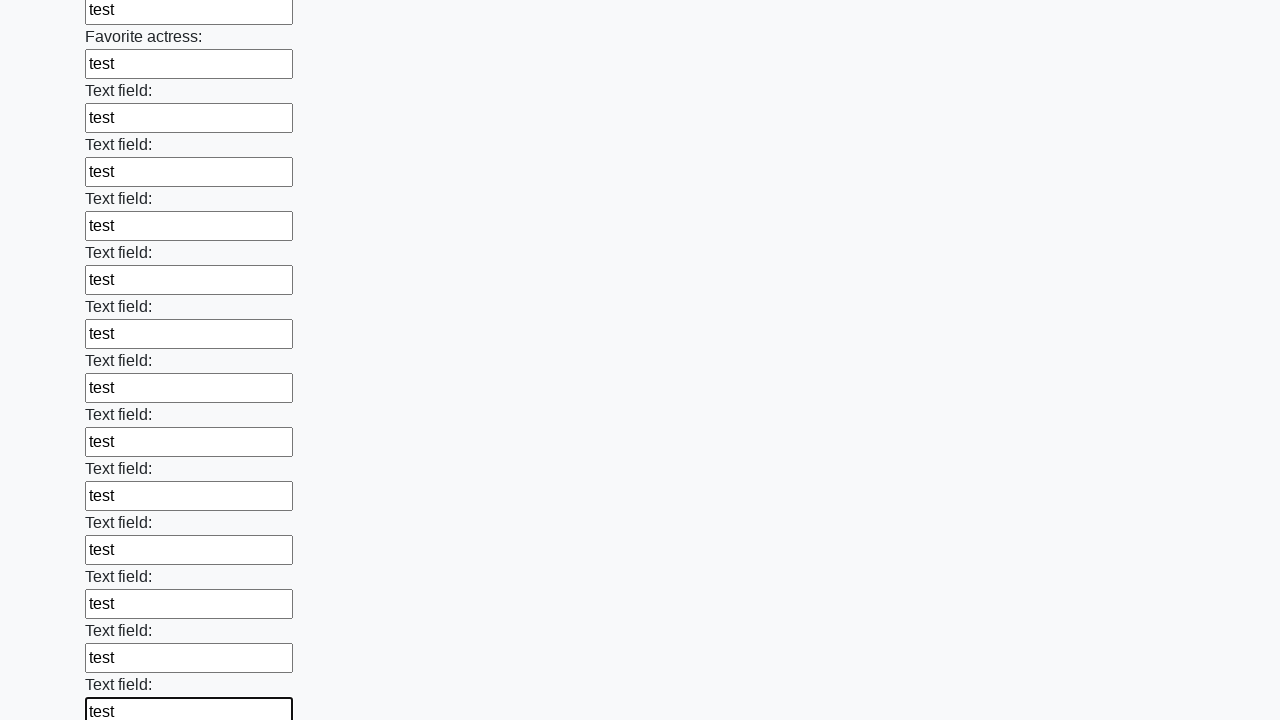

Filled an input field with test data on .first_block input >> nth=38
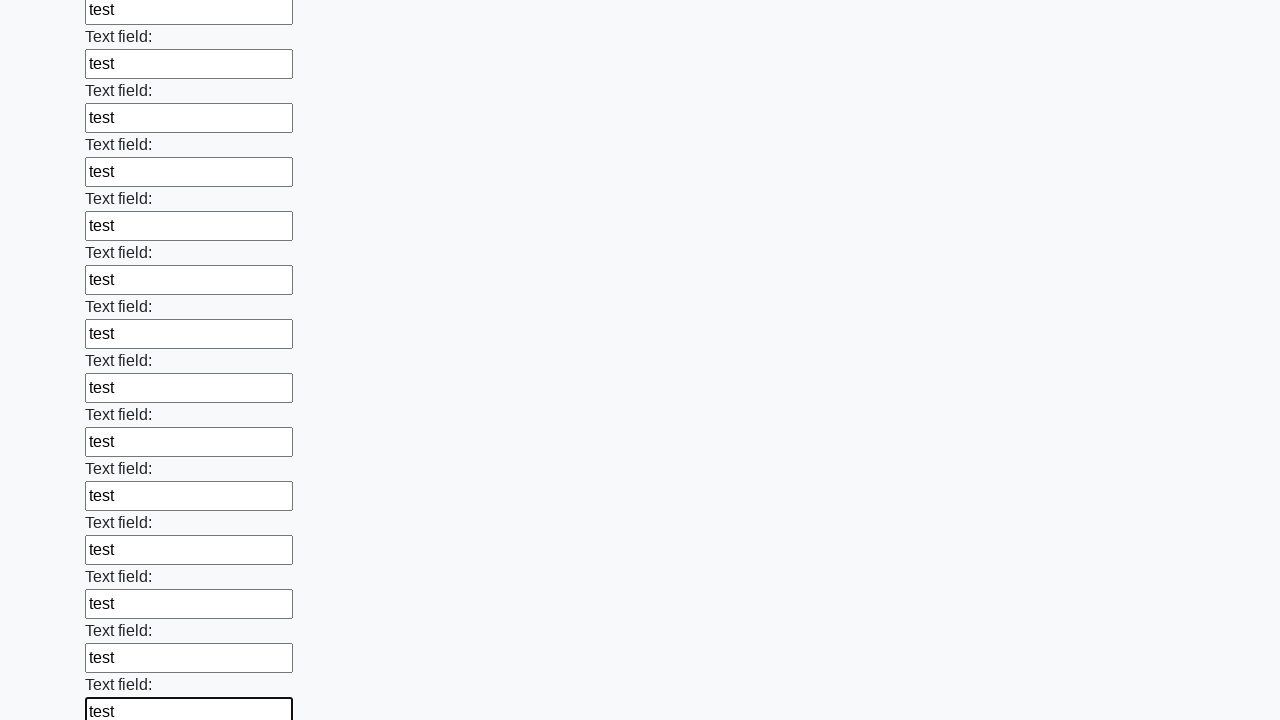

Filled an input field with test data on .first_block input >> nth=39
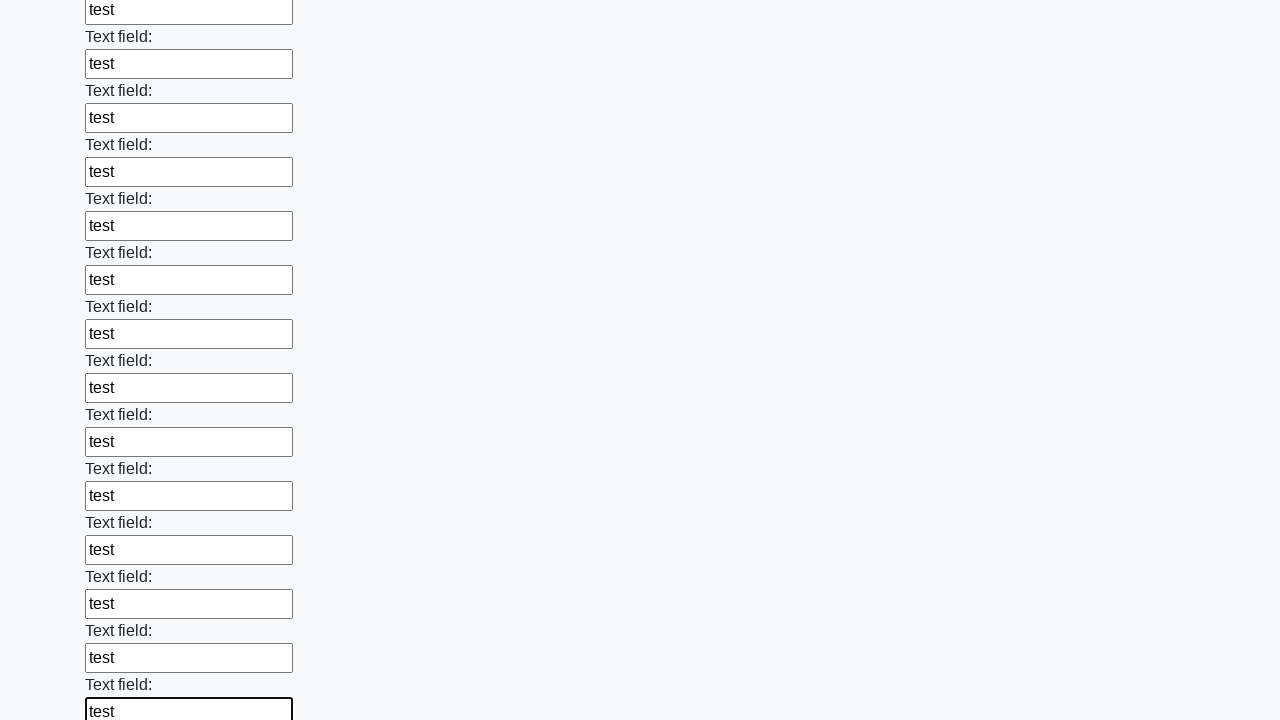

Filled an input field with test data on .first_block input >> nth=40
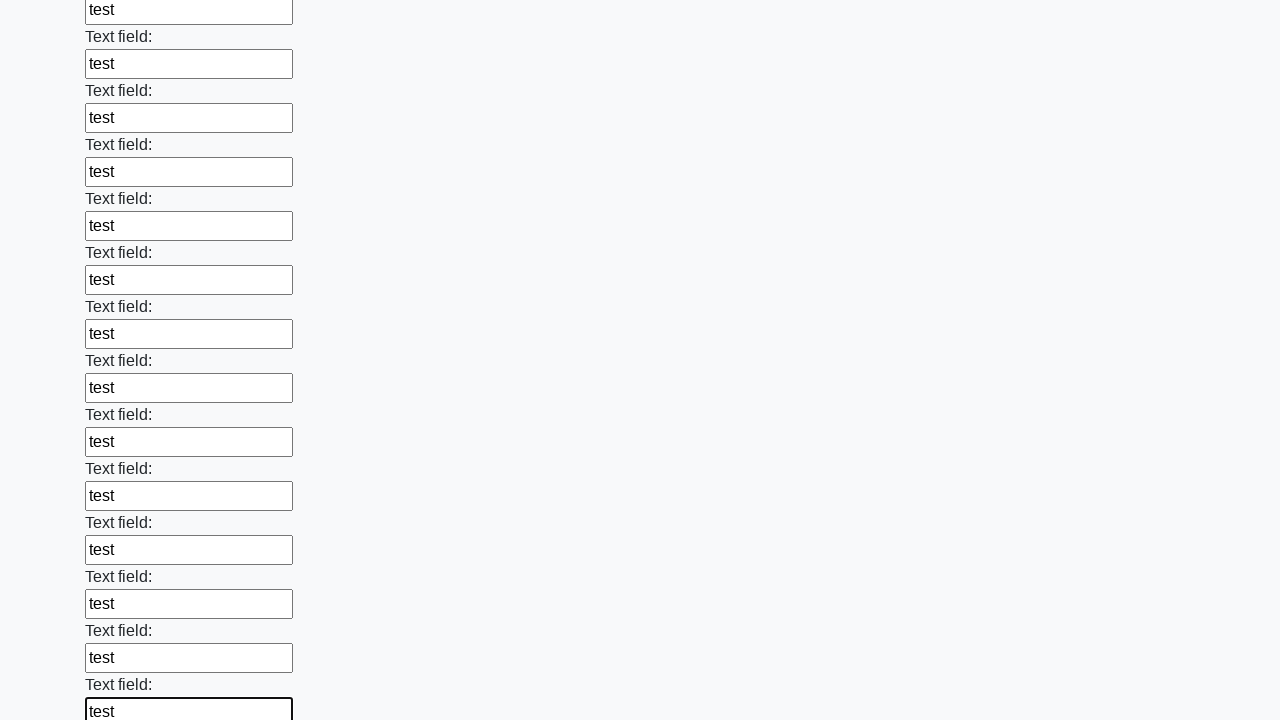

Filled an input field with test data on .first_block input >> nth=41
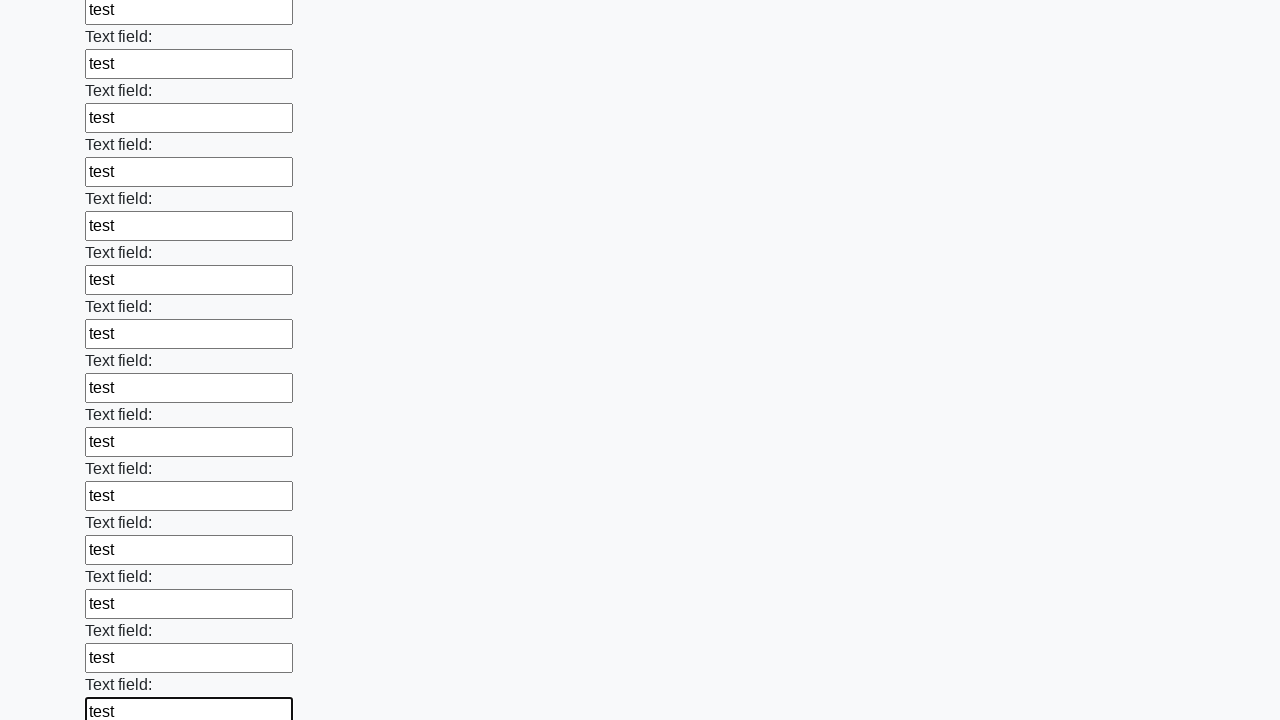

Filled an input field with test data on .first_block input >> nth=42
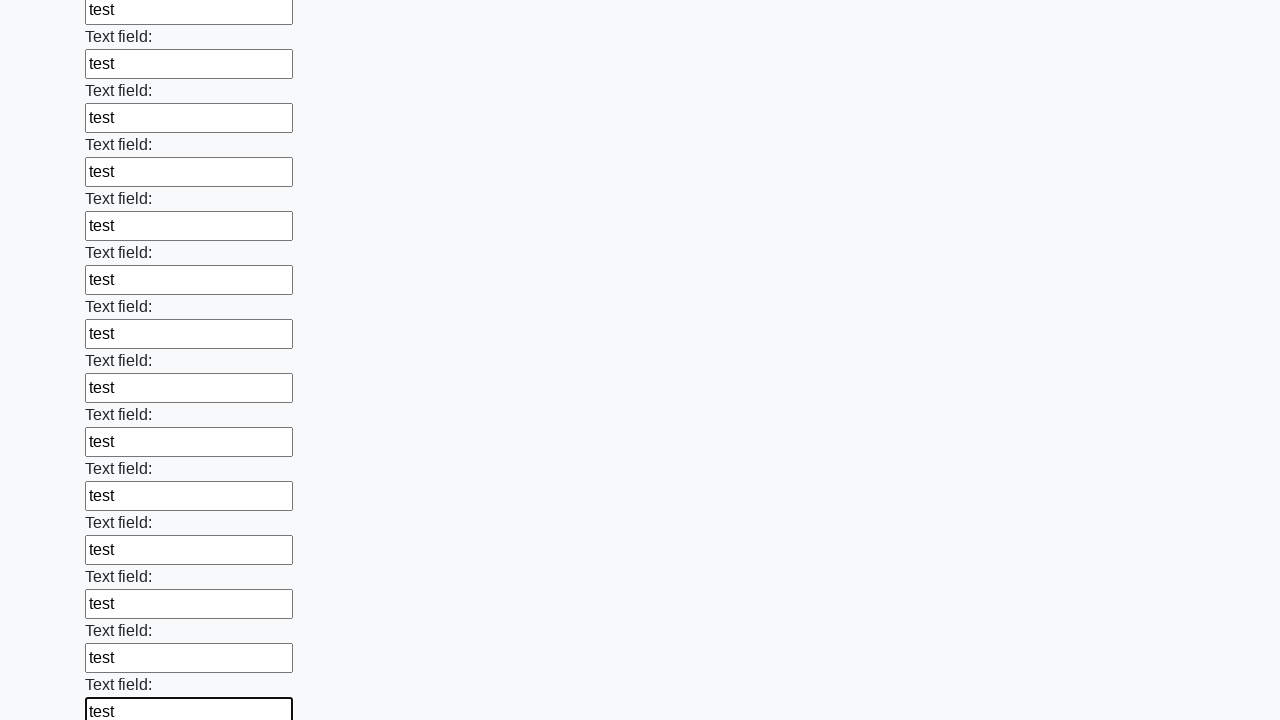

Filled an input field with test data on .first_block input >> nth=43
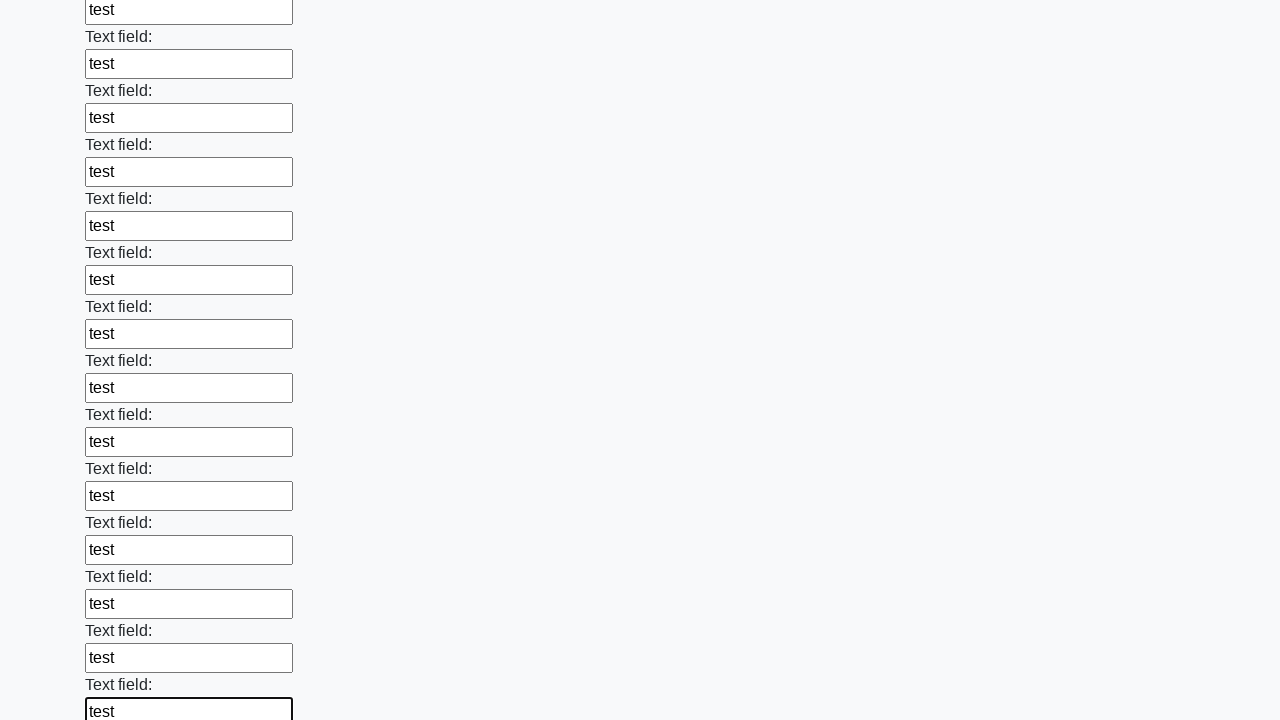

Filled an input field with test data on .first_block input >> nth=44
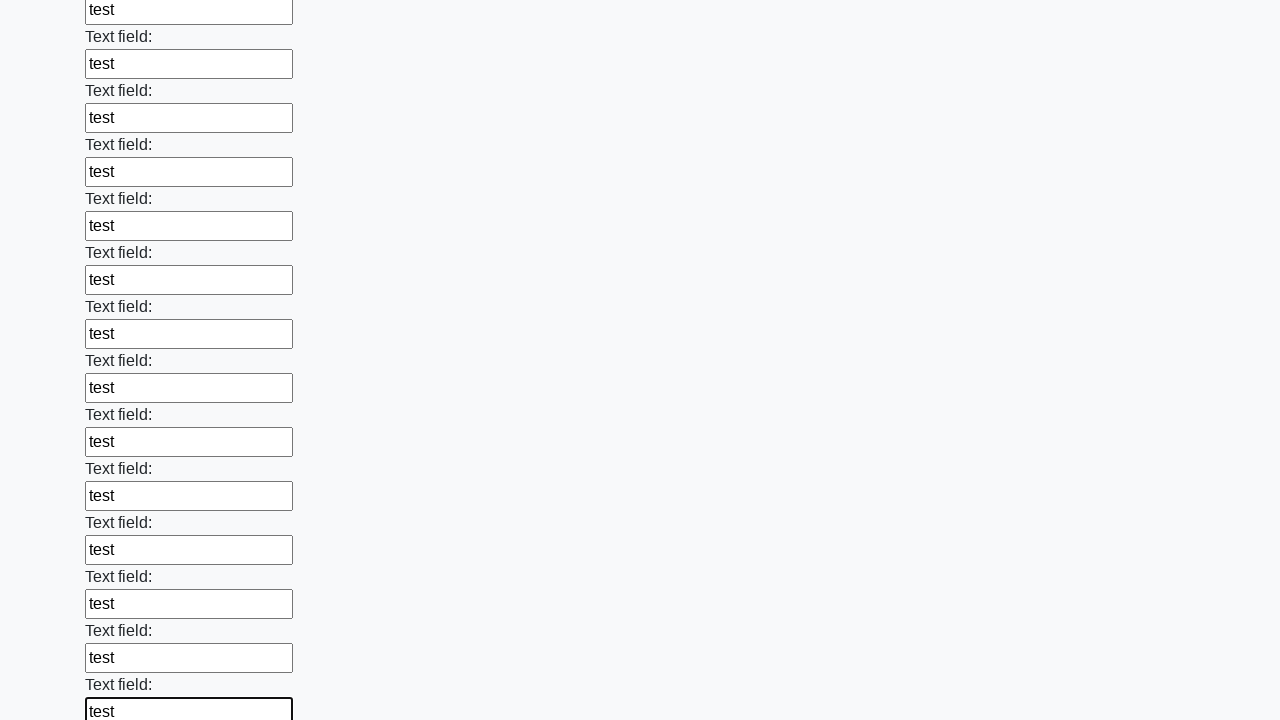

Filled an input field with test data on .first_block input >> nth=45
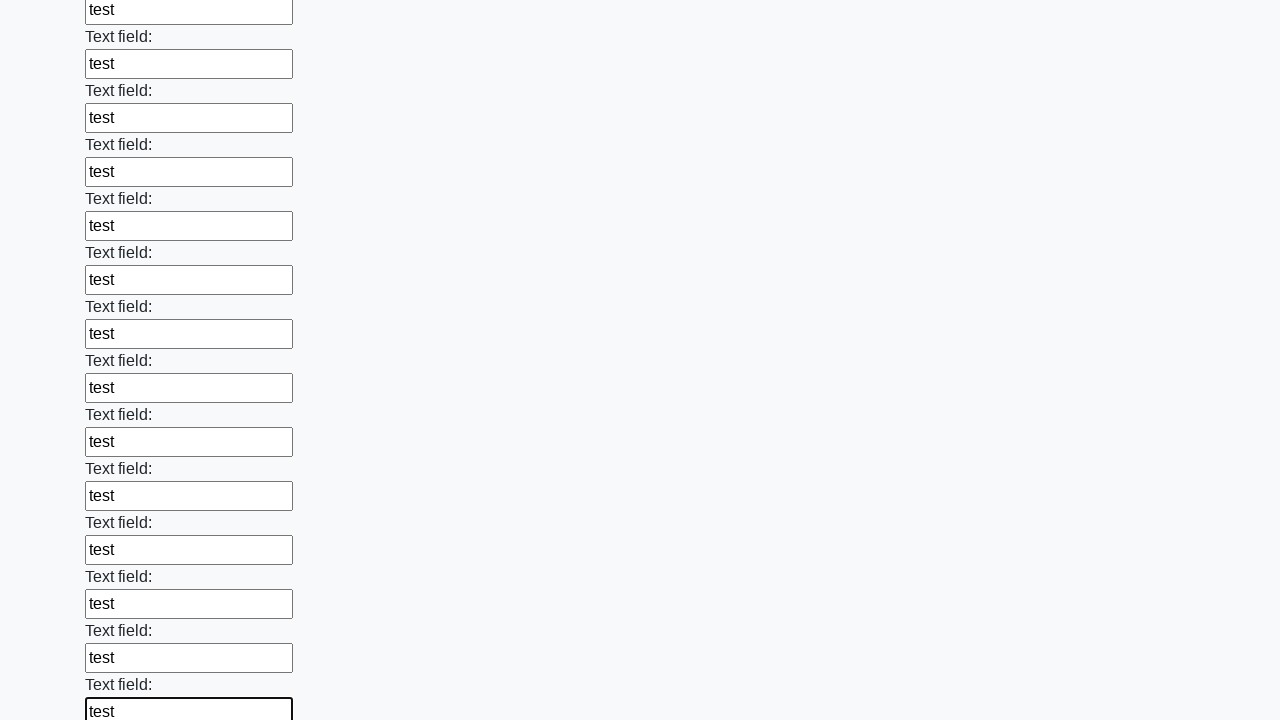

Filled an input field with test data on .first_block input >> nth=46
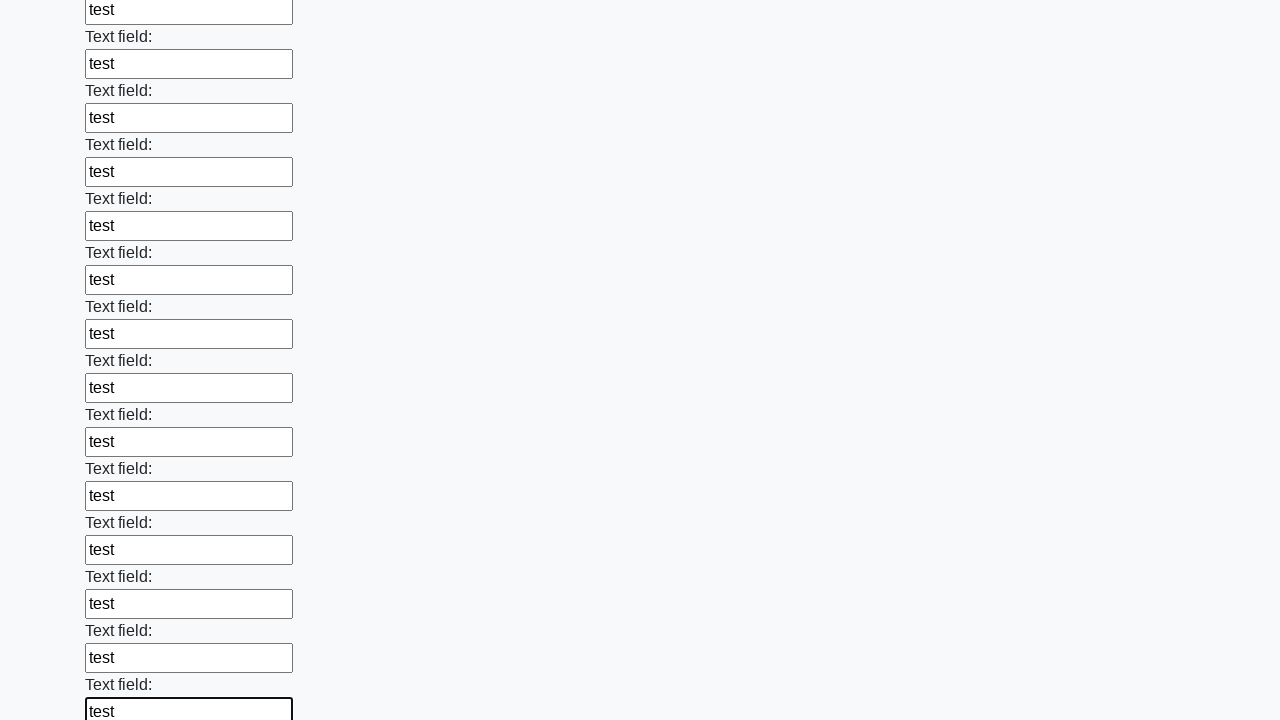

Filled an input field with test data on .first_block input >> nth=47
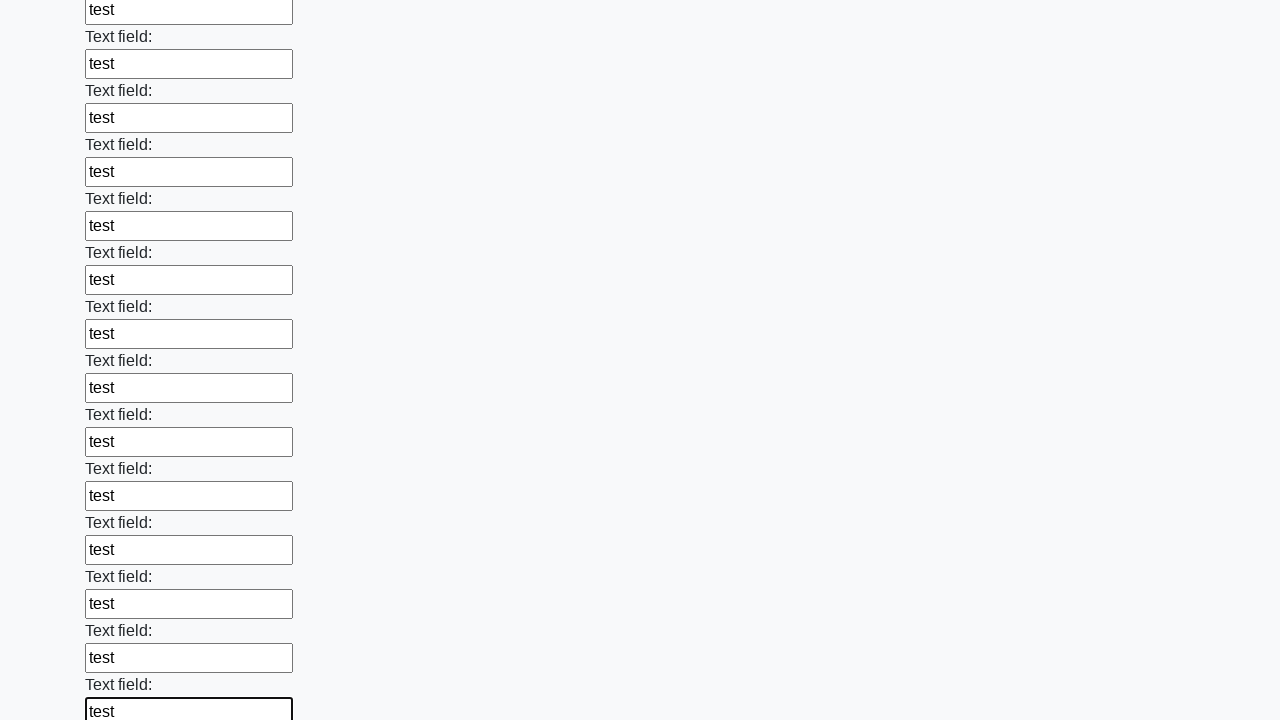

Filled an input field with test data on .first_block input >> nth=48
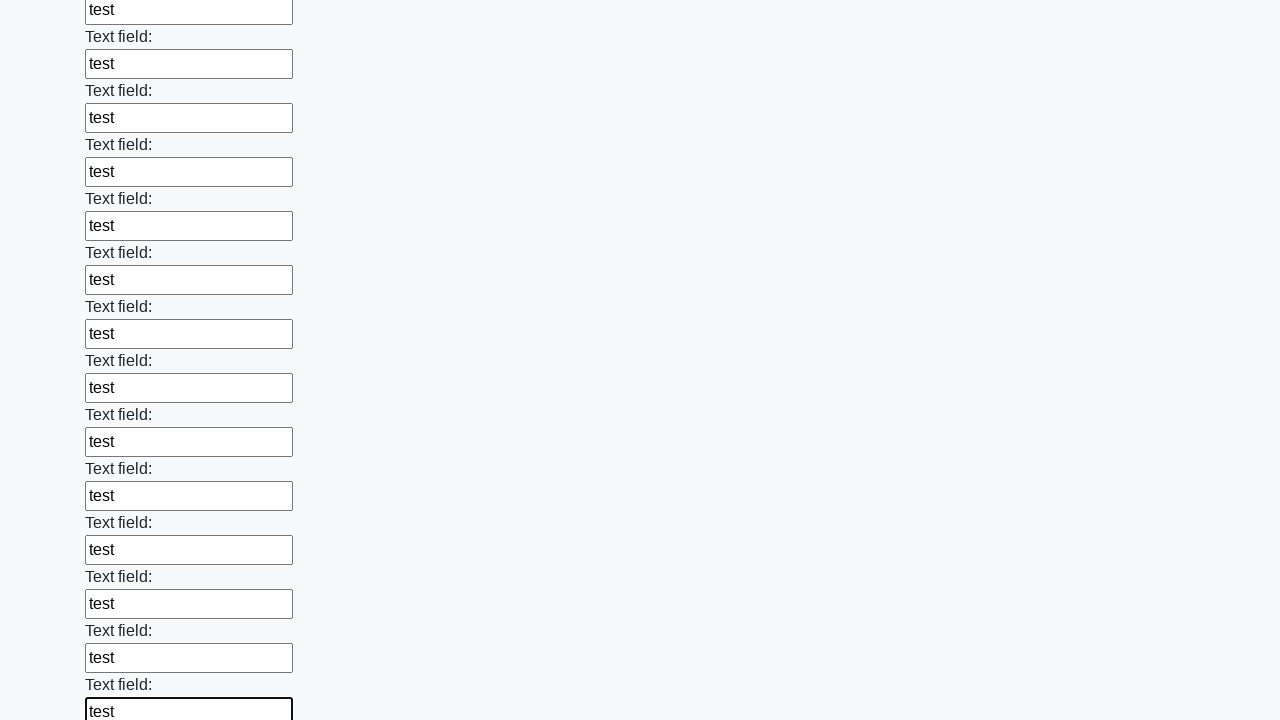

Filled an input field with test data on .first_block input >> nth=49
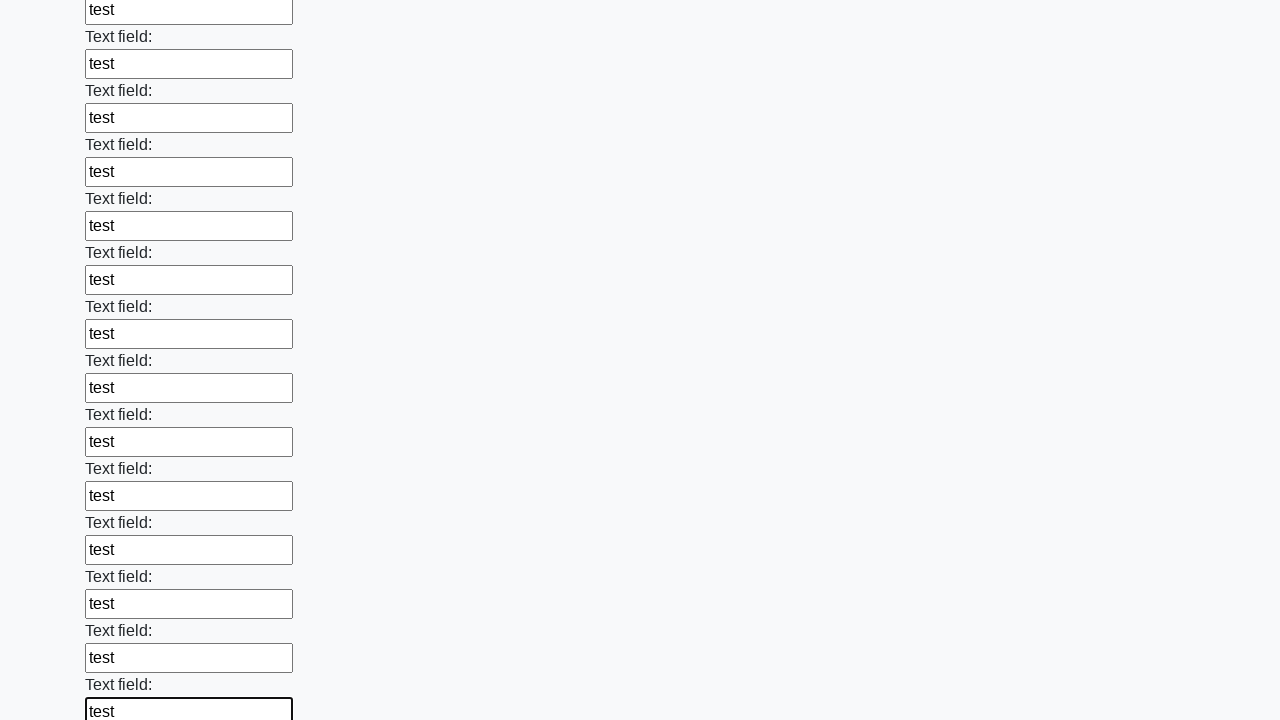

Filled an input field with test data on .first_block input >> nth=50
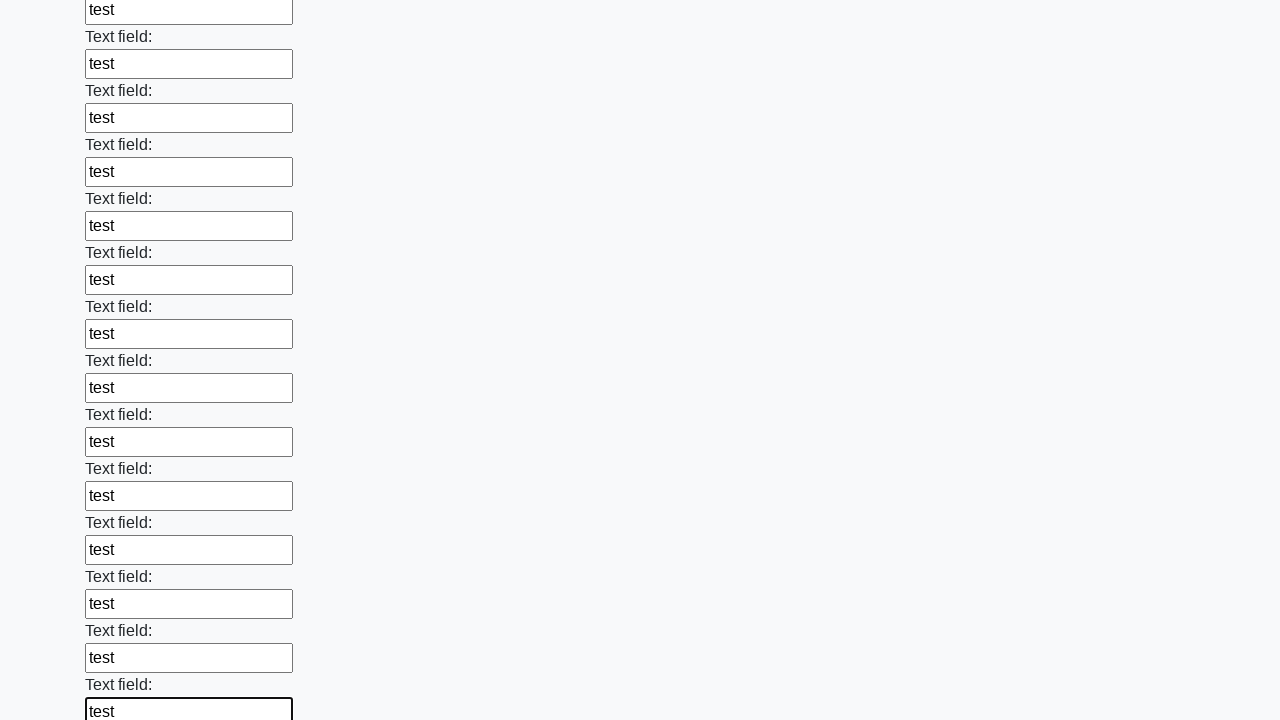

Filled an input field with test data on .first_block input >> nth=51
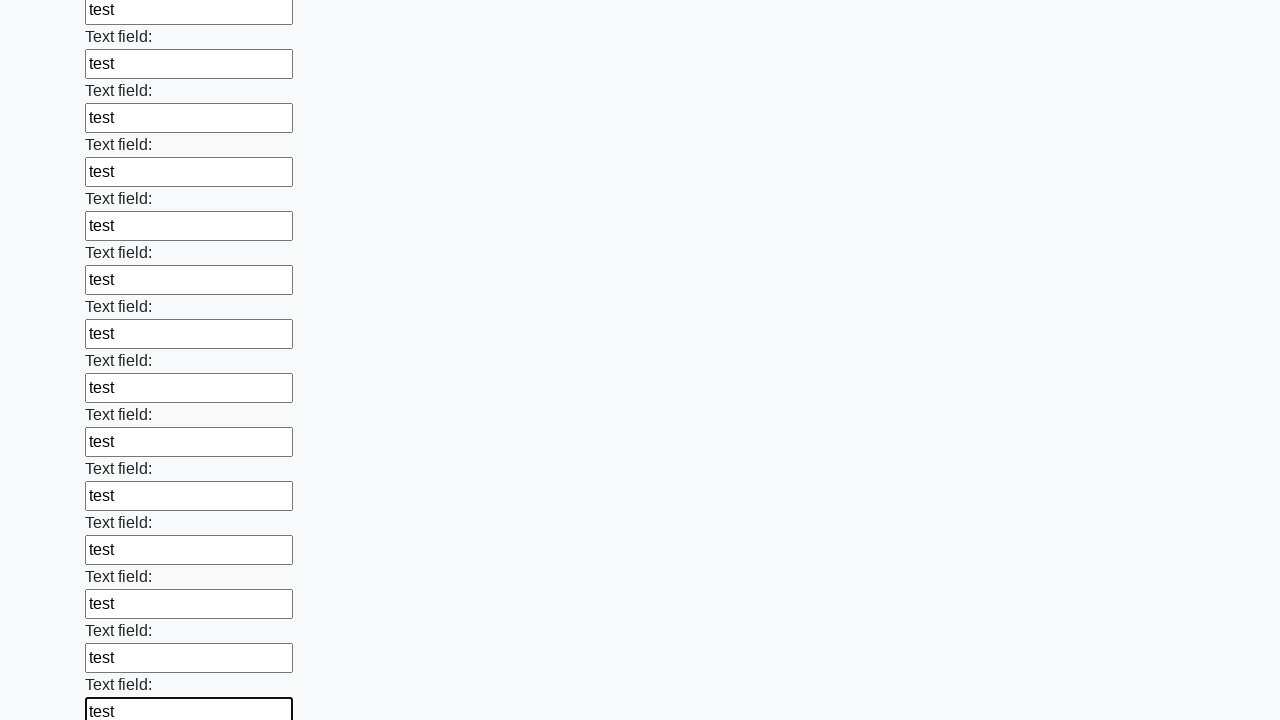

Filled an input field with test data on .first_block input >> nth=52
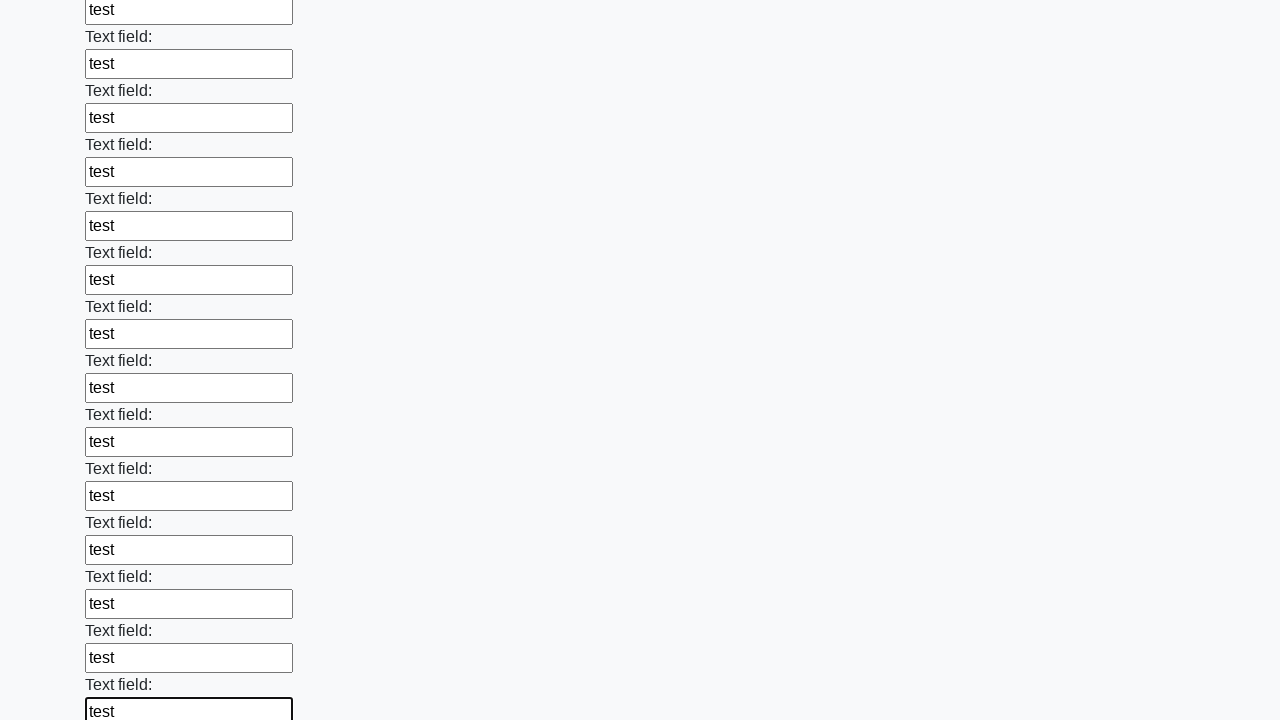

Filled an input field with test data on .first_block input >> nth=53
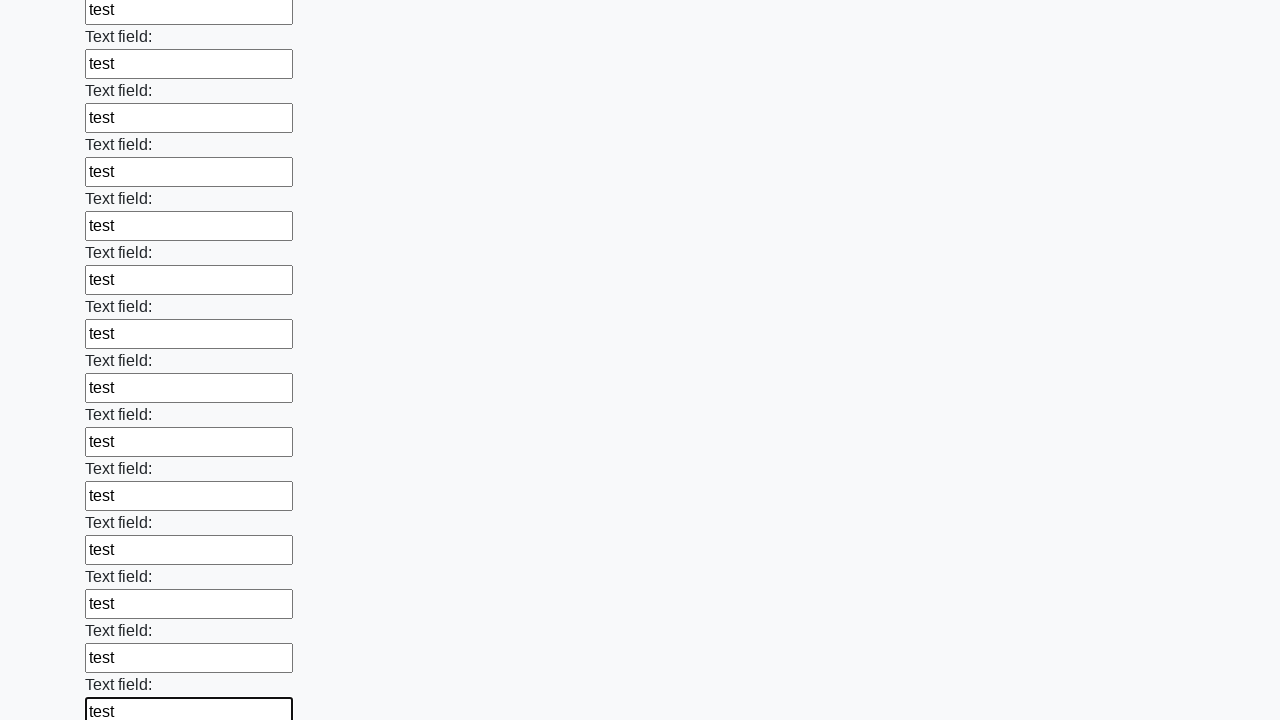

Filled an input field with test data on .first_block input >> nth=54
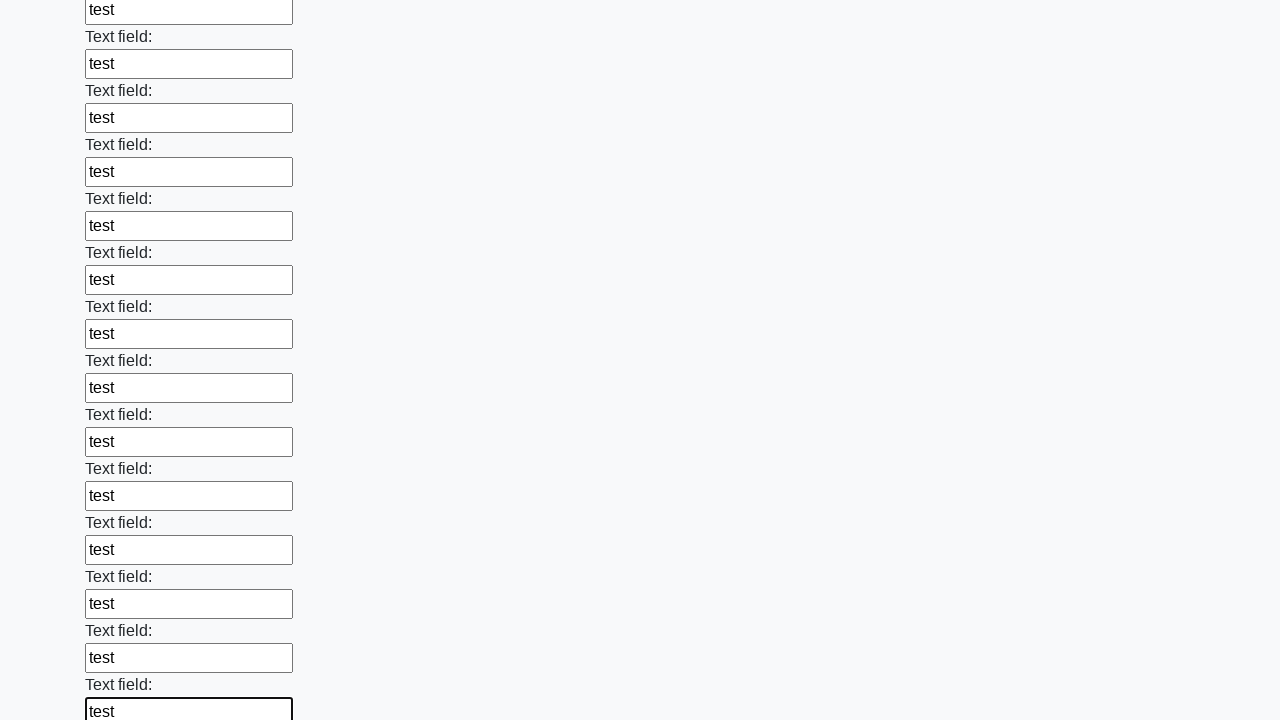

Filled an input field with test data on .first_block input >> nth=55
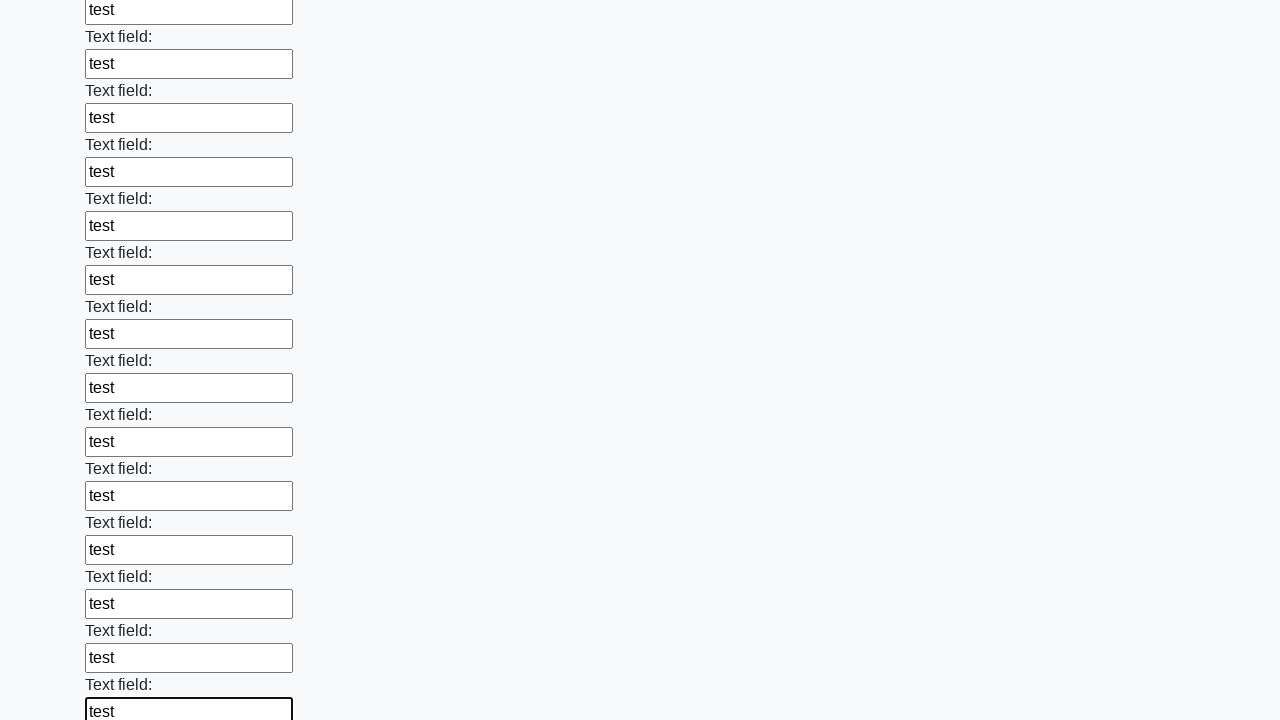

Filled an input field with test data on .first_block input >> nth=56
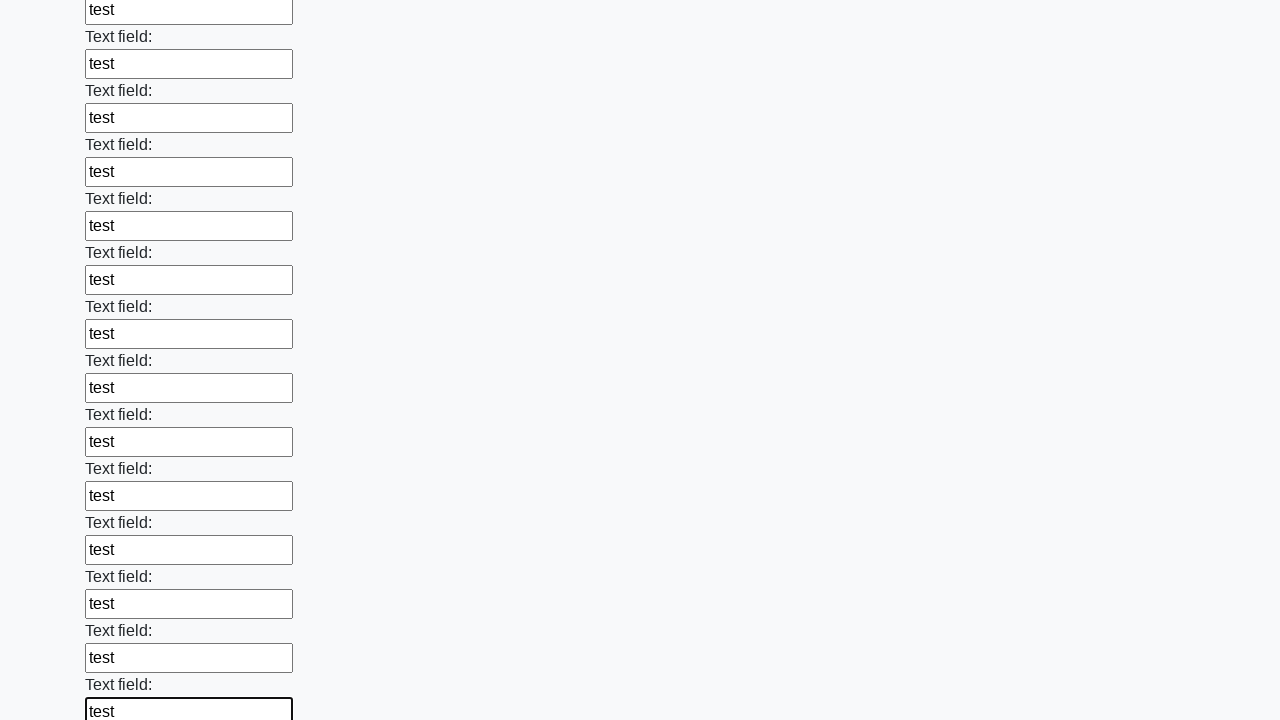

Filled an input field with test data on .first_block input >> nth=57
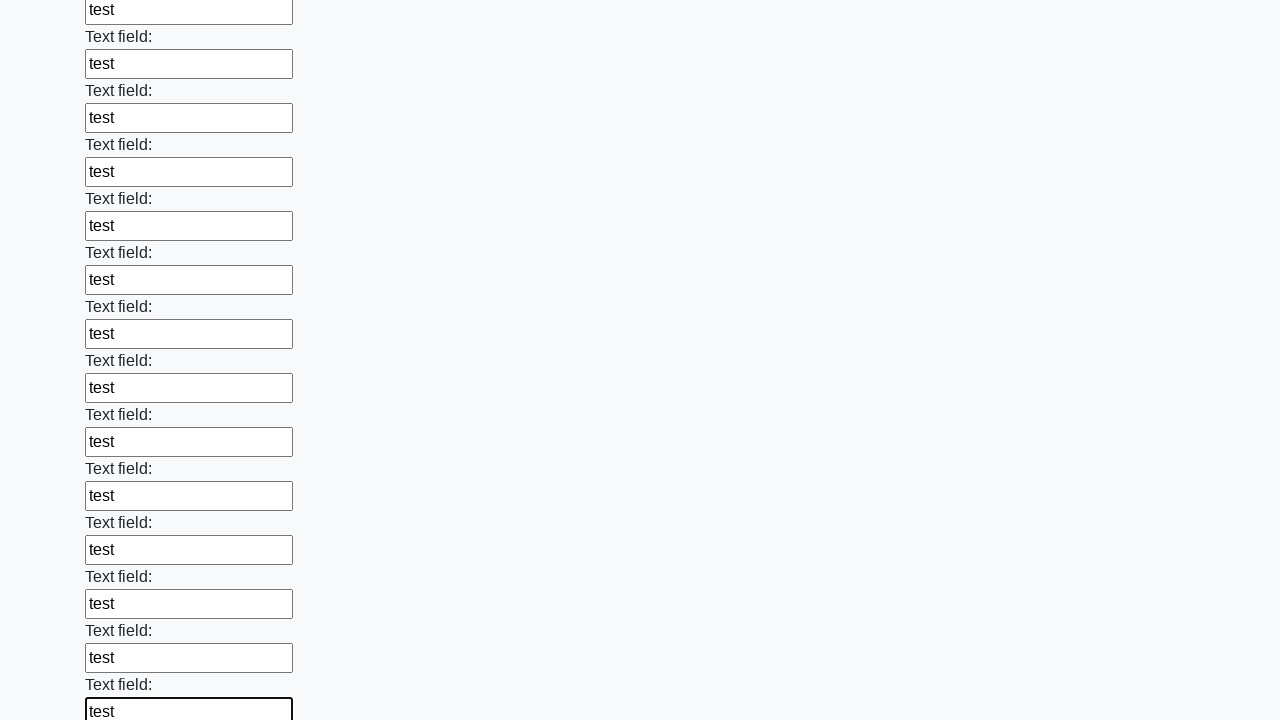

Filled an input field with test data on .first_block input >> nth=58
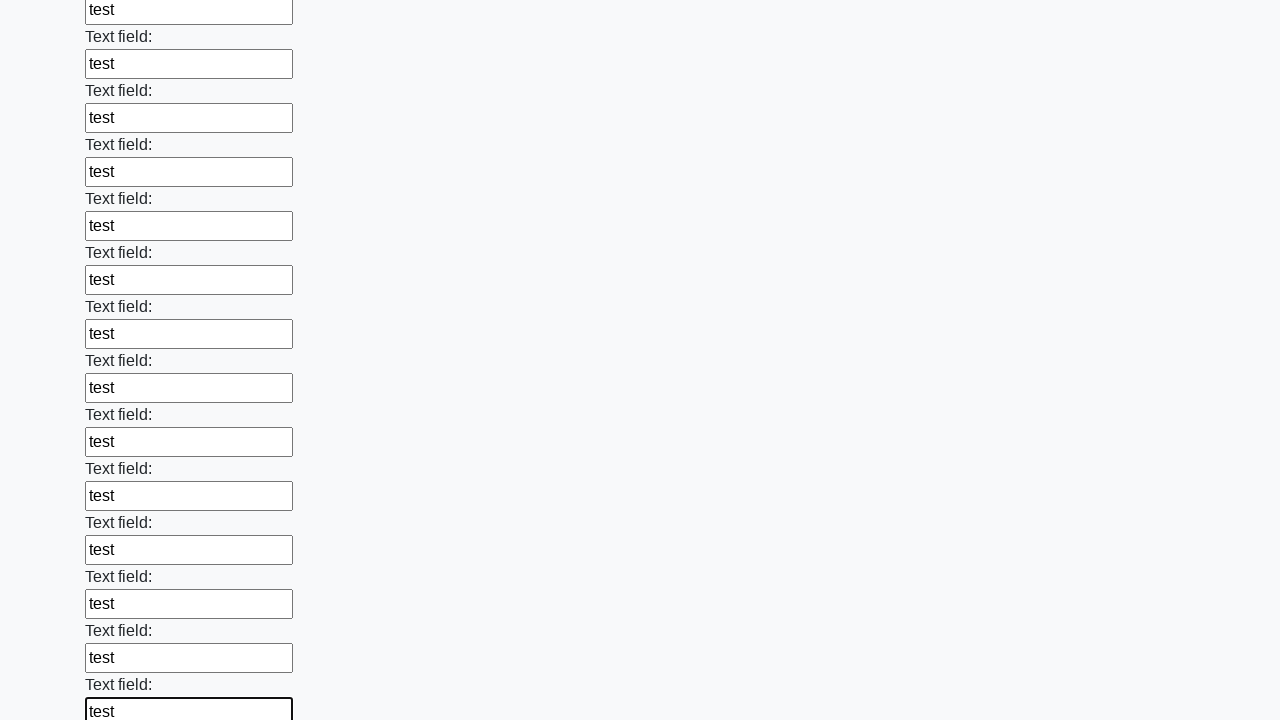

Filled an input field with test data on .first_block input >> nth=59
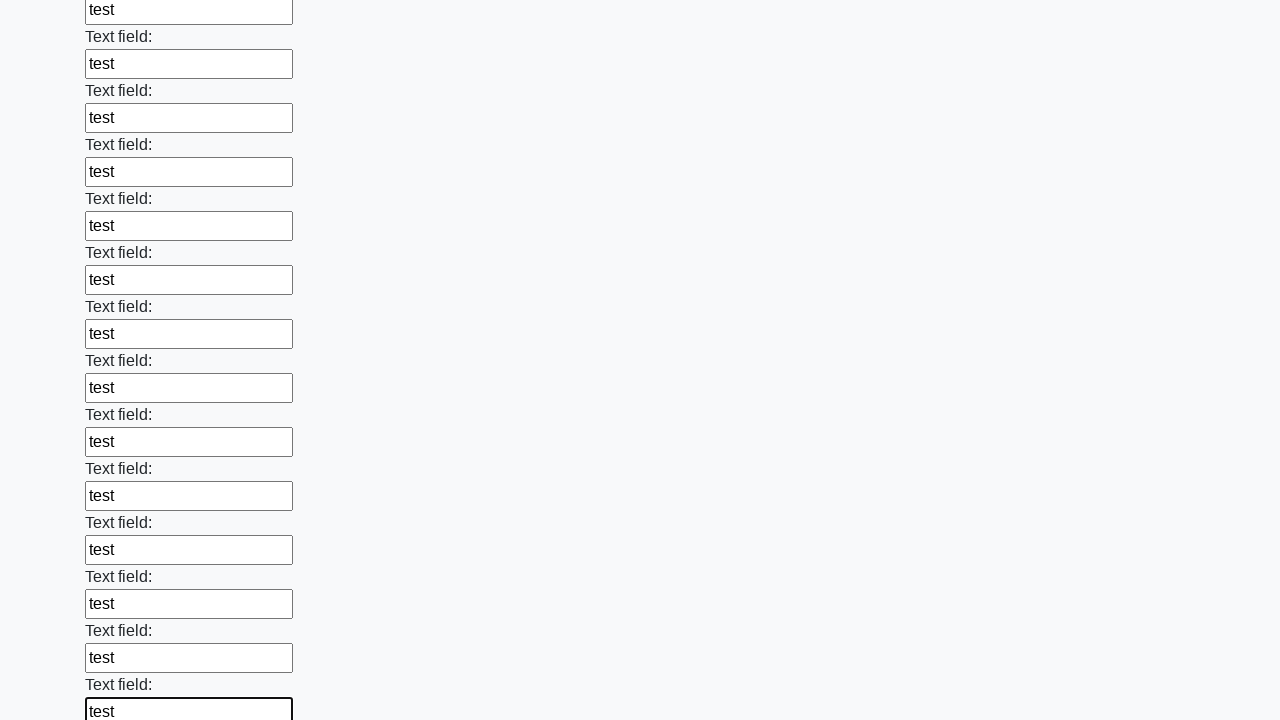

Filled an input field with test data on .first_block input >> nth=60
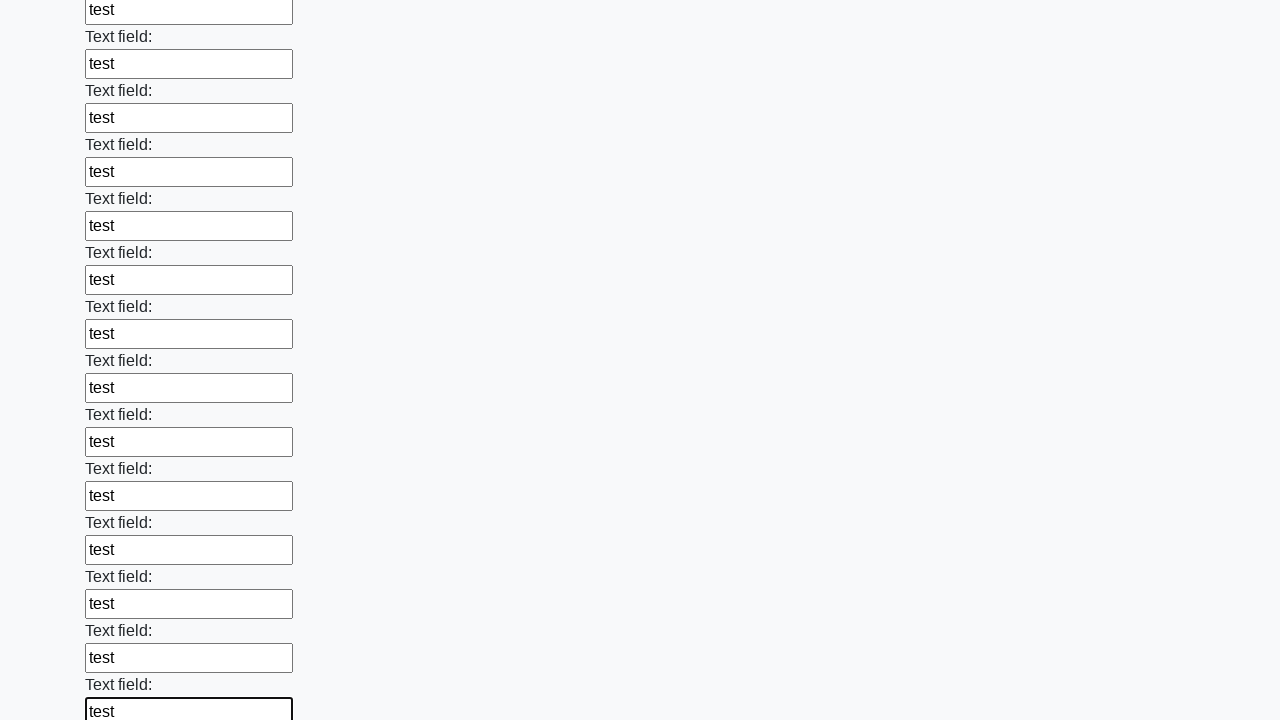

Filled an input field with test data on .first_block input >> nth=61
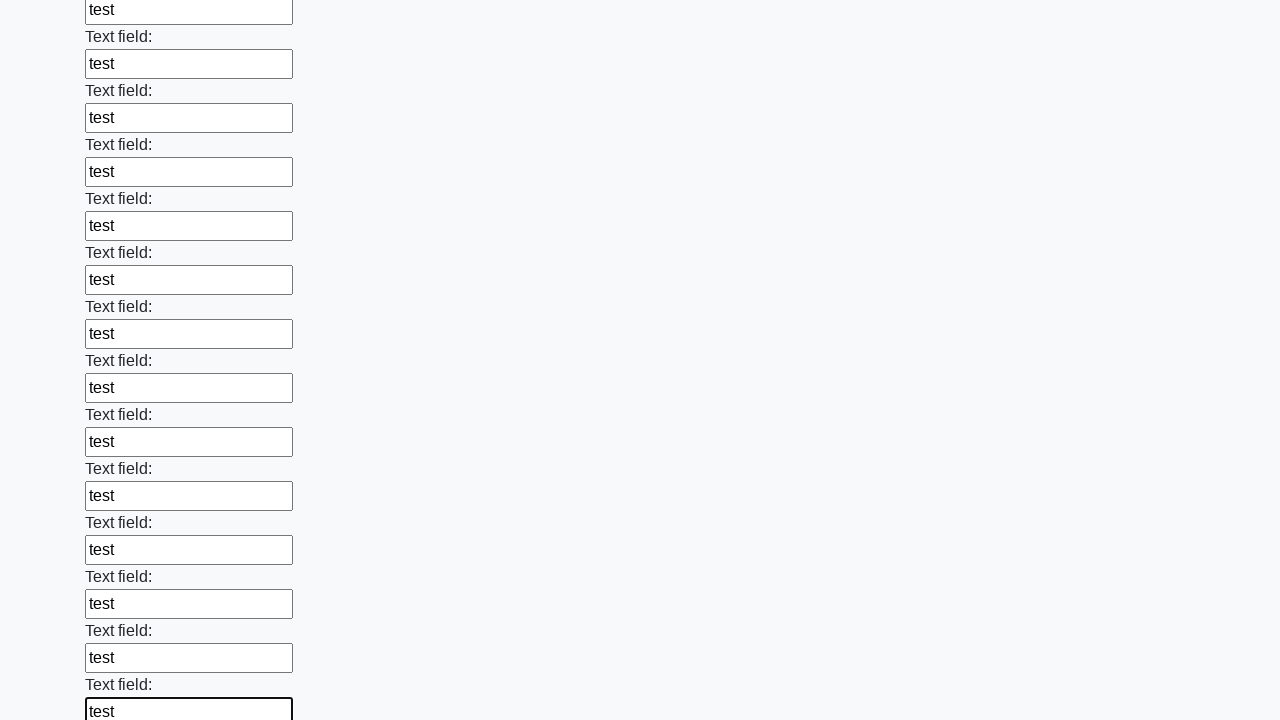

Filled an input field with test data on .first_block input >> nth=62
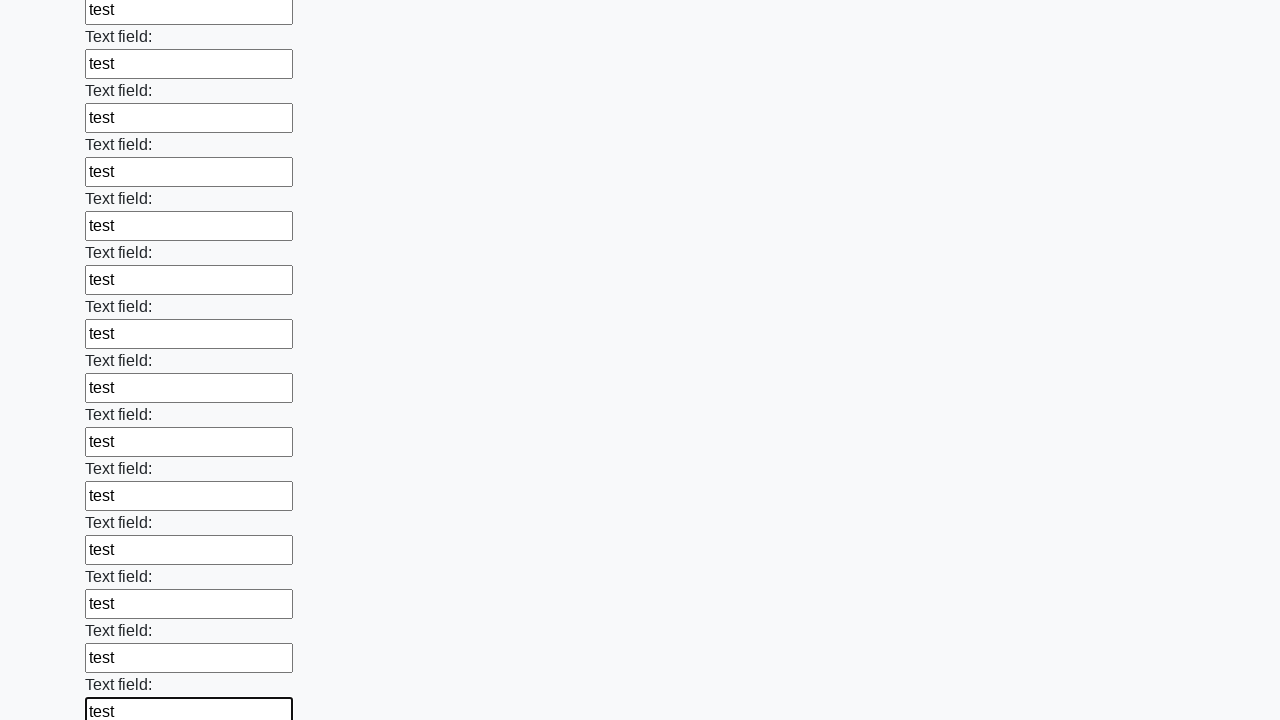

Filled an input field with test data on .first_block input >> nth=63
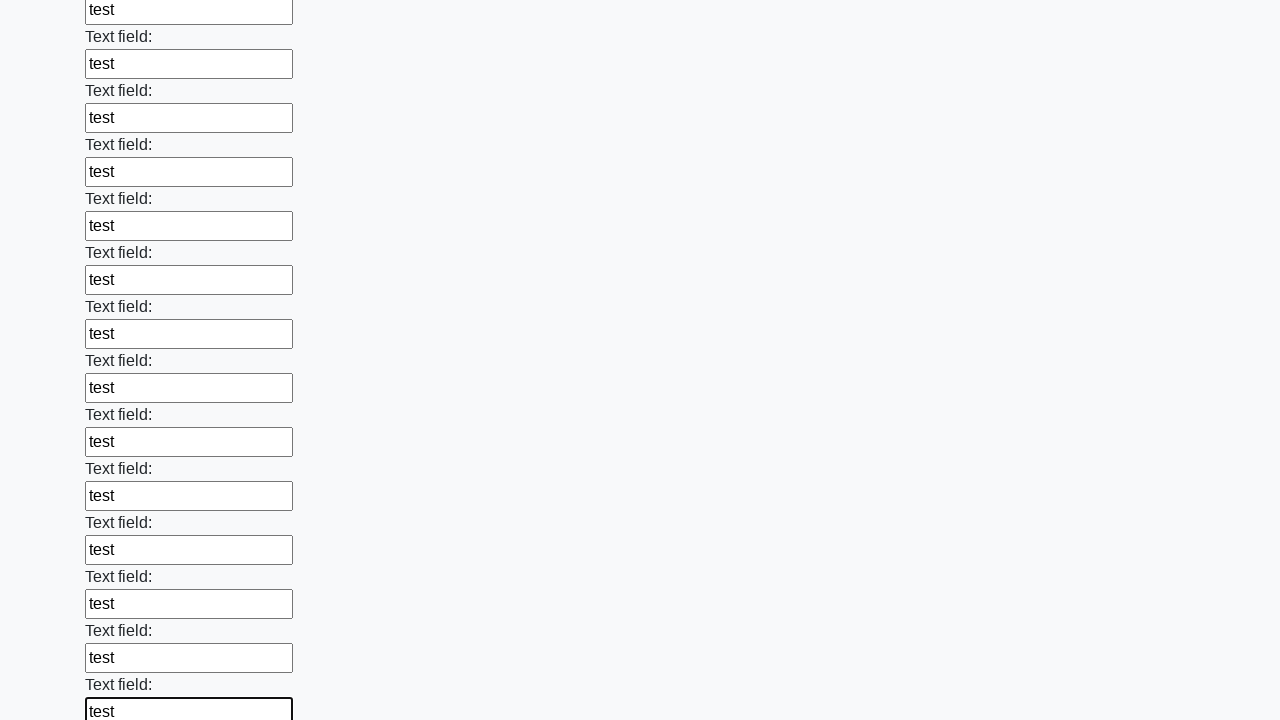

Filled an input field with test data on .first_block input >> nth=64
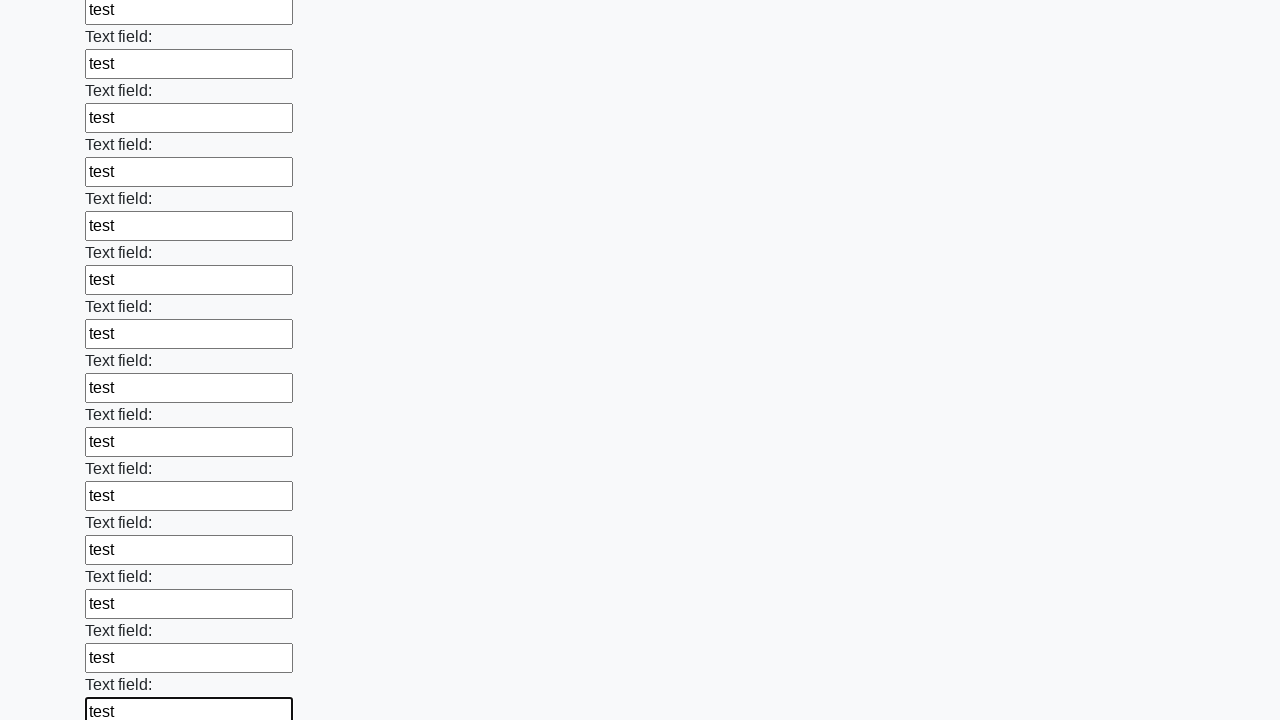

Filled an input field with test data on .first_block input >> nth=65
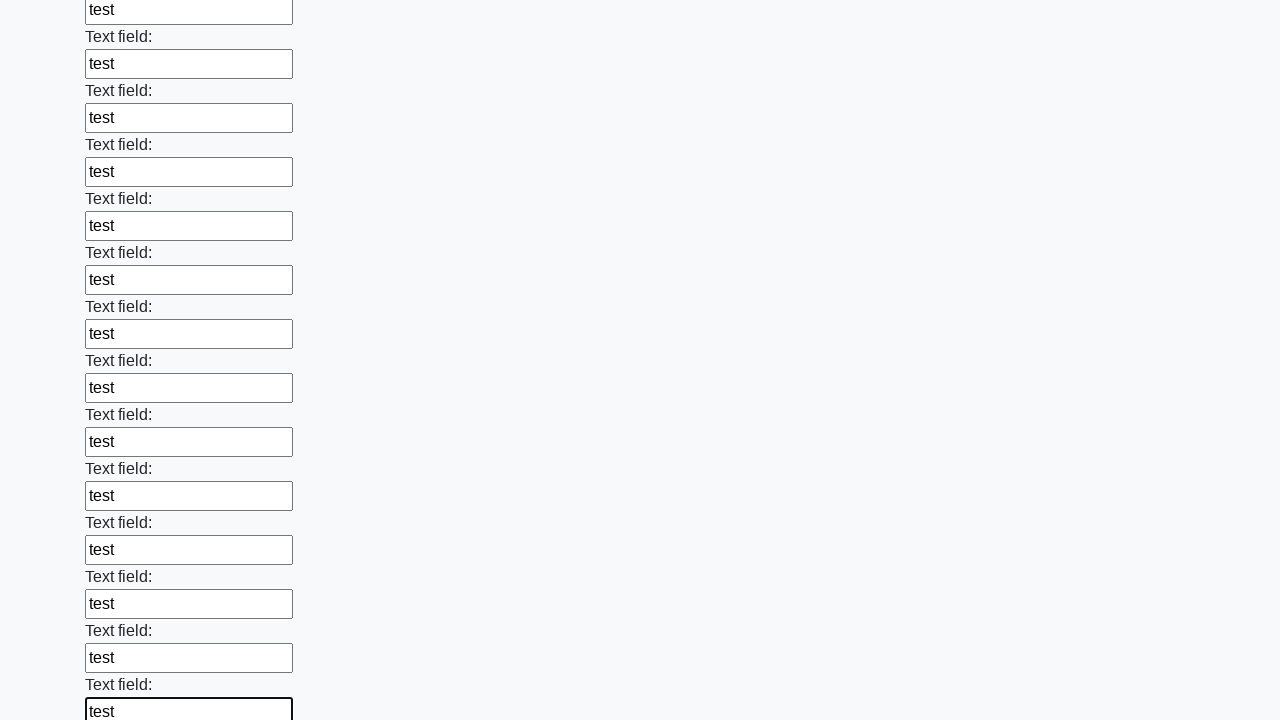

Filled an input field with test data on .first_block input >> nth=66
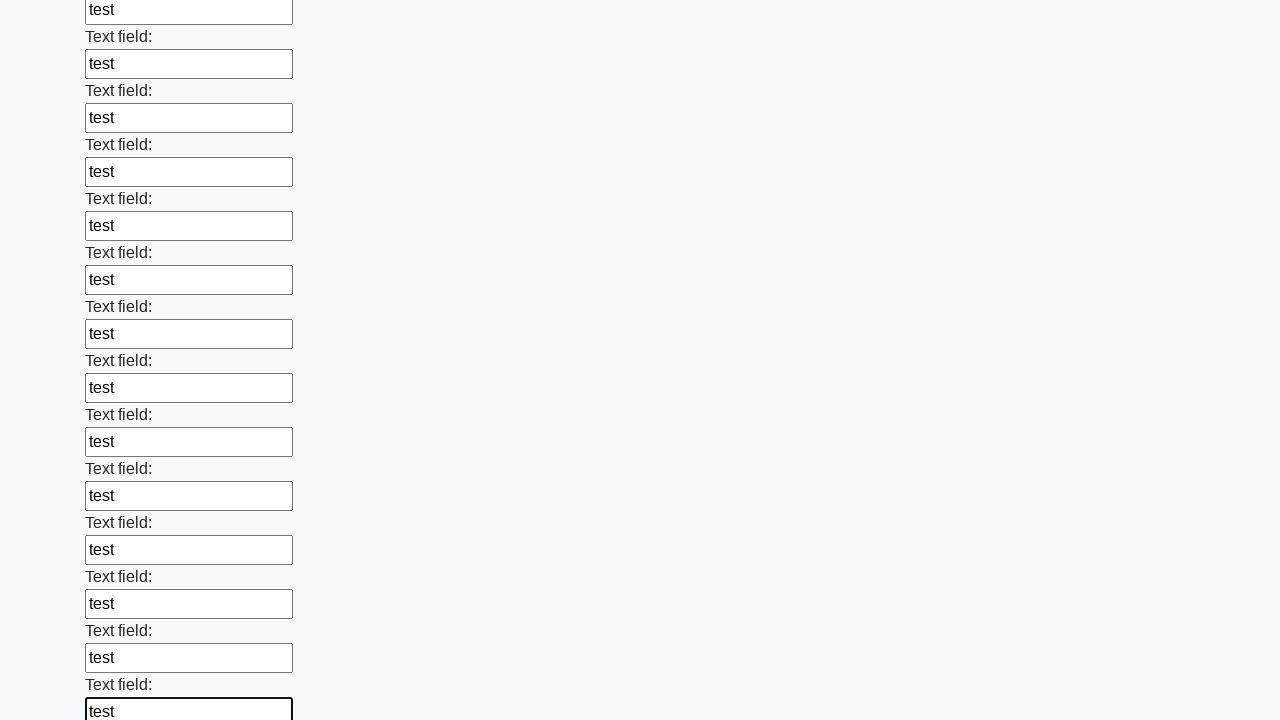

Filled an input field with test data on .first_block input >> nth=67
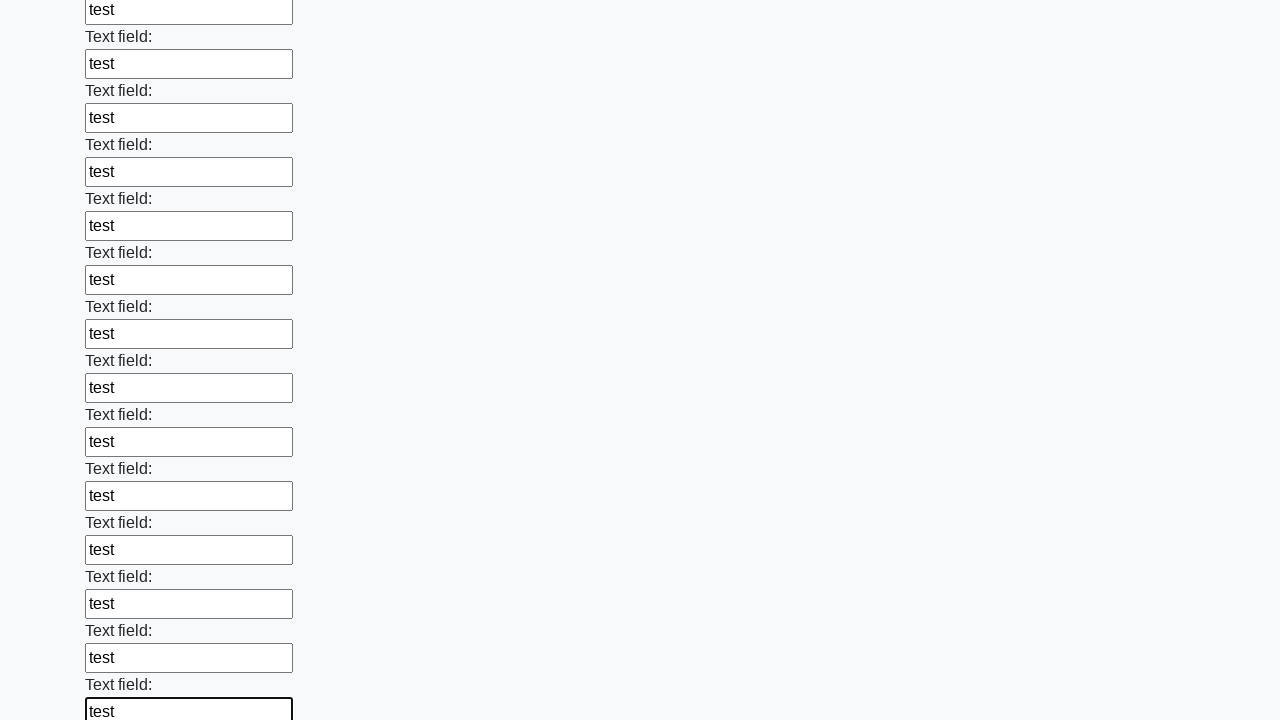

Filled an input field with test data on .first_block input >> nth=68
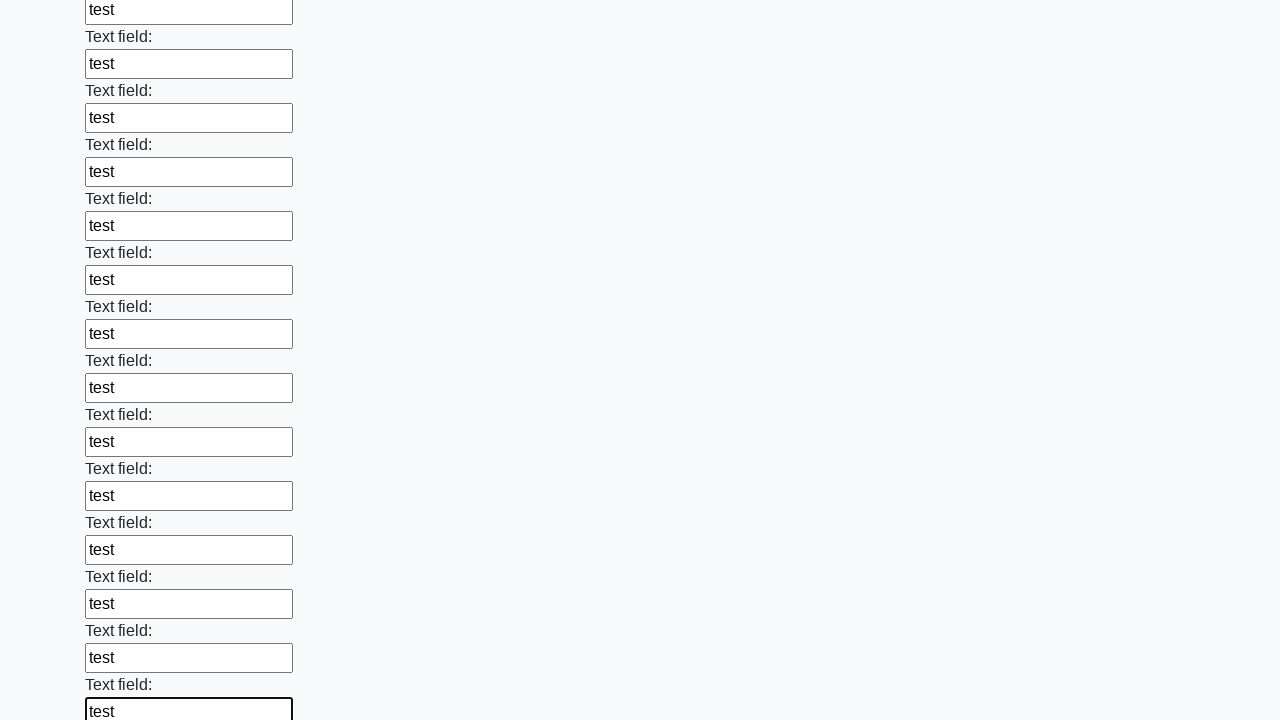

Filled an input field with test data on .first_block input >> nth=69
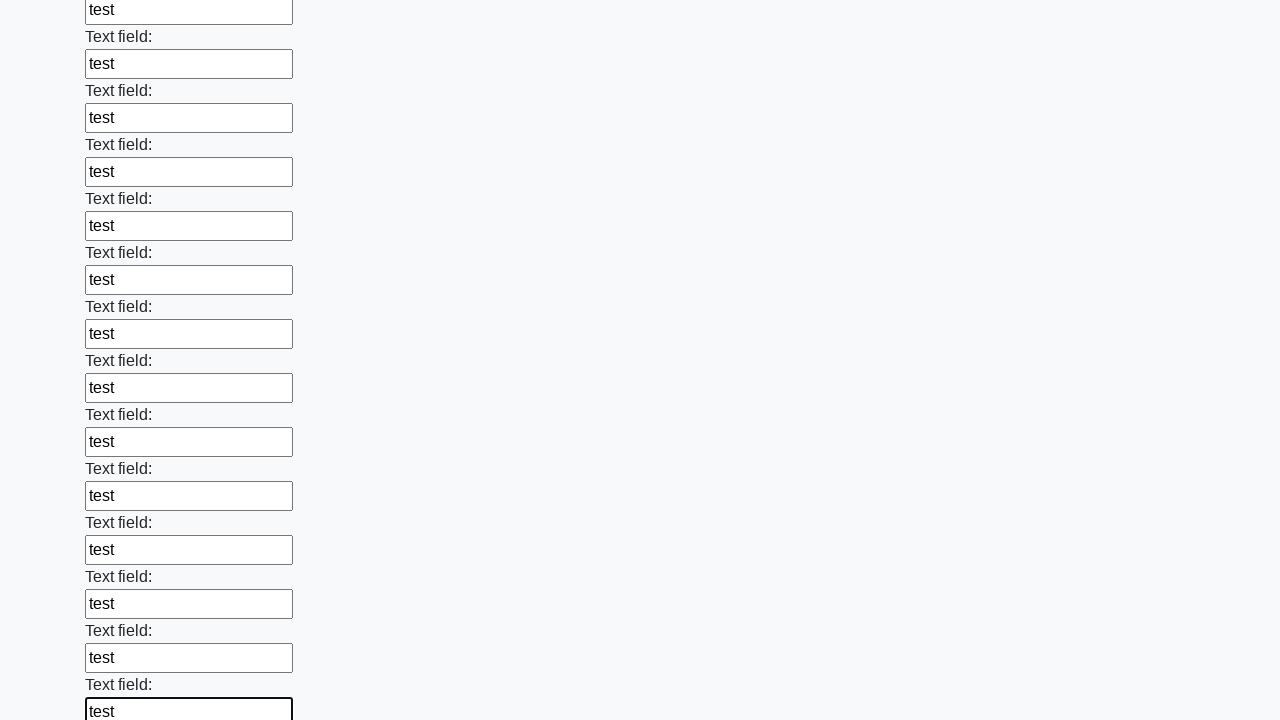

Filled an input field with test data on .first_block input >> nth=70
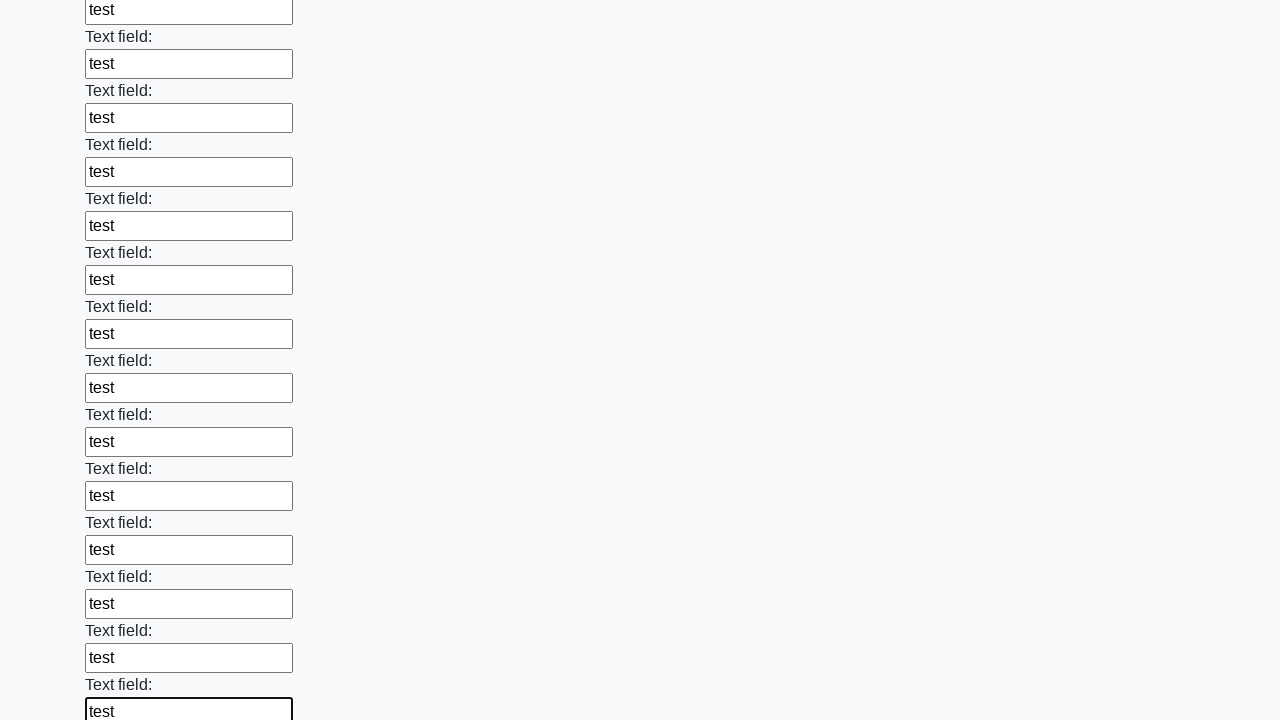

Filled an input field with test data on .first_block input >> nth=71
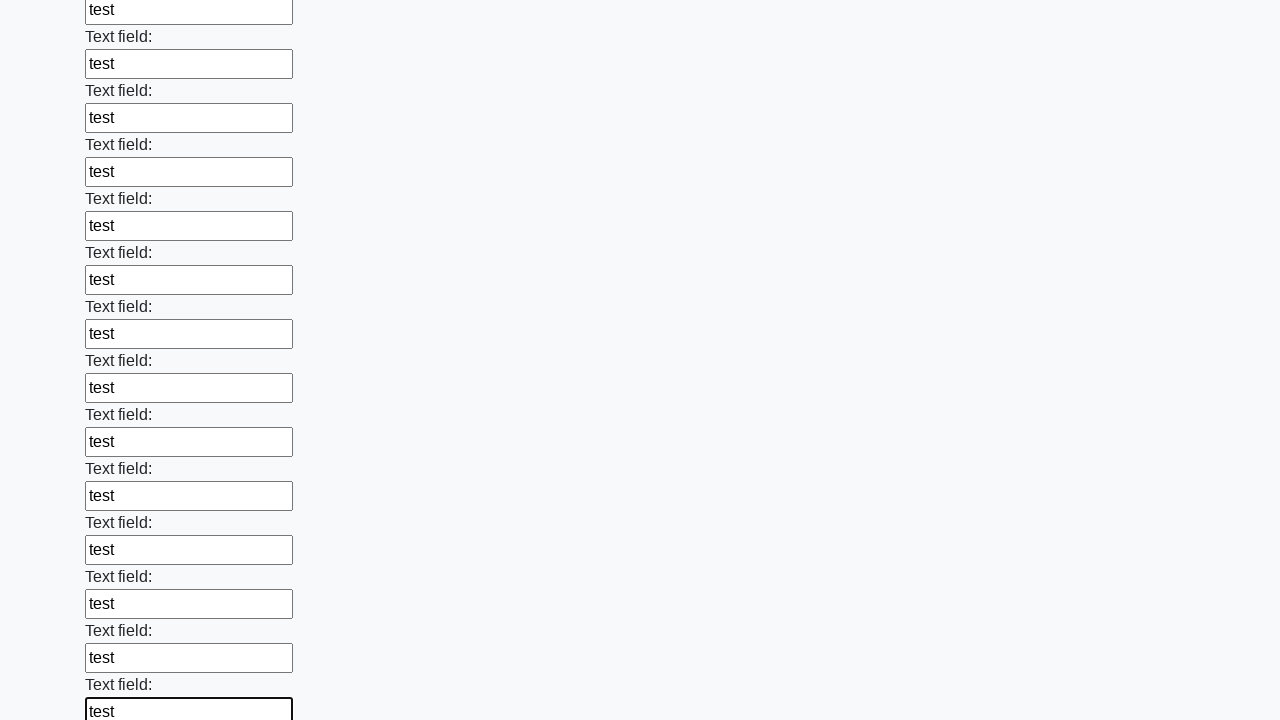

Filled an input field with test data on .first_block input >> nth=72
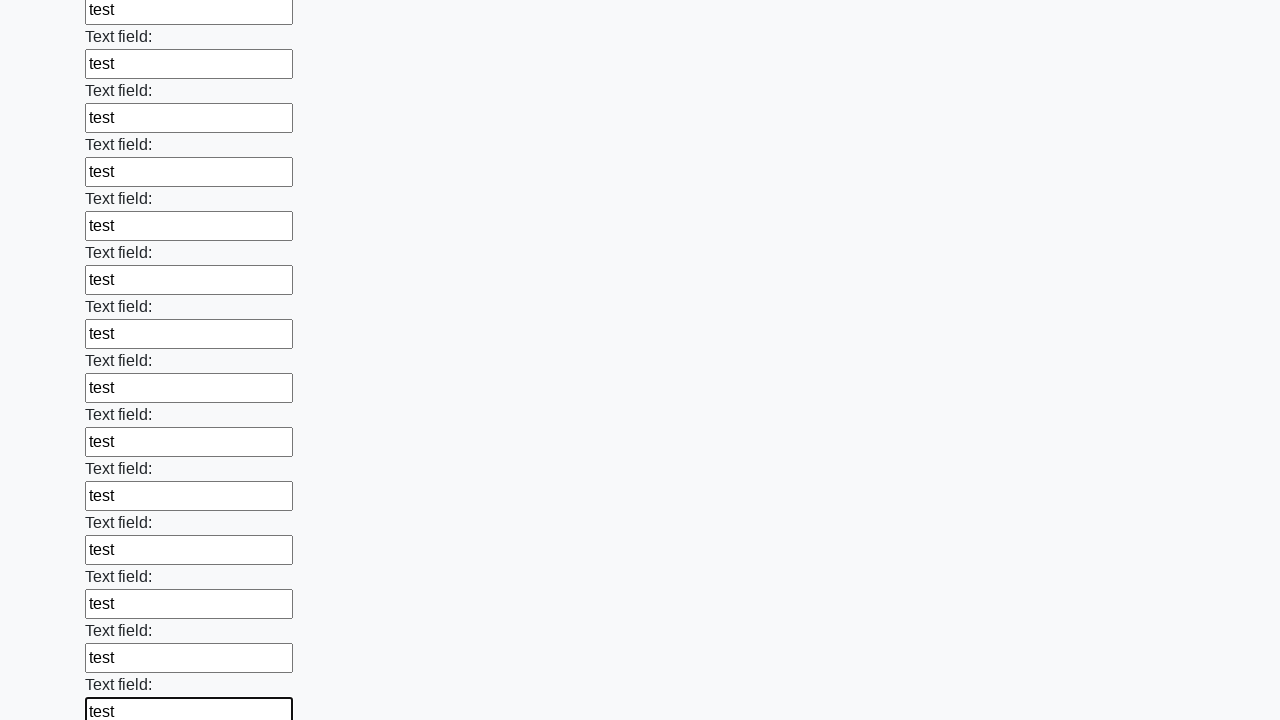

Filled an input field with test data on .first_block input >> nth=73
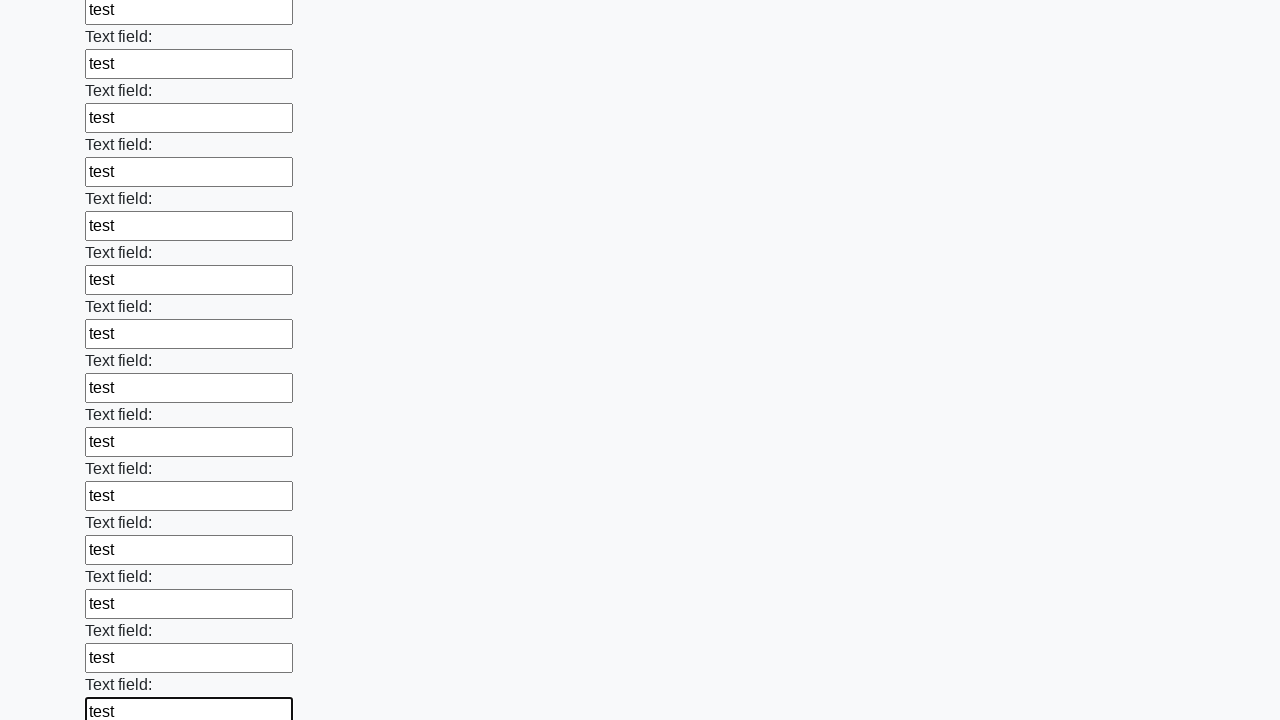

Filled an input field with test data on .first_block input >> nth=74
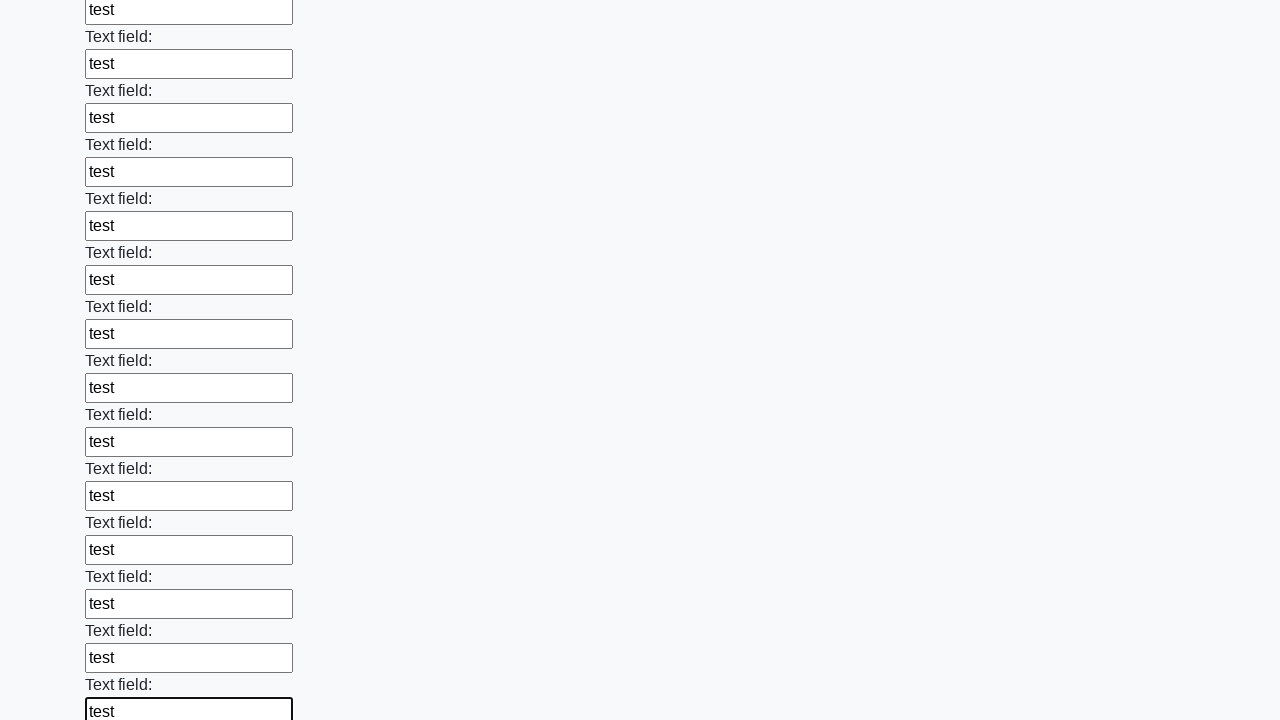

Filled an input field with test data on .first_block input >> nth=75
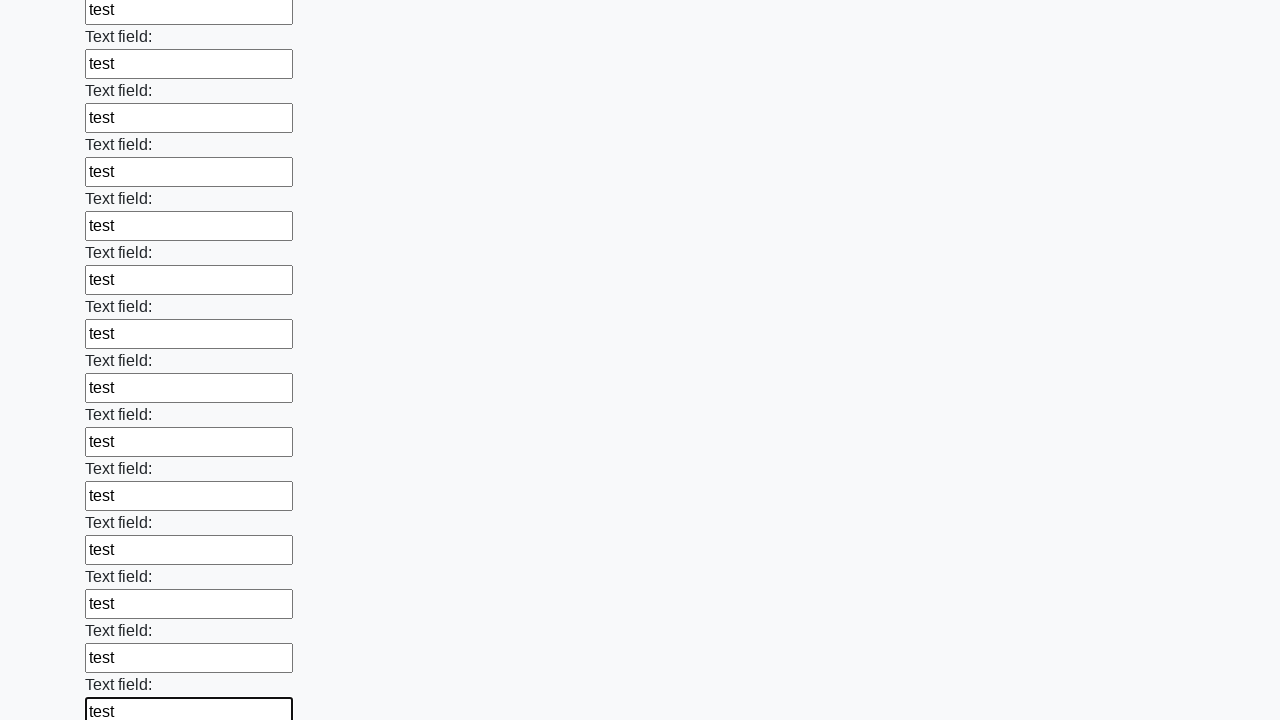

Filled an input field with test data on .first_block input >> nth=76
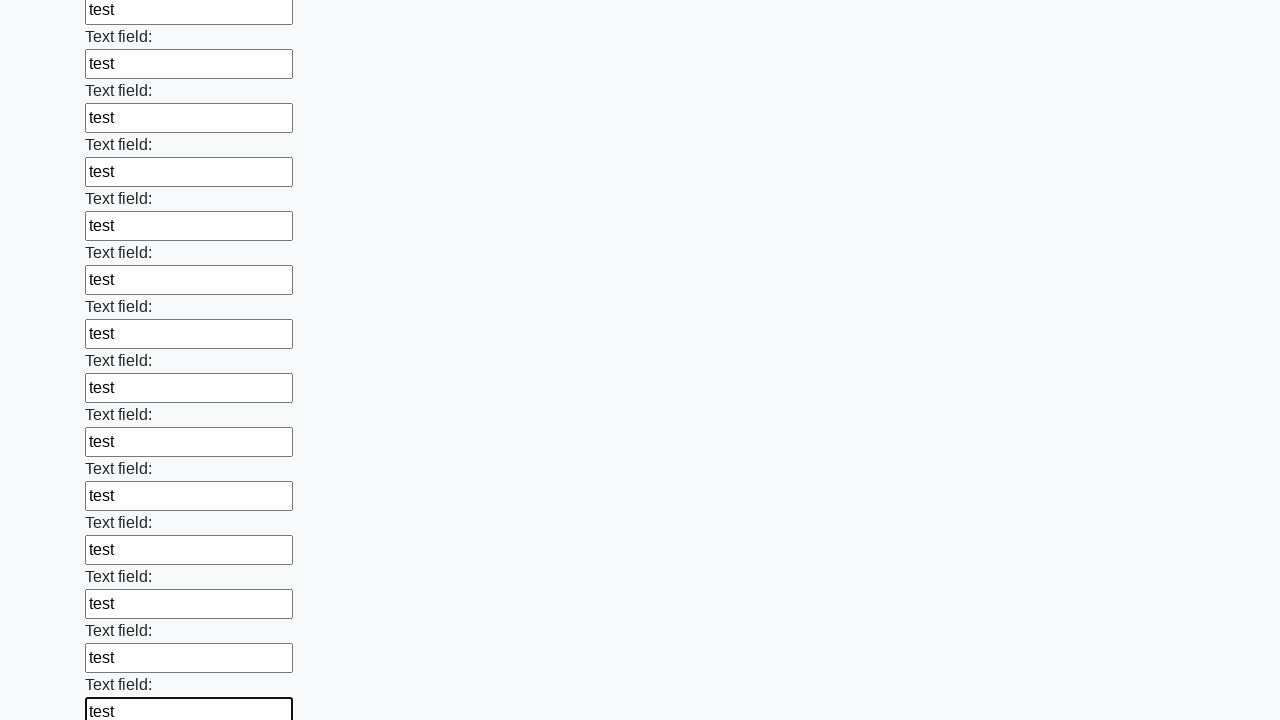

Filled an input field with test data on .first_block input >> nth=77
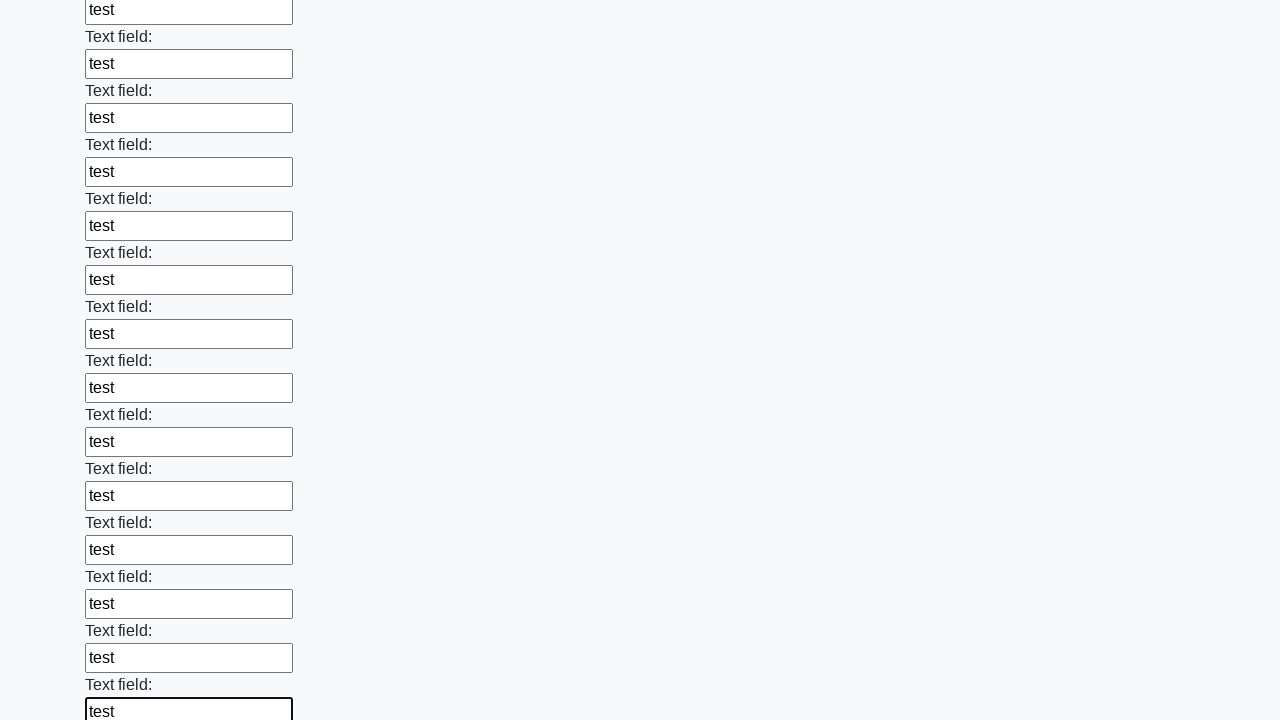

Filled an input field with test data on .first_block input >> nth=78
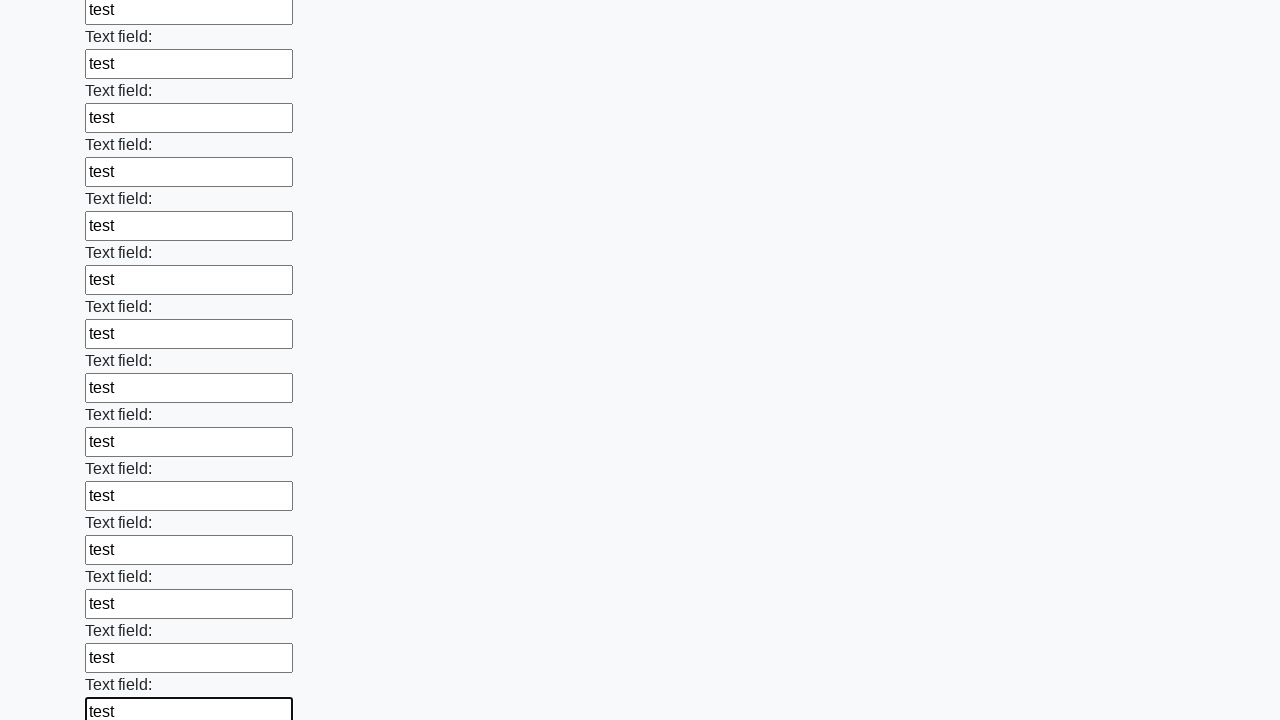

Filled an input field with test data on .first_block input >> nth=79
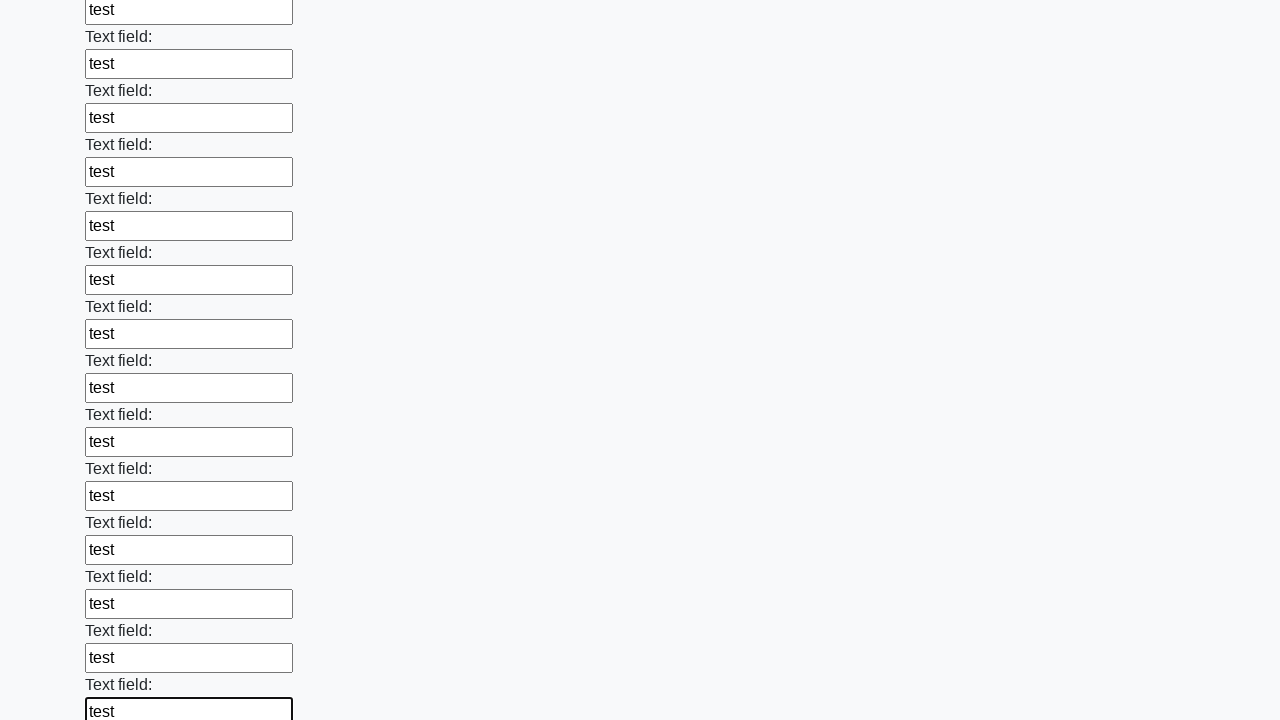

Filled an input field with test data on .first_block input >> nth=80
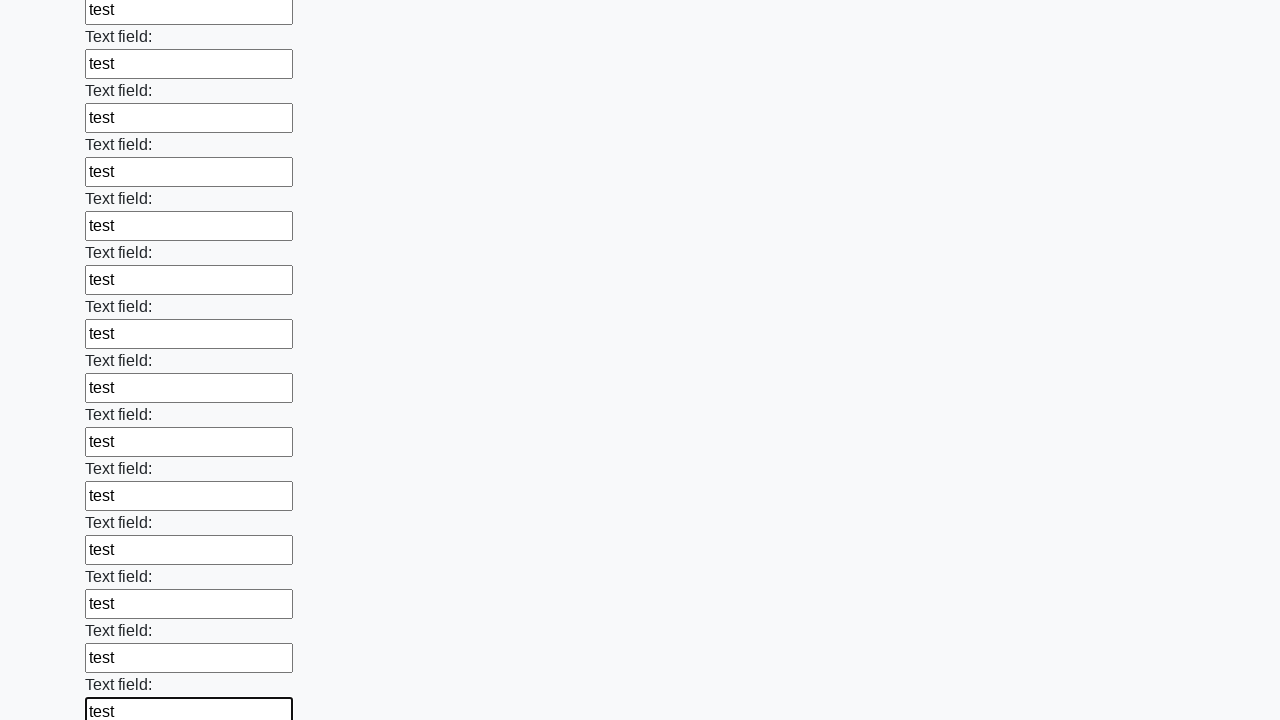

Filled an input field with test data on .first_block input >> nth=81
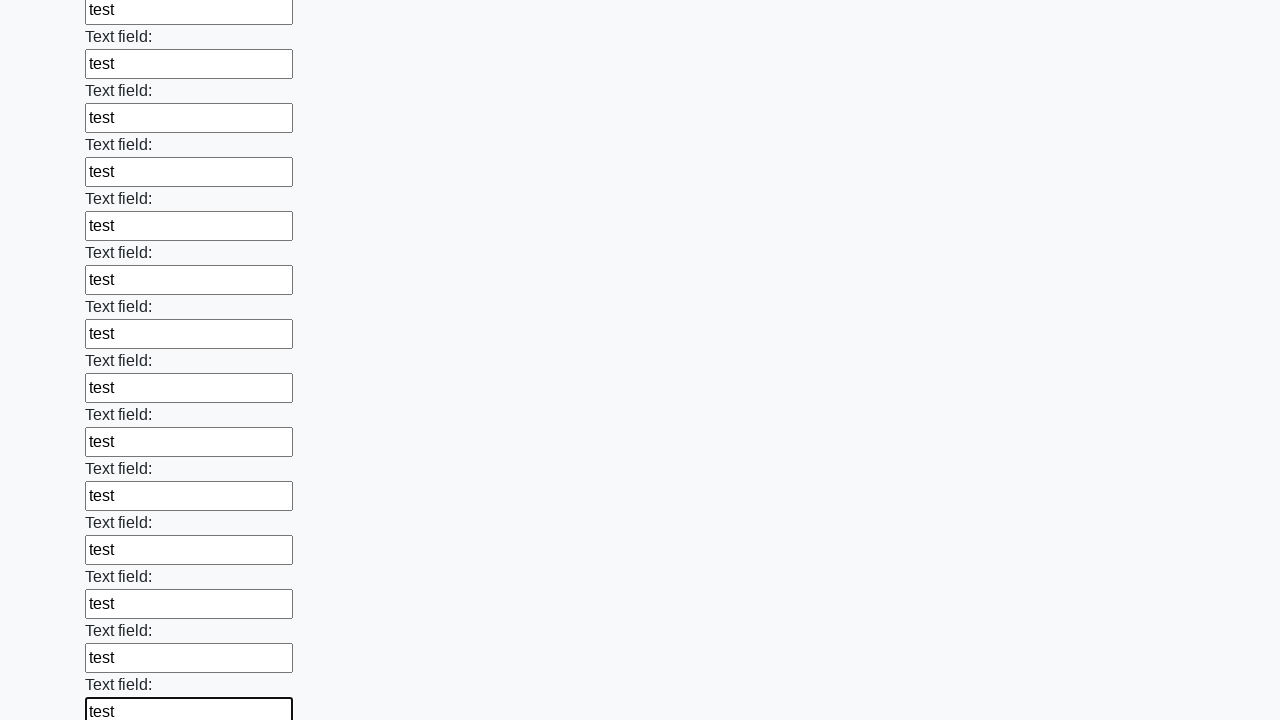

Filled an input field with test data on .first_block input >> nth=82
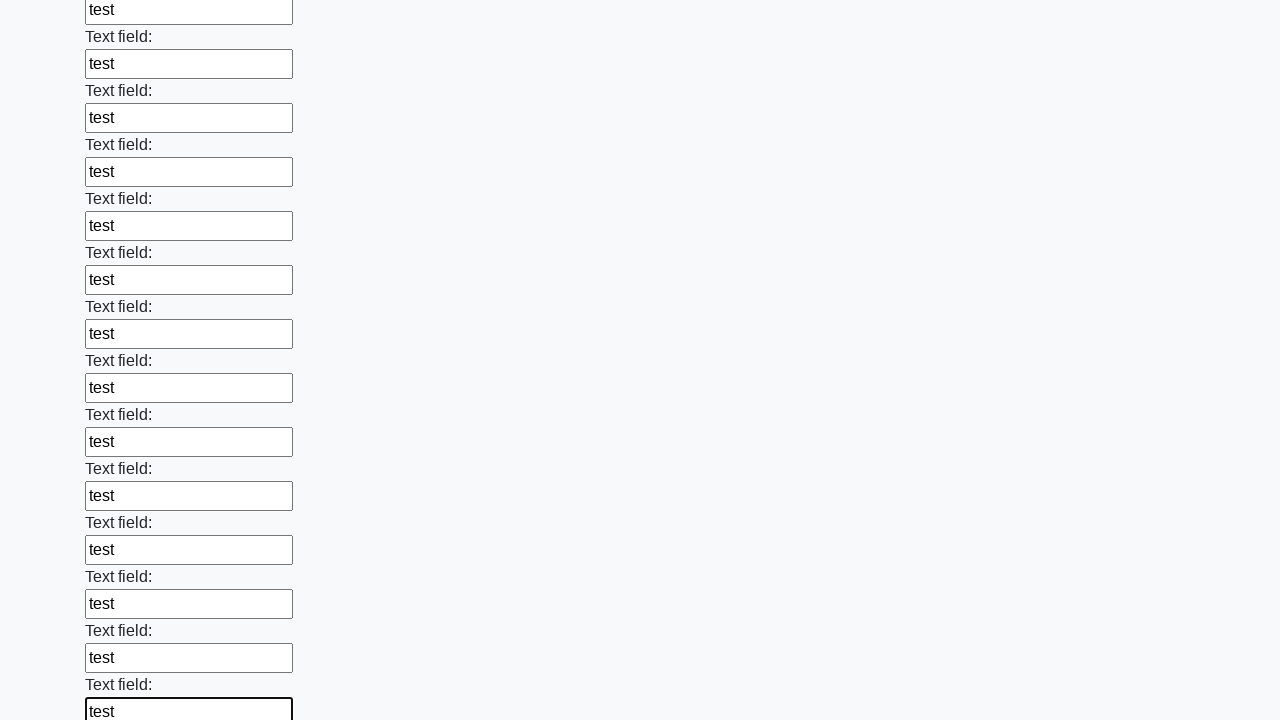

Filled an input field with test data on .first_block input >> nth=83
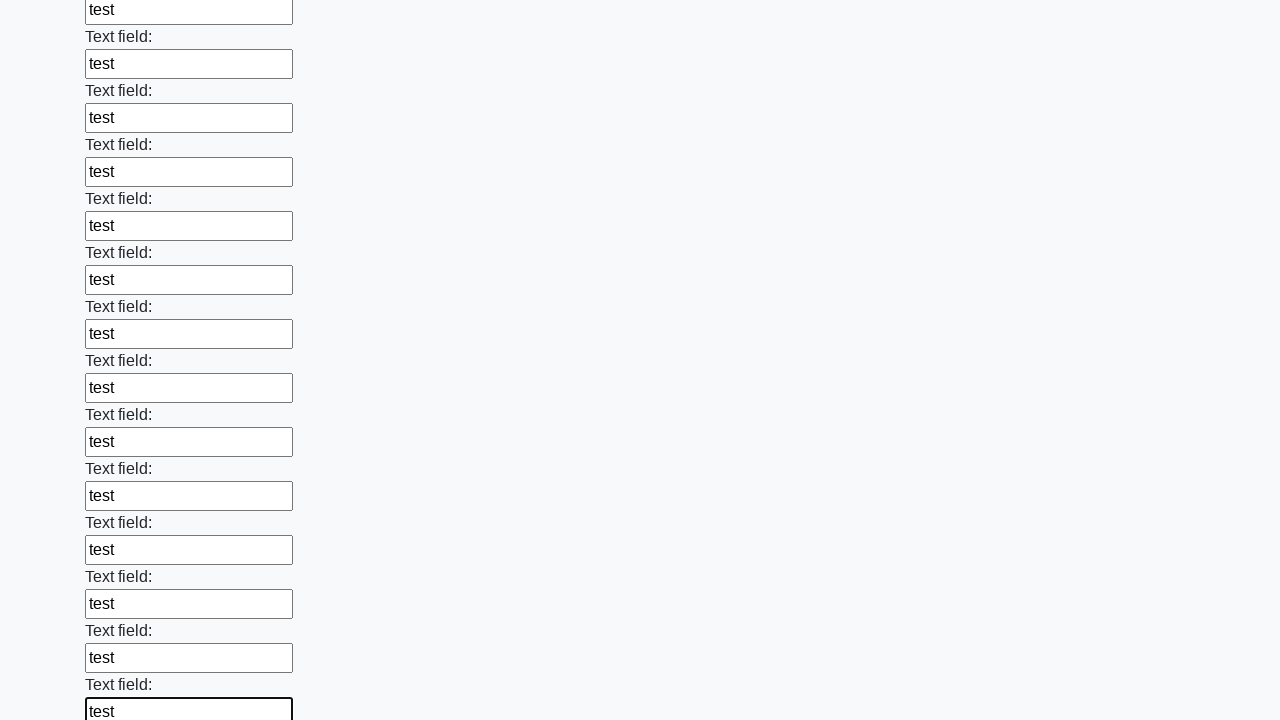

Filled an input field with test data on .first_block input >> nth=84
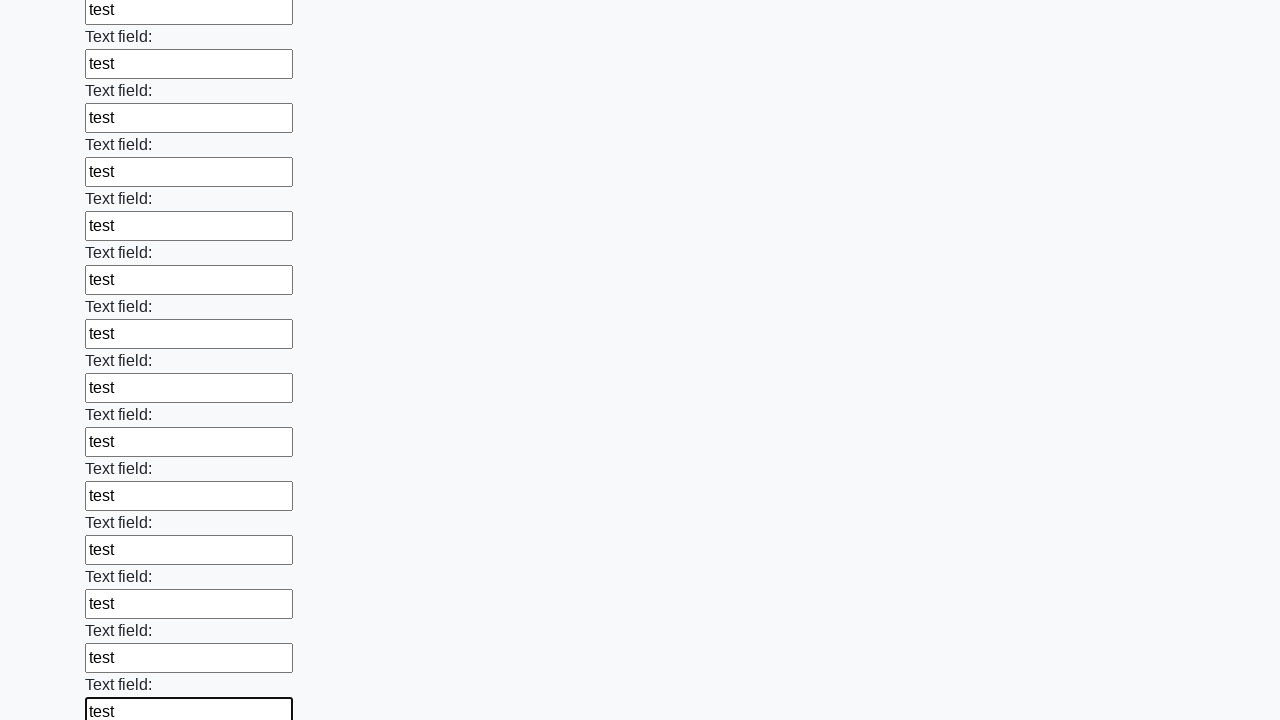

Filled an input field with test data on .first_block input >> nth=85
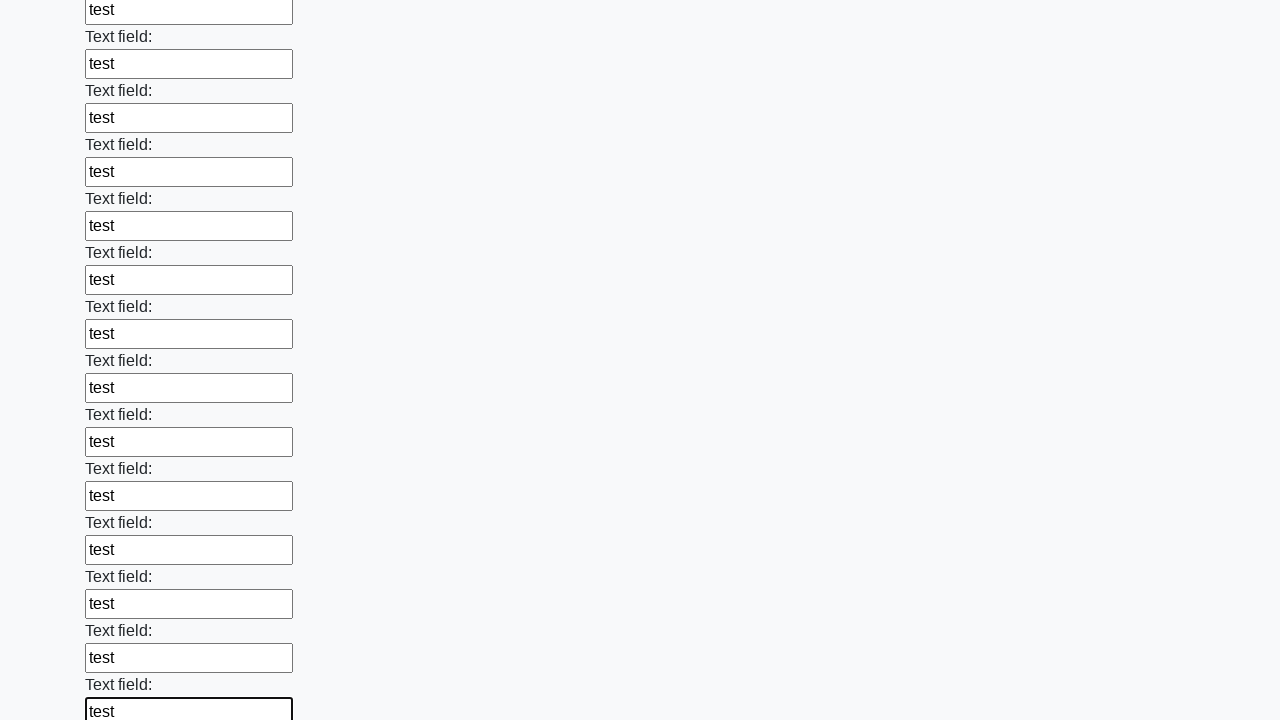

Filled an input field with test data on .first_block input >> nth=86
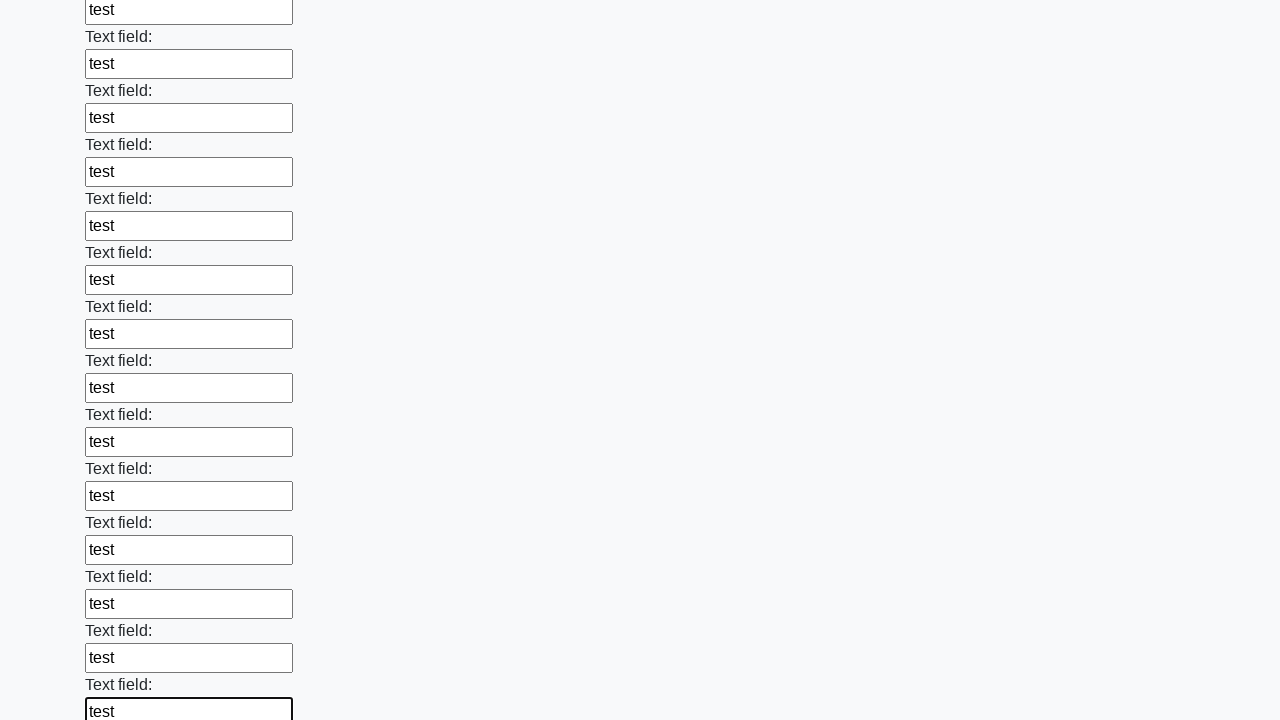

Filled an input field with test data on .first_block input >> nth=87
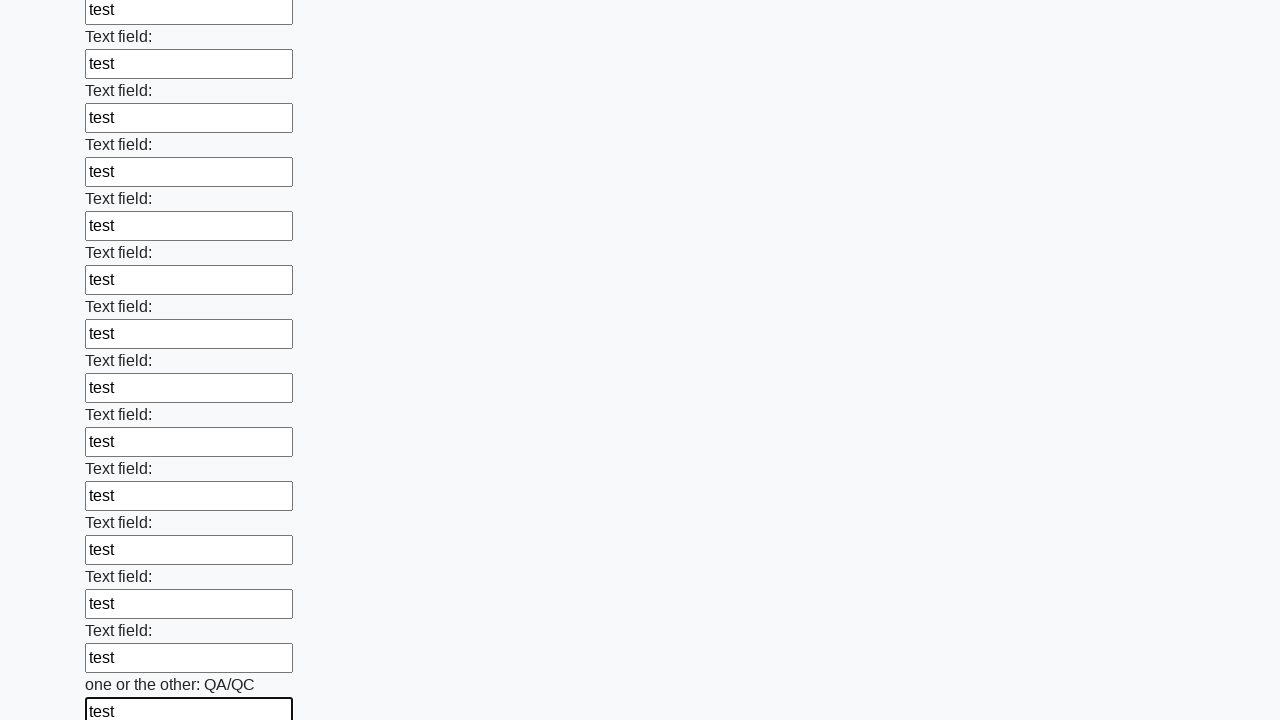

Filled an input field with test data on .first_block input >> nth=88
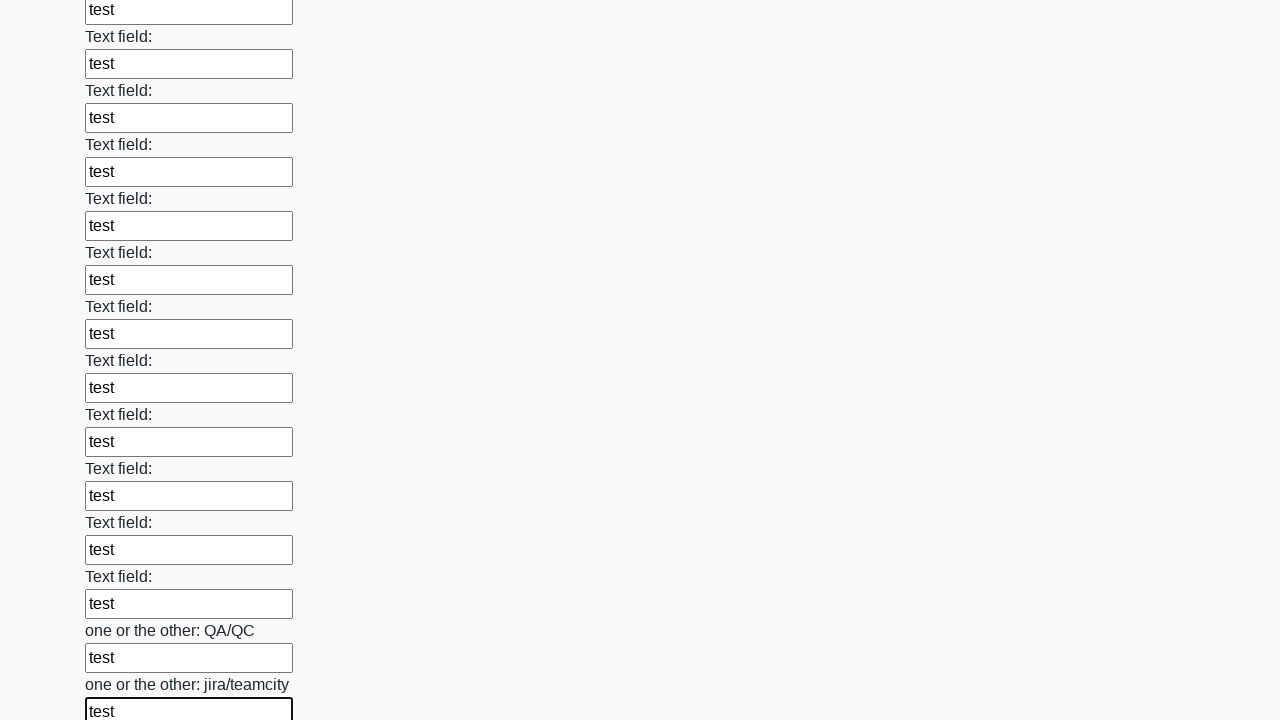

Filled an input field with test data on .first_block input >> nth=89
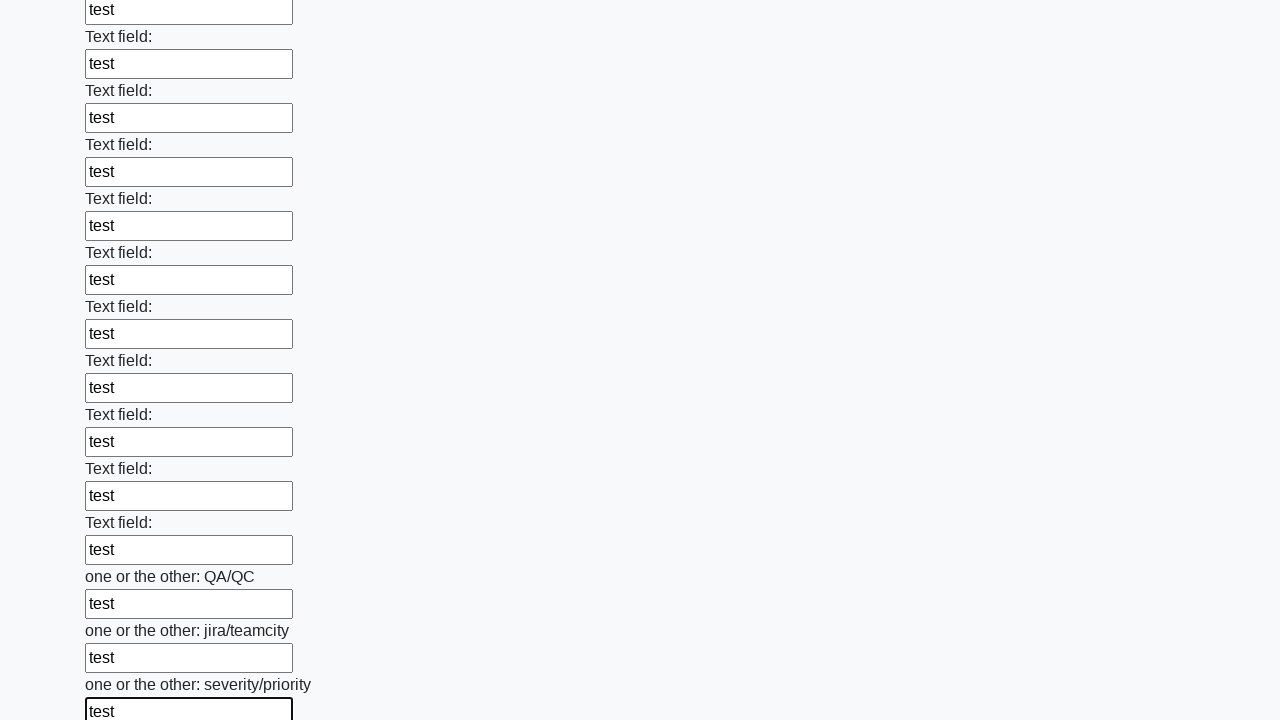

Filled an input field with test data on .first_block input >> nth=90
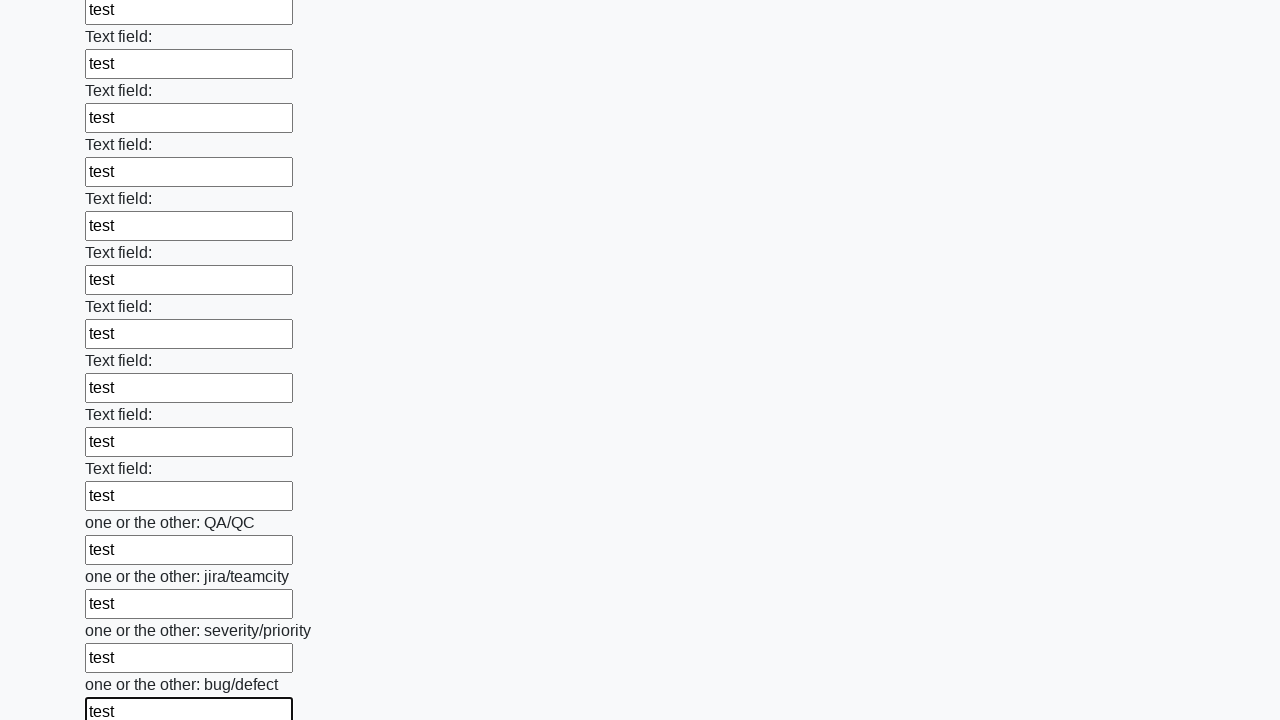

Filled an input field with test data on .first_block input >> nth=91
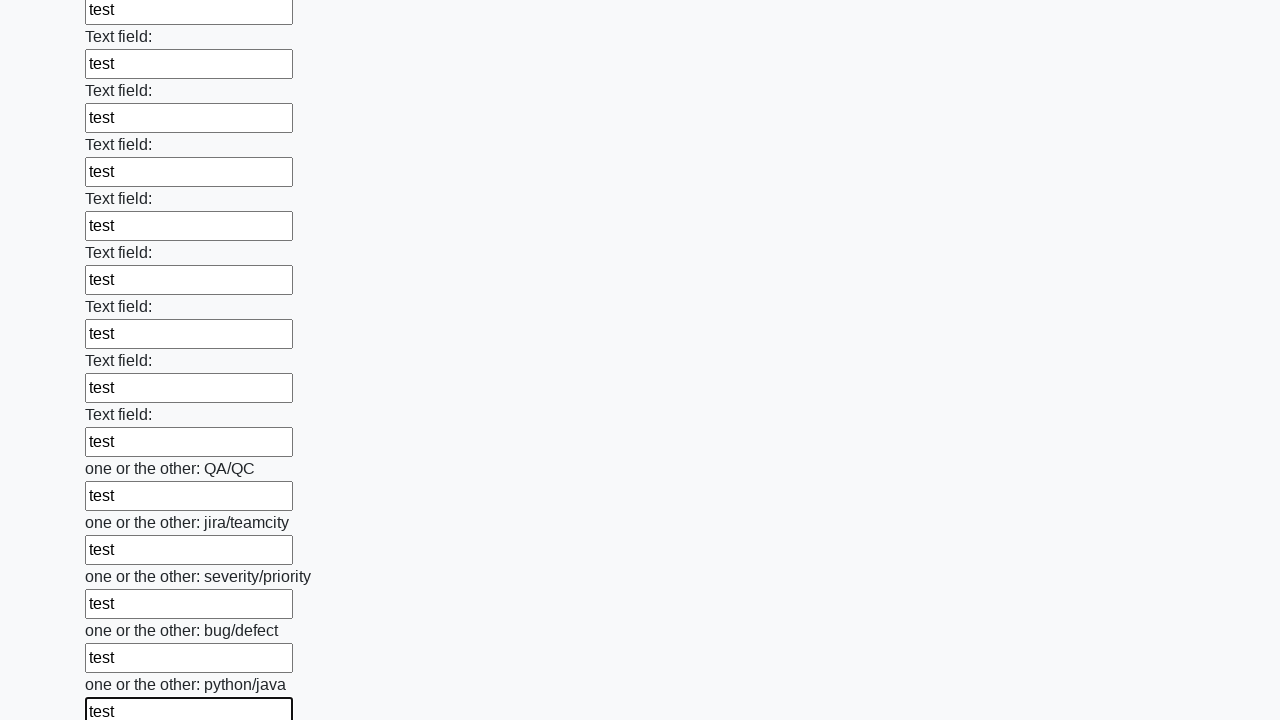

Filled an input field with test data on .first_block input >> nth=92
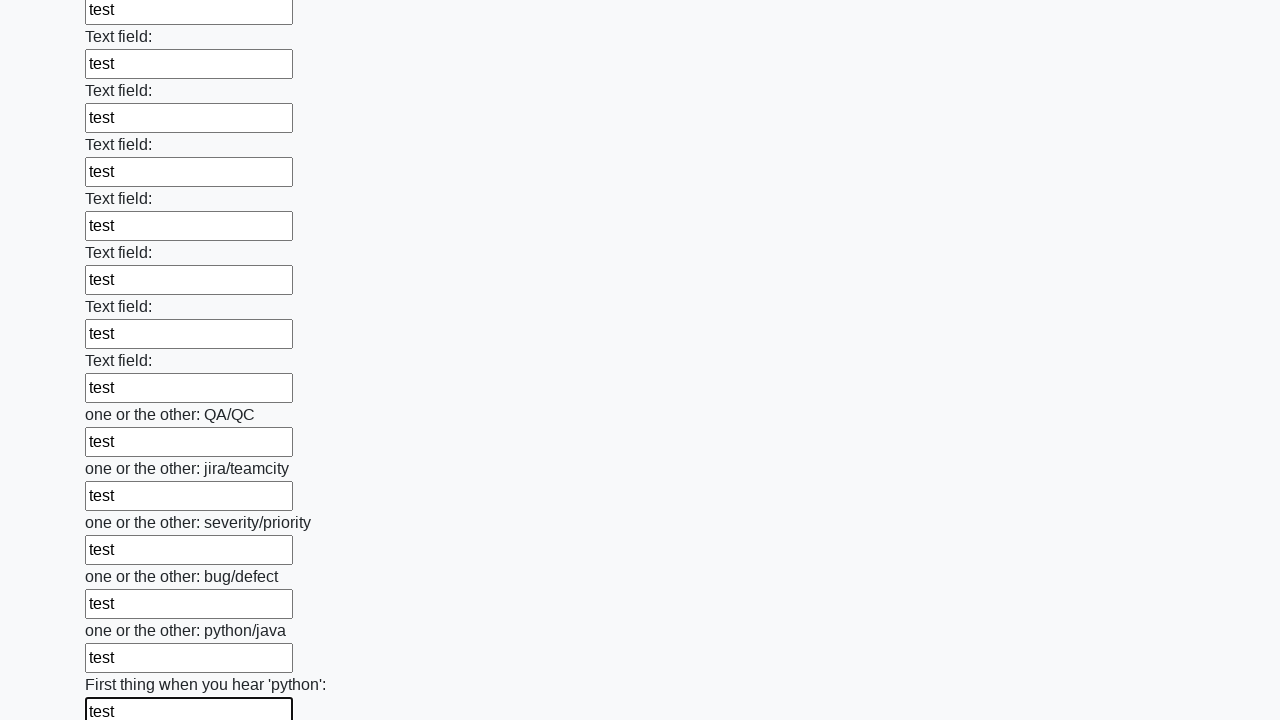

Filled an input field with test data on .first_block input >> nth=93
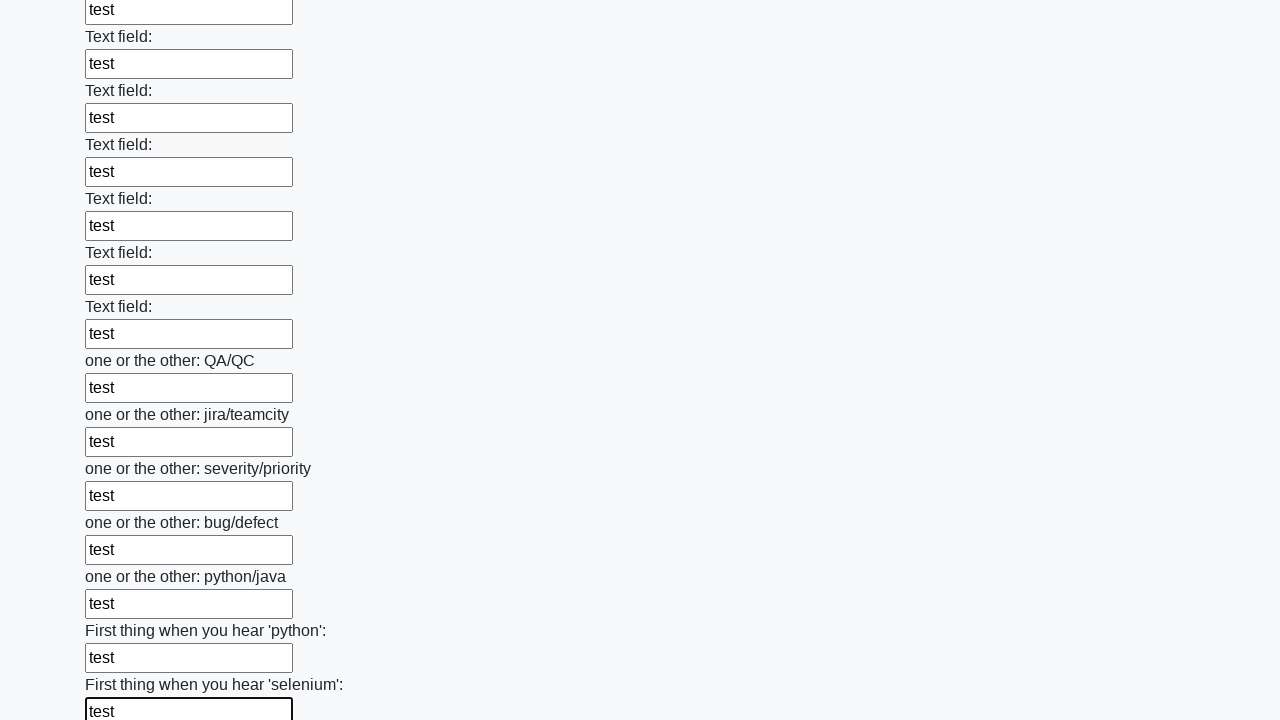

Filled an input field with test data on .first_block input >> nth=94
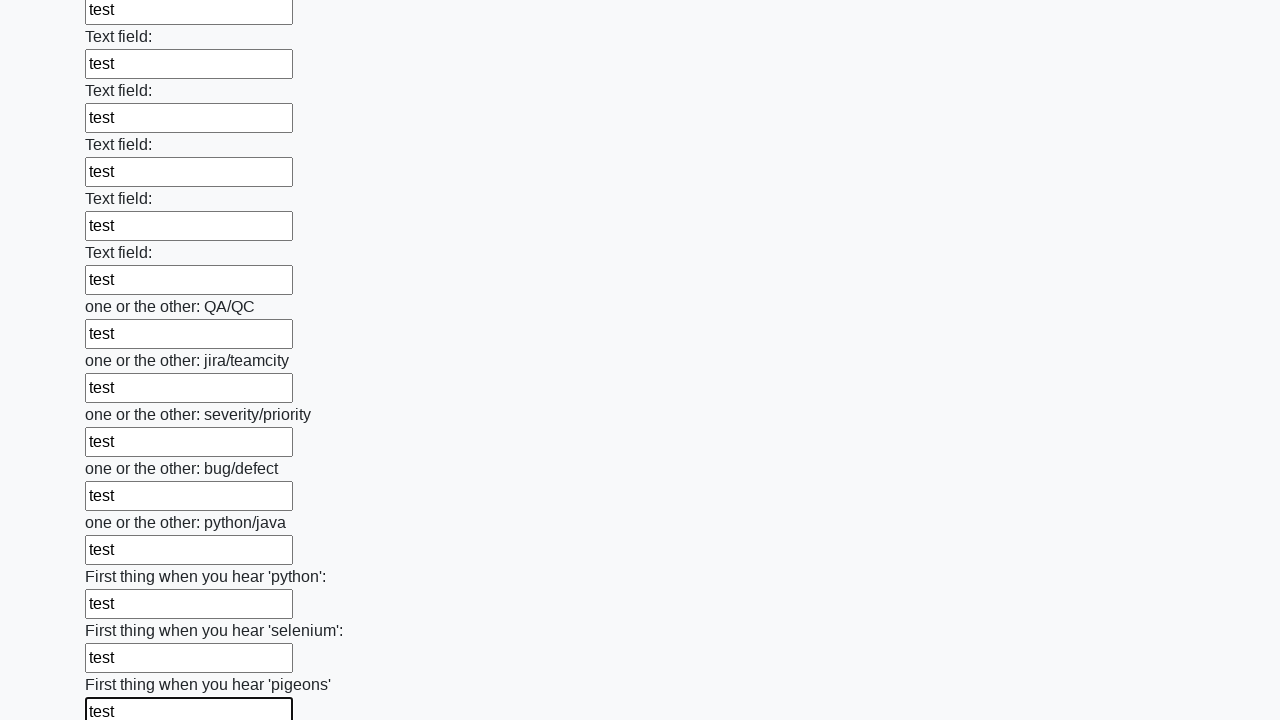

Filled an input field with test data on .first_block input >> nth=95
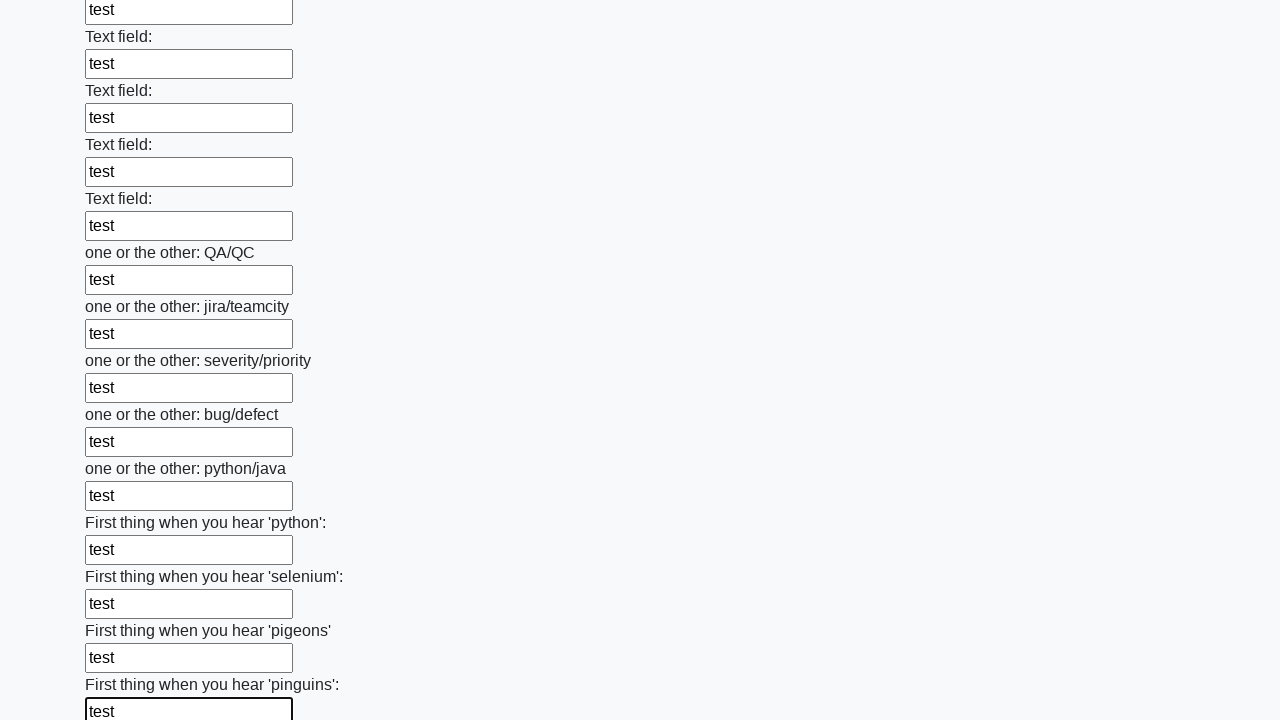

Filled an input field with test data on .first_block input >> nth=96
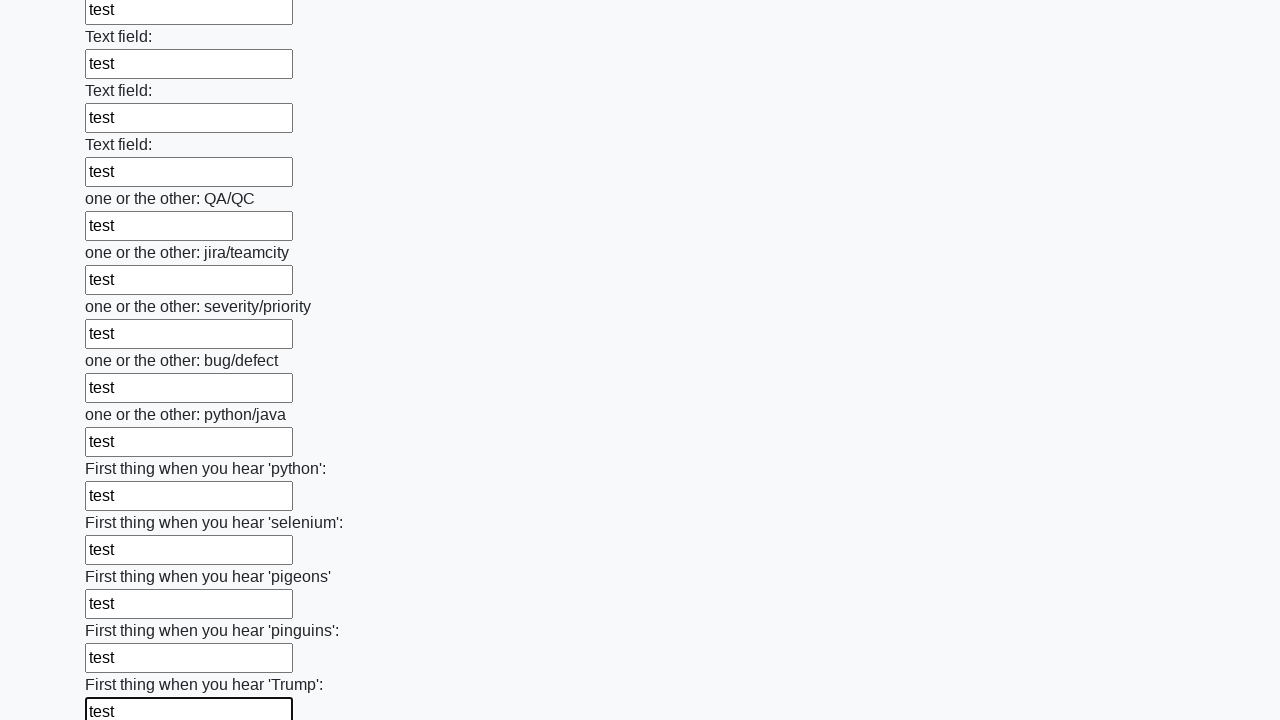

Filled an input field with test data on .first_block input >> nth=97
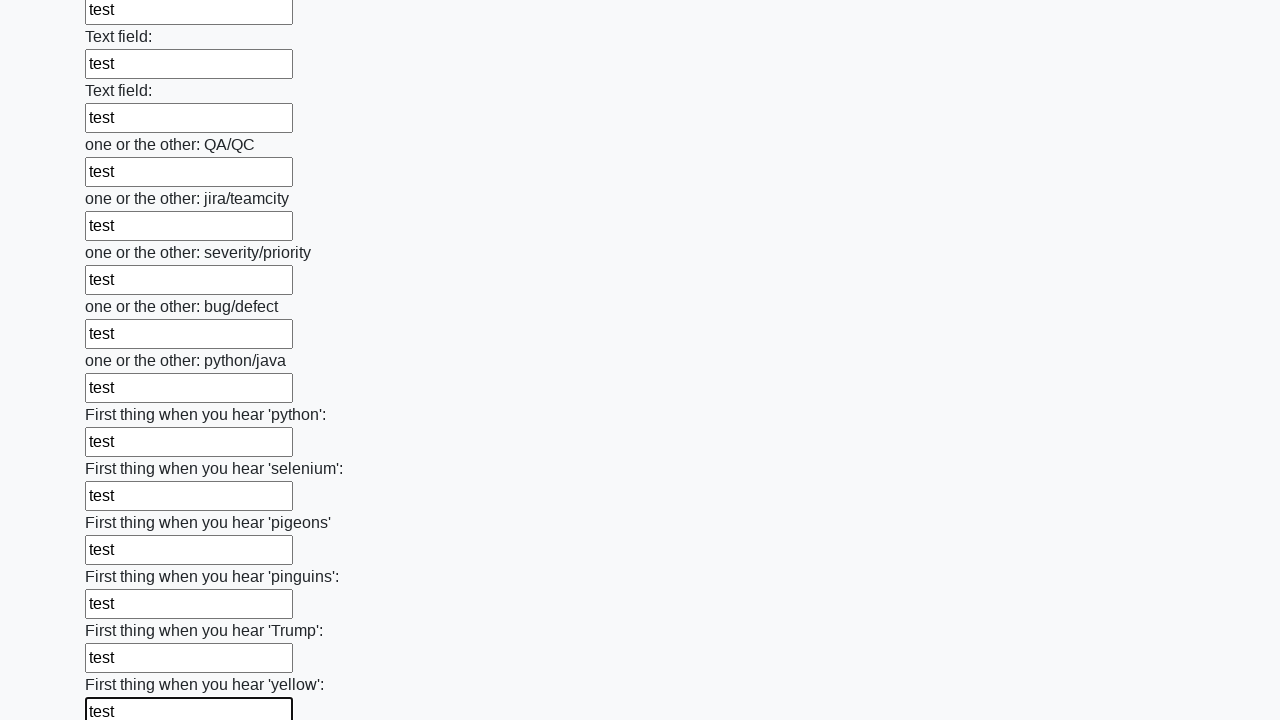

Filled an input field with test data on .first_block input >> nth=98
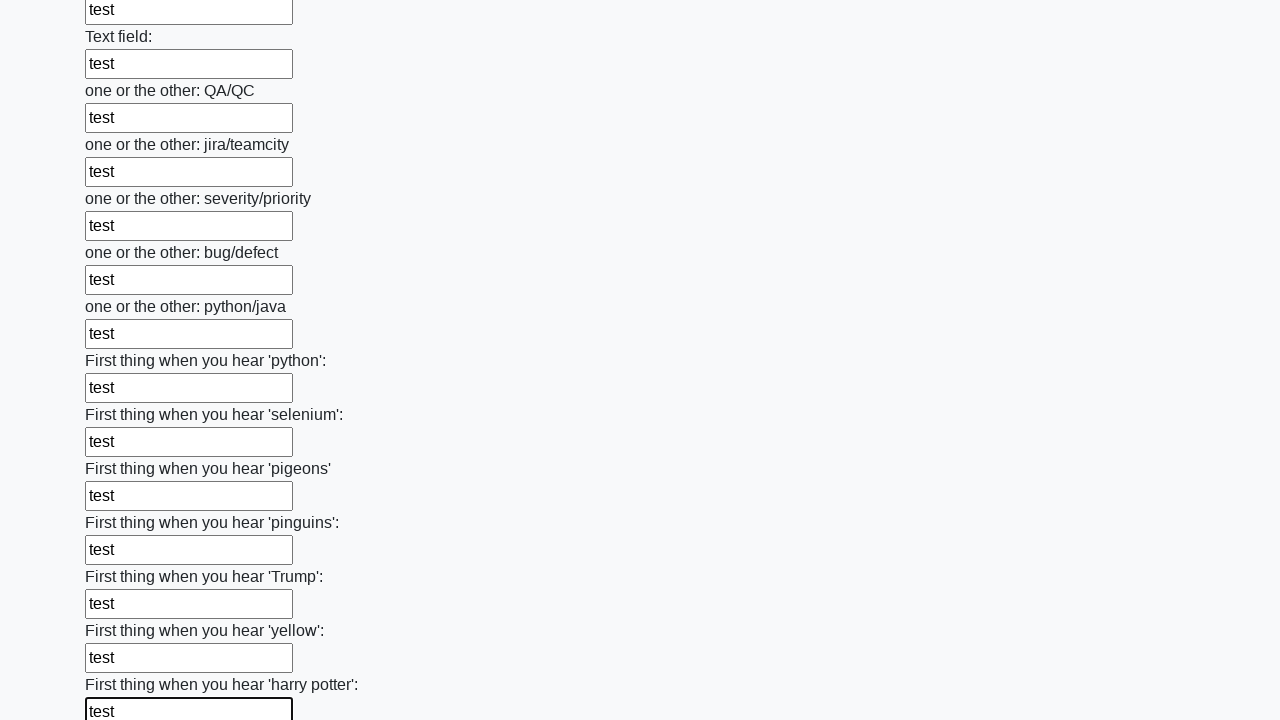

Filled an input field with test data on .first_block input >> nth=99
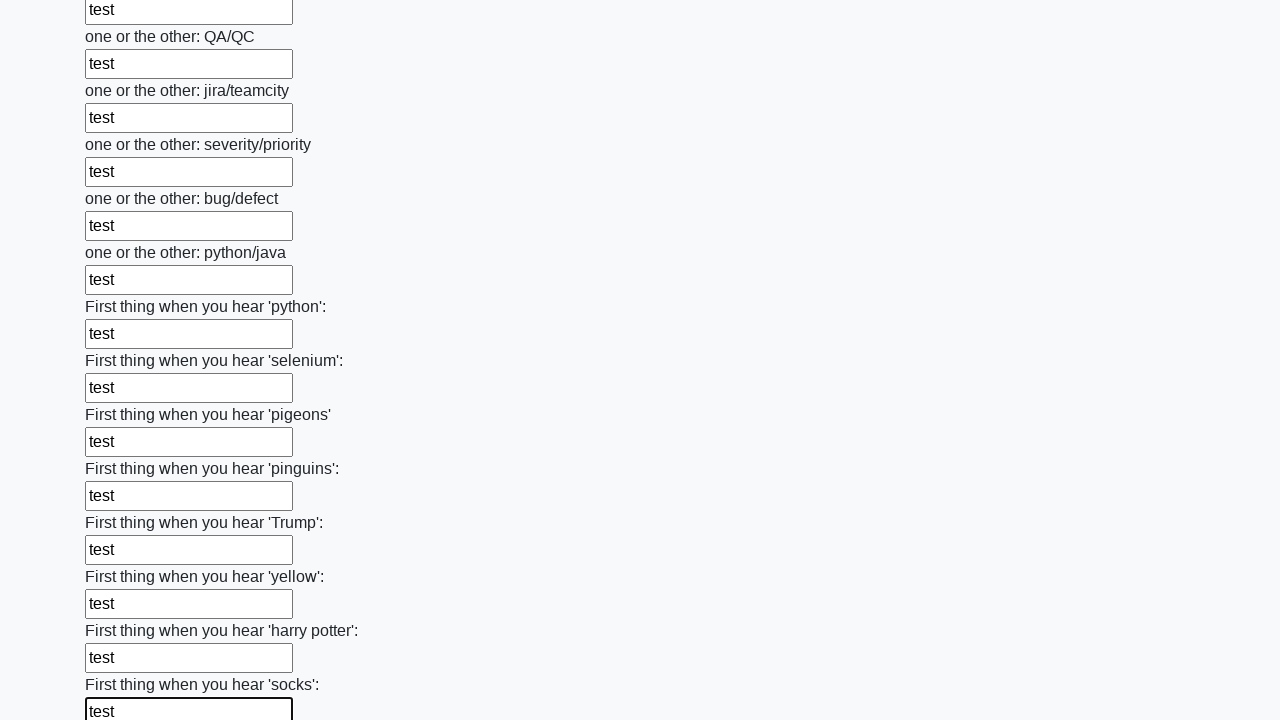

Clicked submit button to submit the form at (123, 611) on button.btn.btn-default
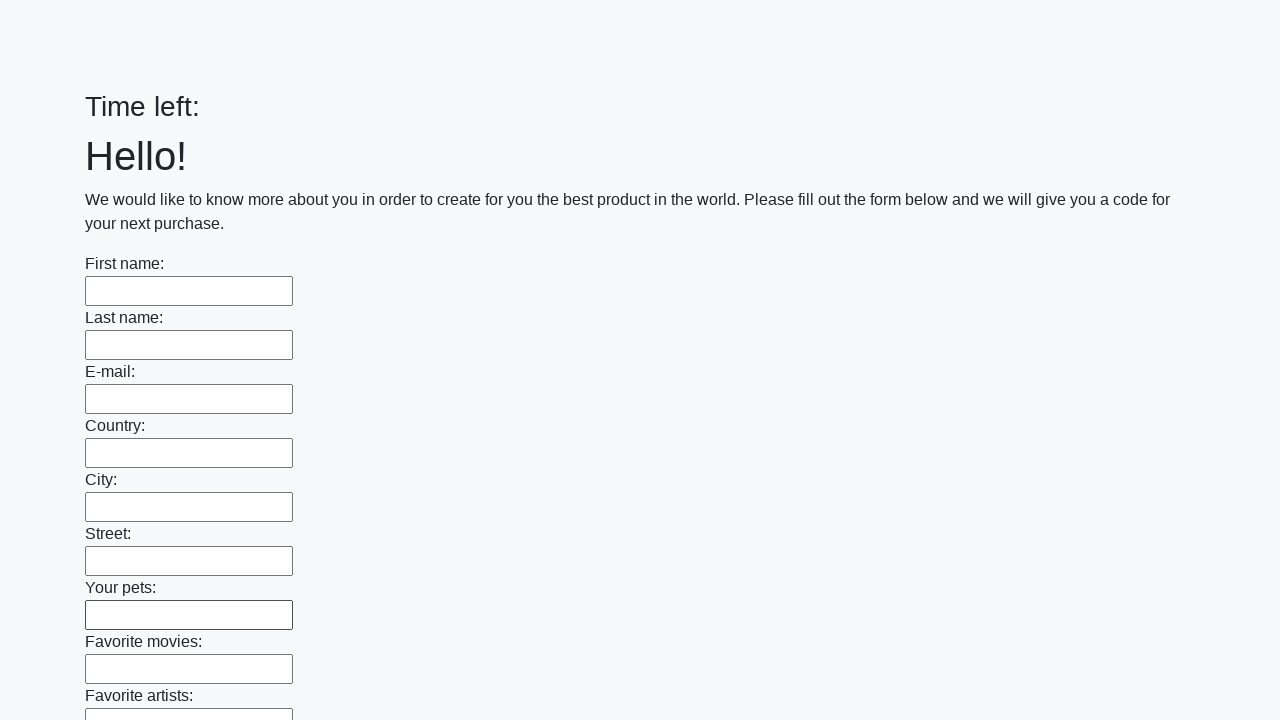

Waited 1 second for form submission to complete
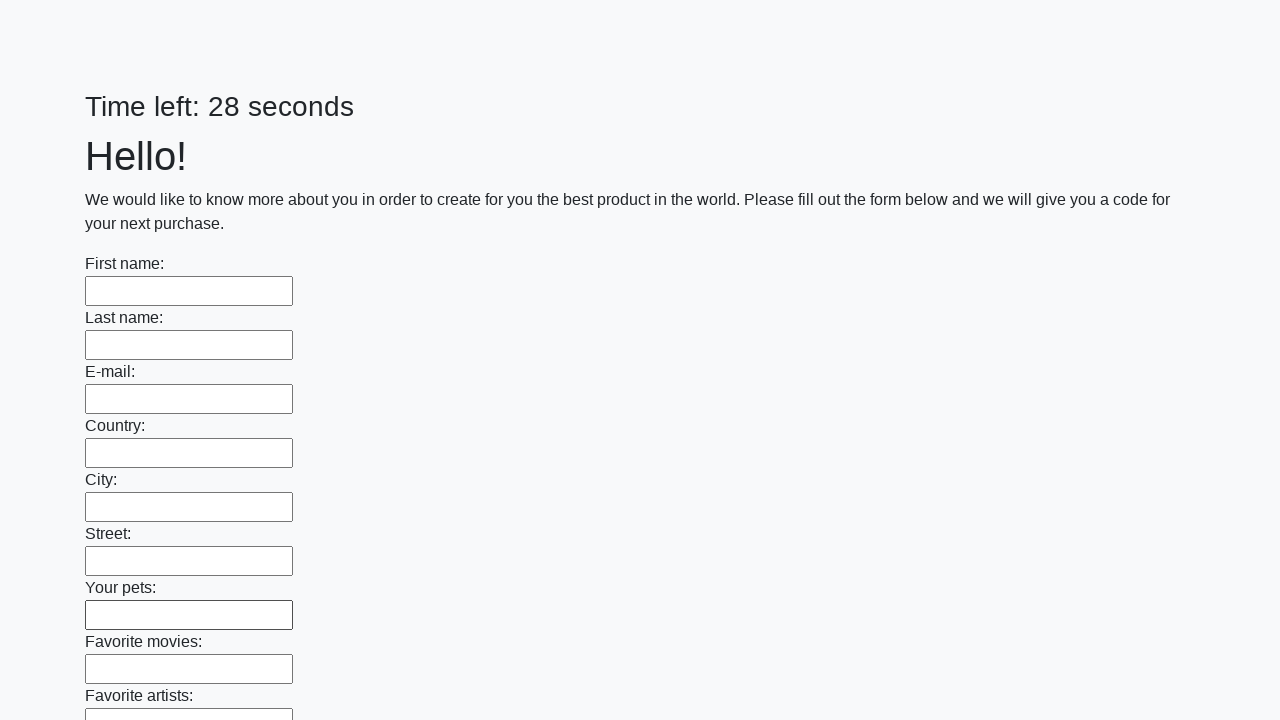

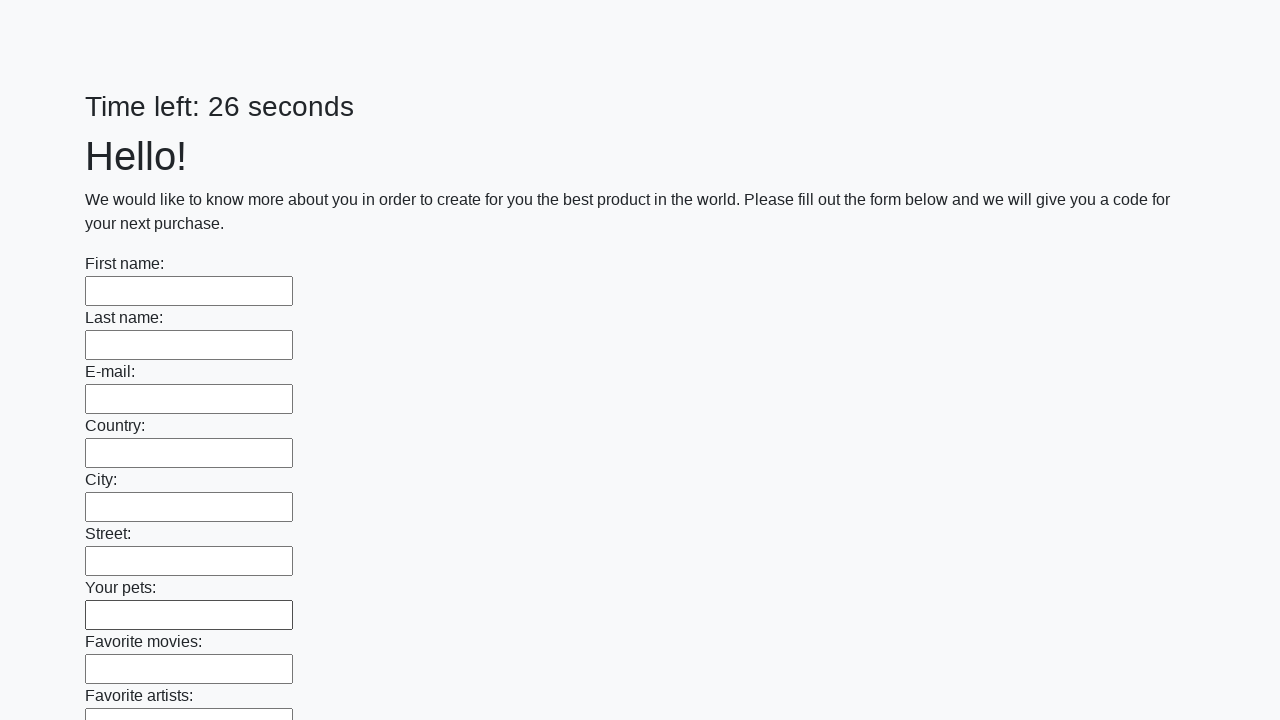